Automates the RPA Challenge by clicking the Start button and filling out multiple form submissions with personal information (first name, last name, company, role, address, email, phone) across multiple rounds.

Starting URL: https://www.rpachallenge.com/

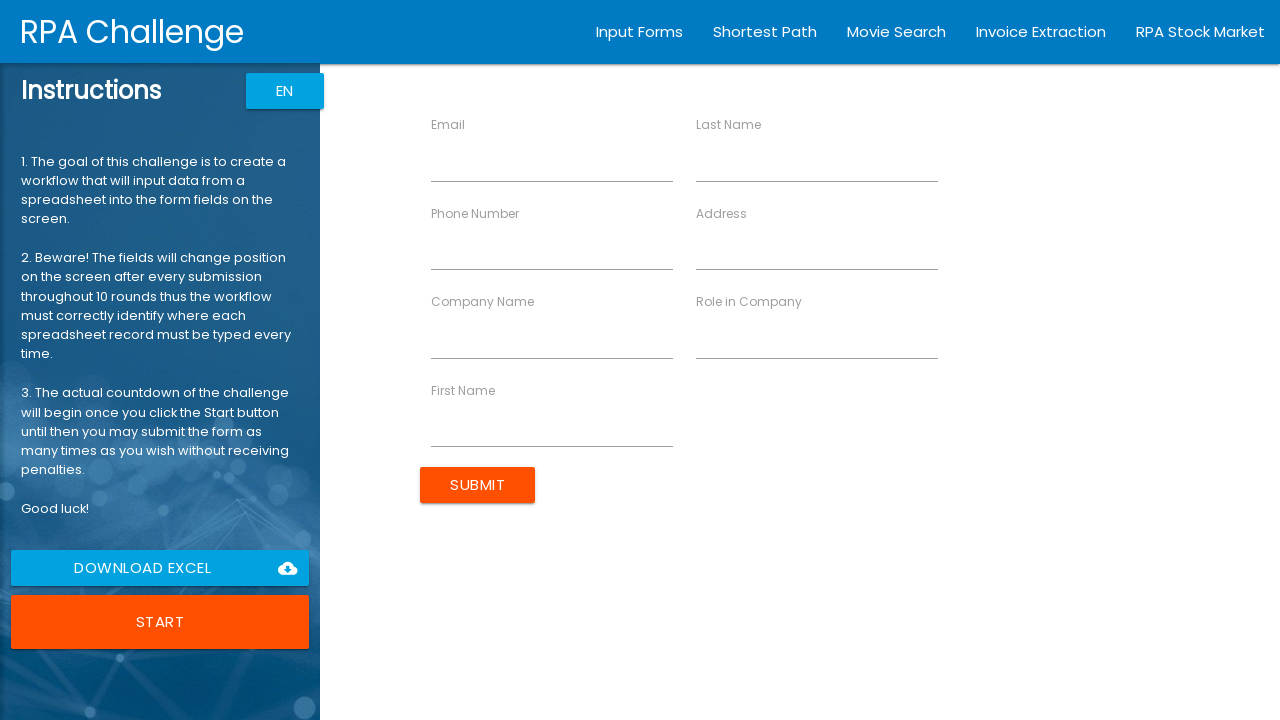

Clicked Start button to begin RPA Challenge at (160, 622) on button:has-text('Start')
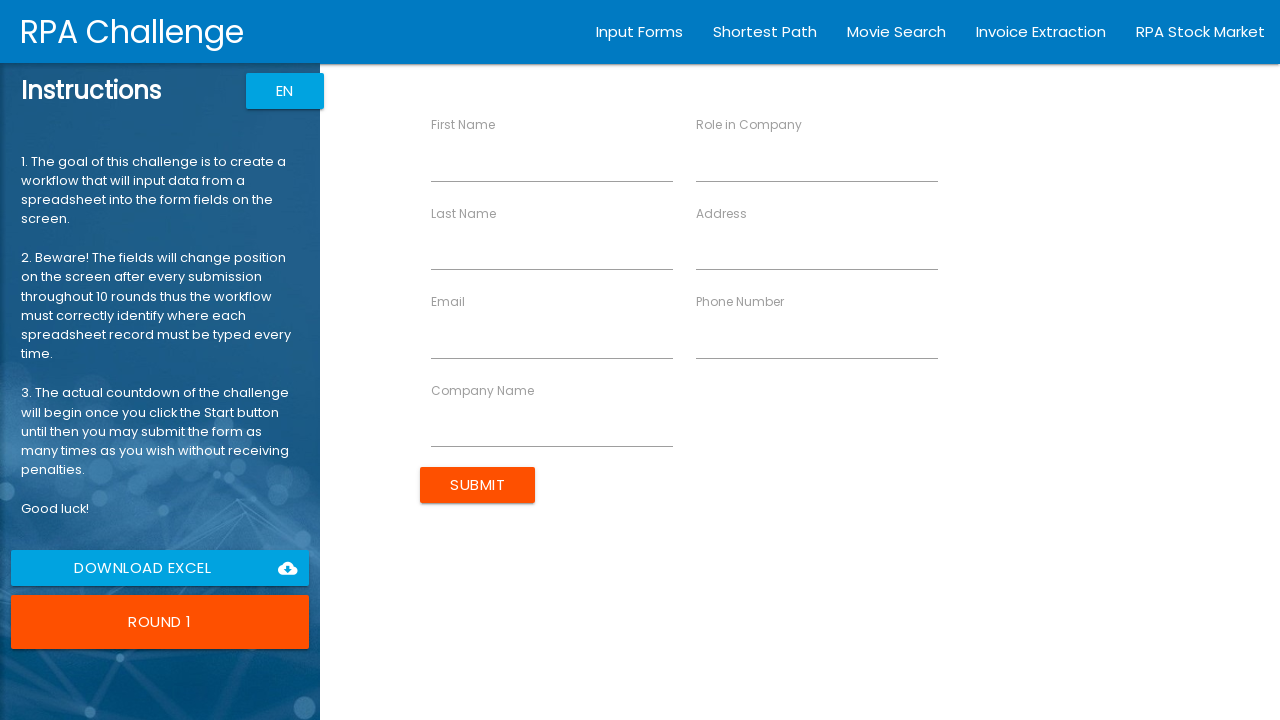

Form loaded and ready for input
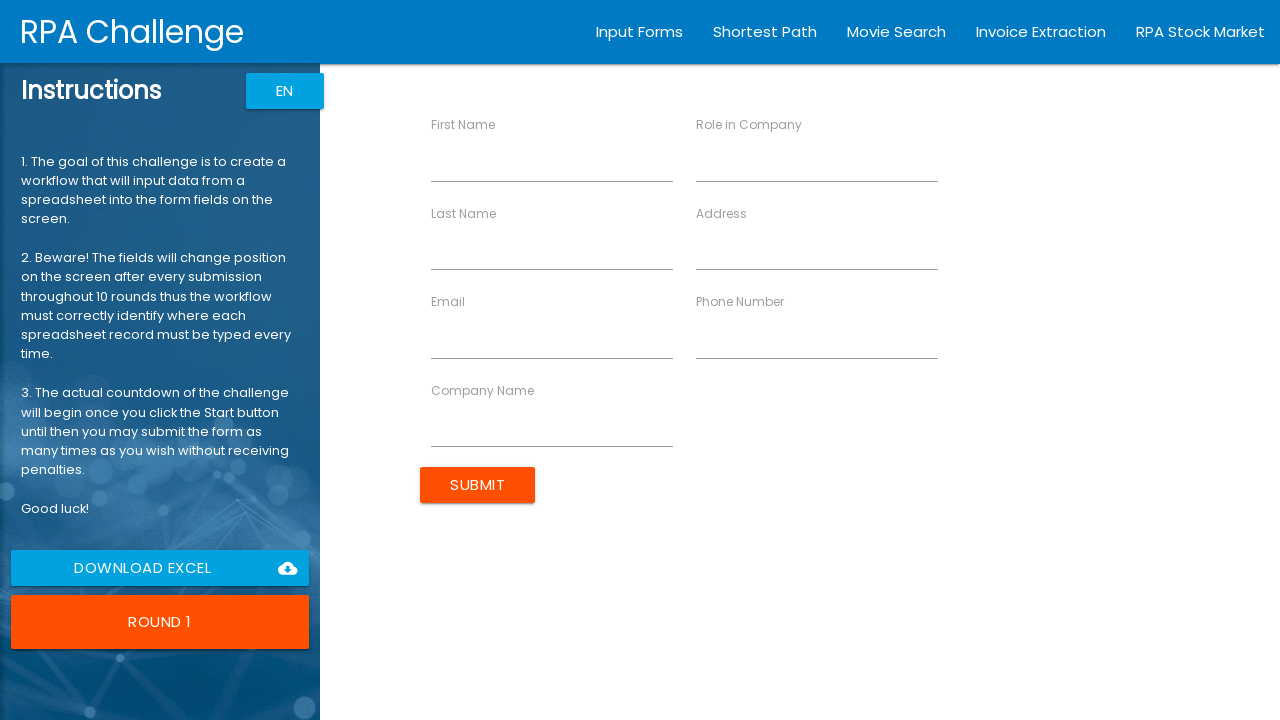

Filled first name with 'John' on input[ng-reflect-name='labelFirstName']
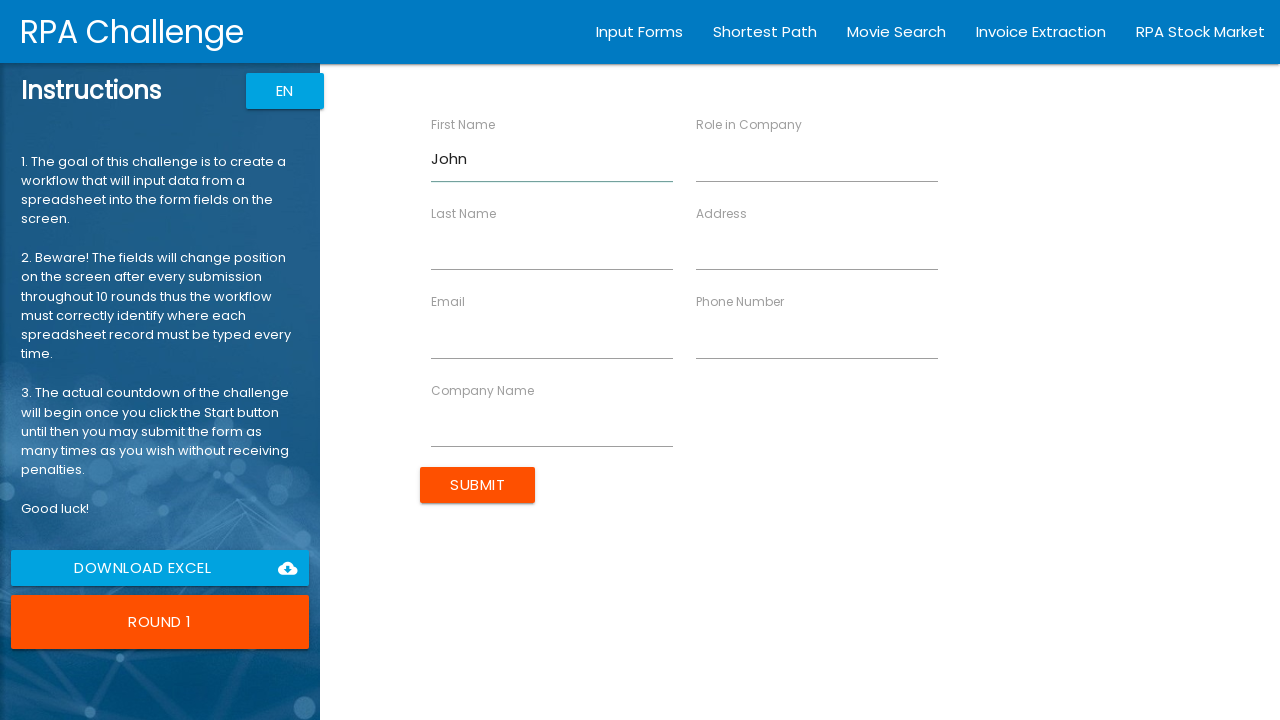

Filled last name with 'Smith' on input[ng-reflect-name='labelLastName']
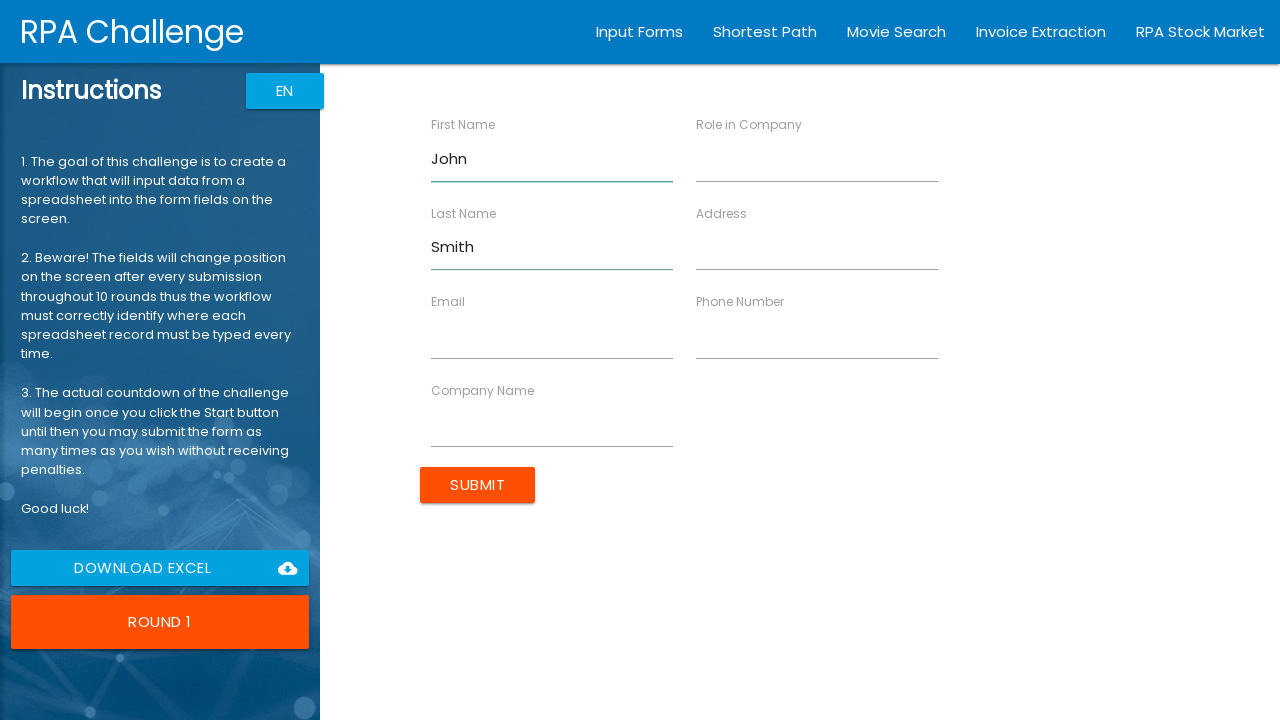

Filled company name with 'ABC Corp' on input[ng-reflect-name='labelCompanyName']
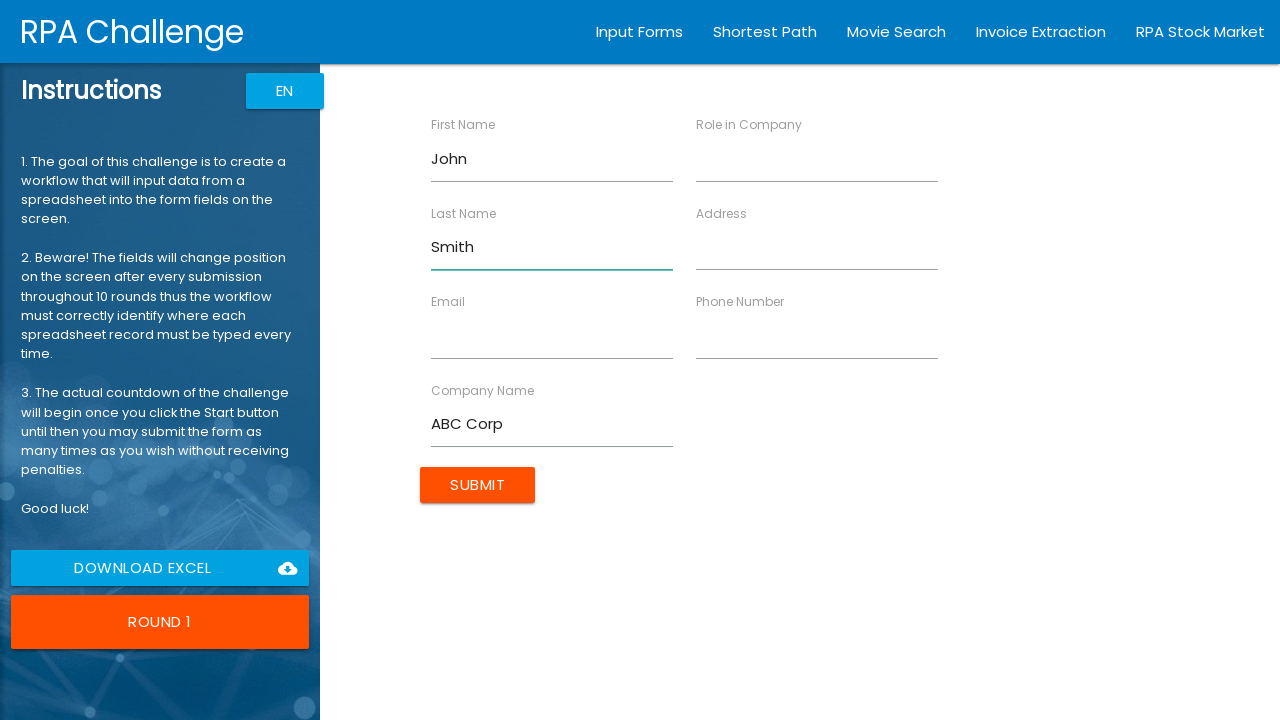

Filled role with 'Manager' on input[ng-reflect-name='labelRole']
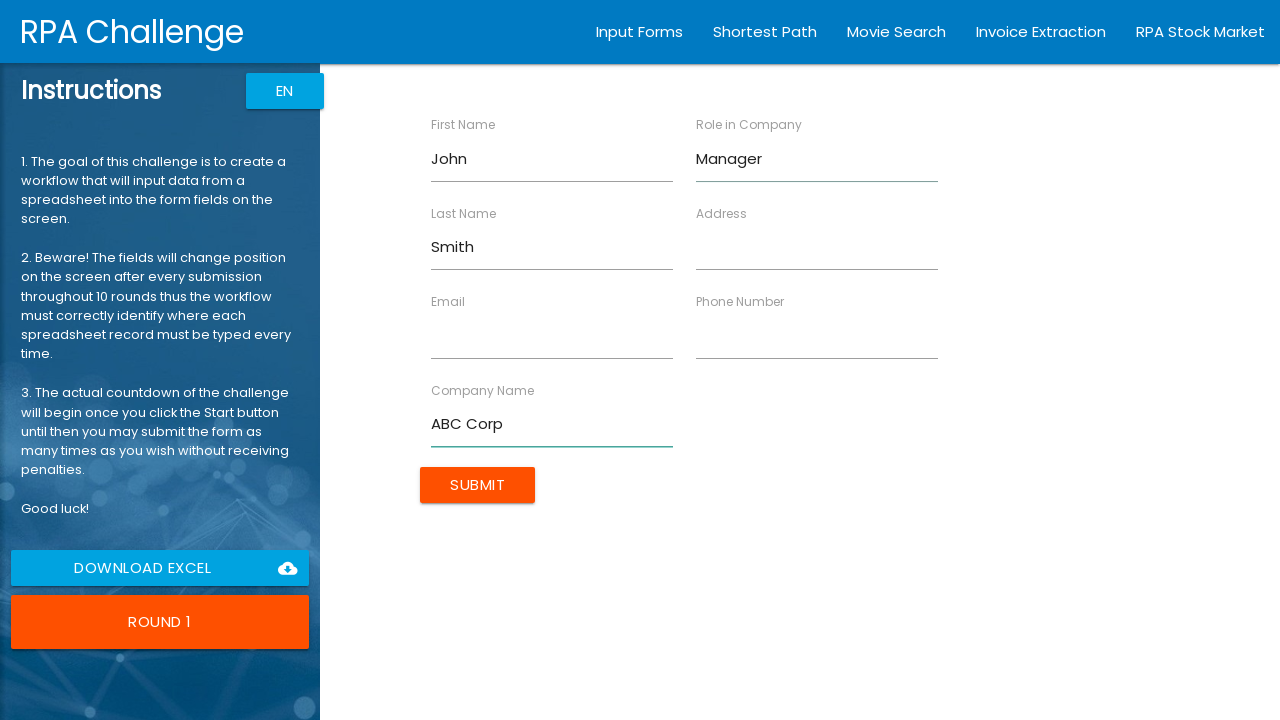

Filled address with '123 Main St' on input[ng-reflect-name='labelAddress']
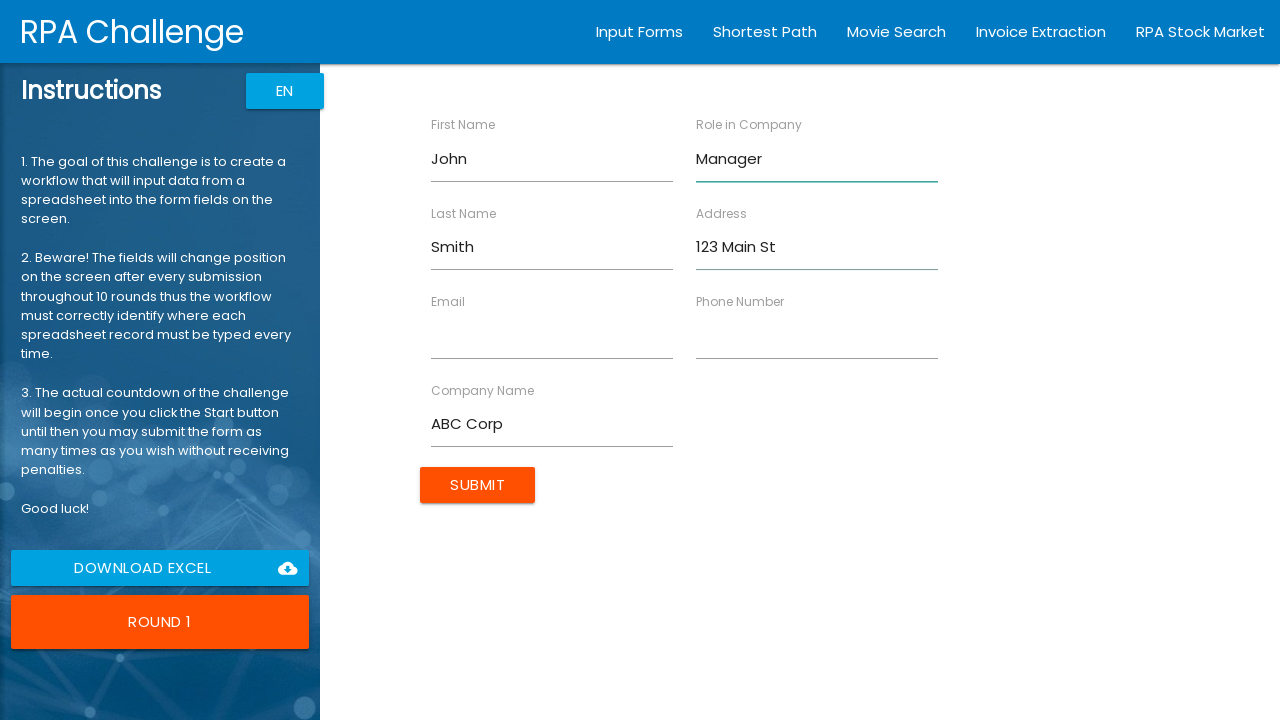

Filled email with 'john.smith@example.com' on input[ng-reflect-name='labelEmail']
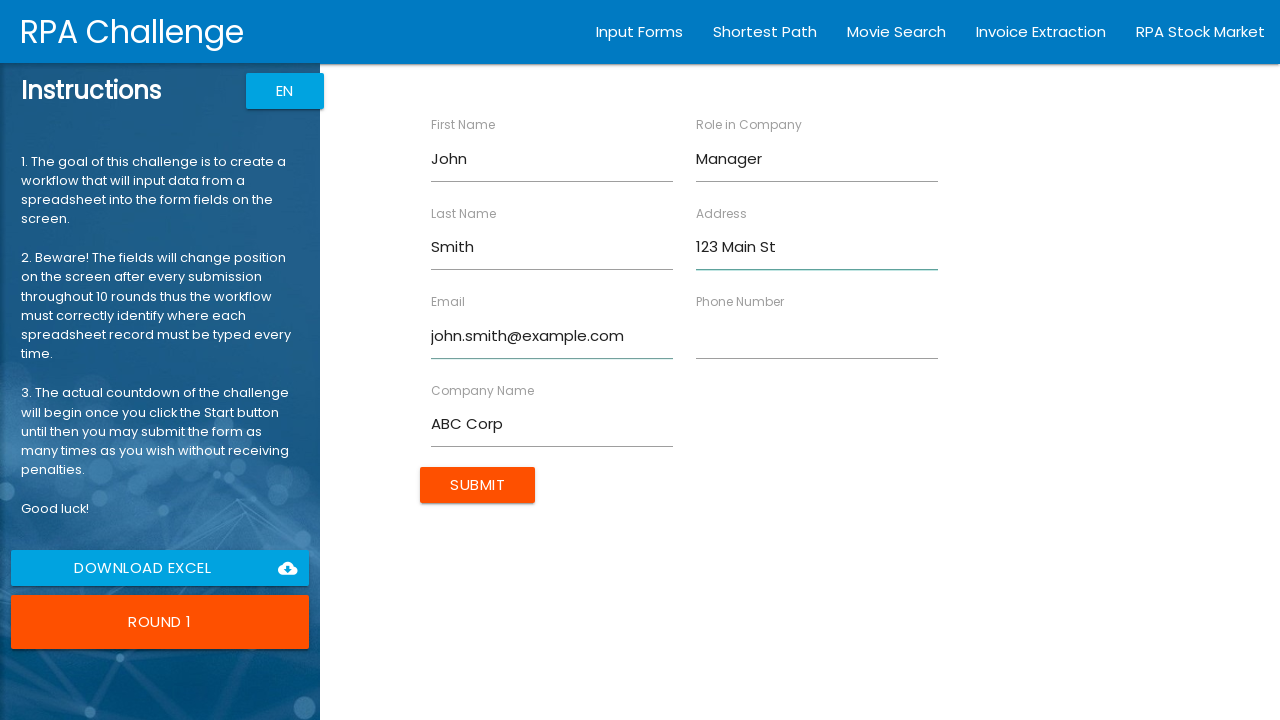

Filled phone with '1234567890' on input[ng-reflect-name='labelPhone']
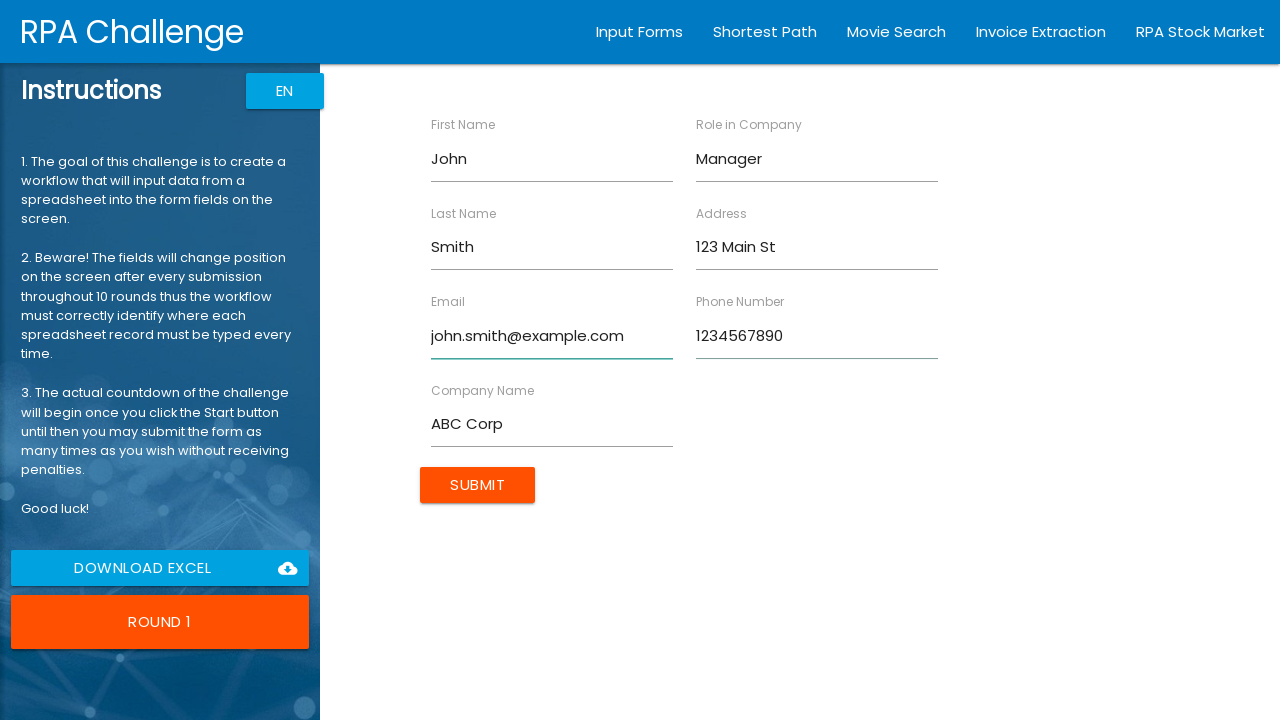

Submitted form for John Smith at (478, 485) on input[type='submit']
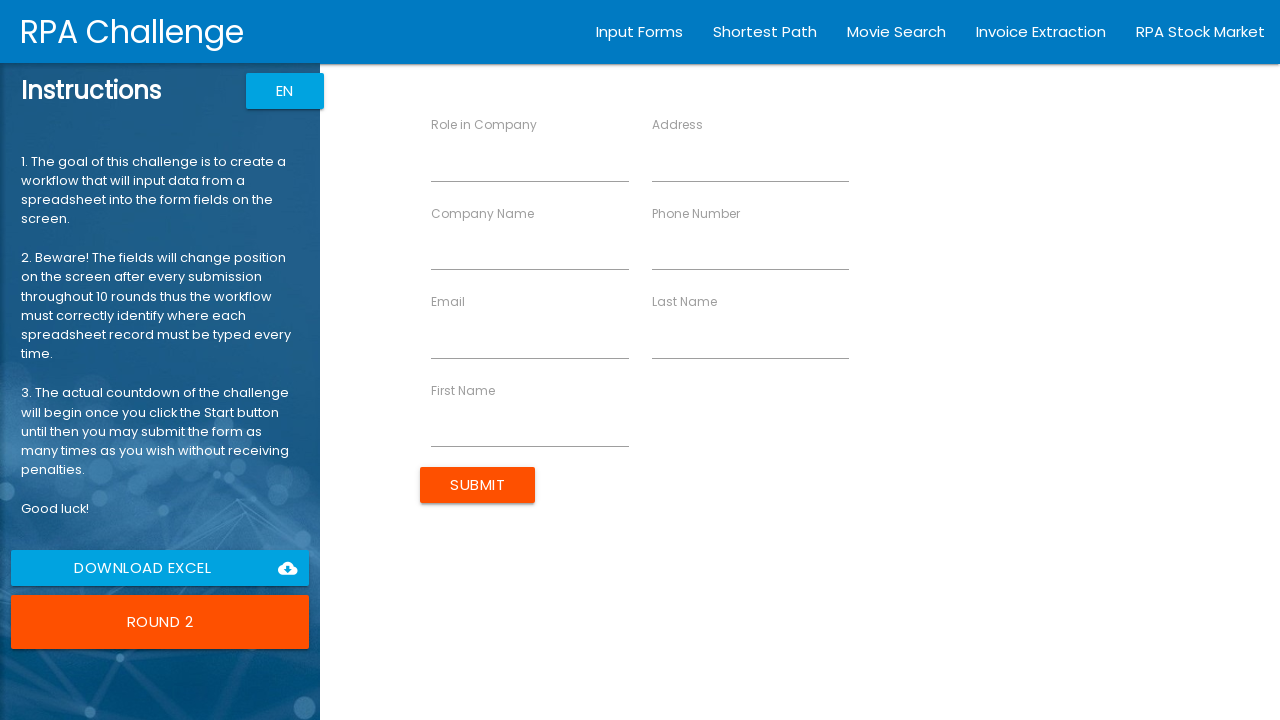

Form loaded and ready for input
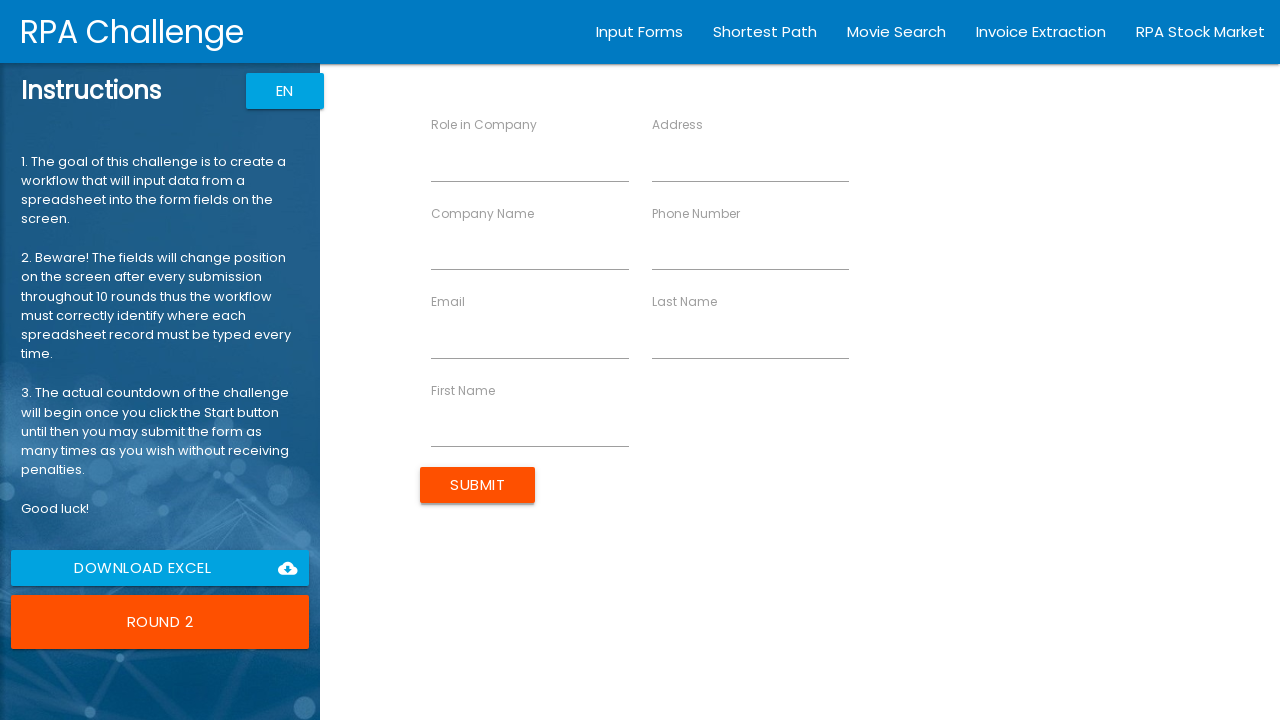

Filled first name with 'Jane' on input[ng-reflect-name='labelFirstName']
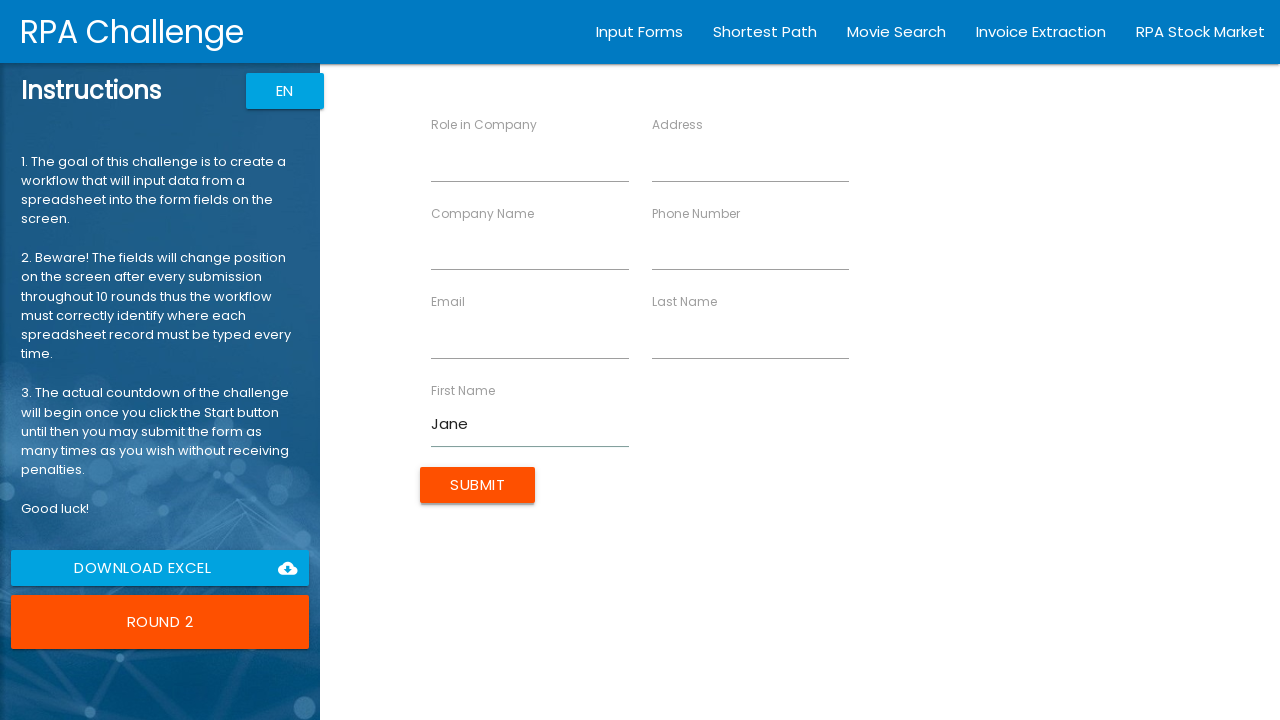

Filled last name with 'Doe' on input[ng-reflect-name='labelLastName']
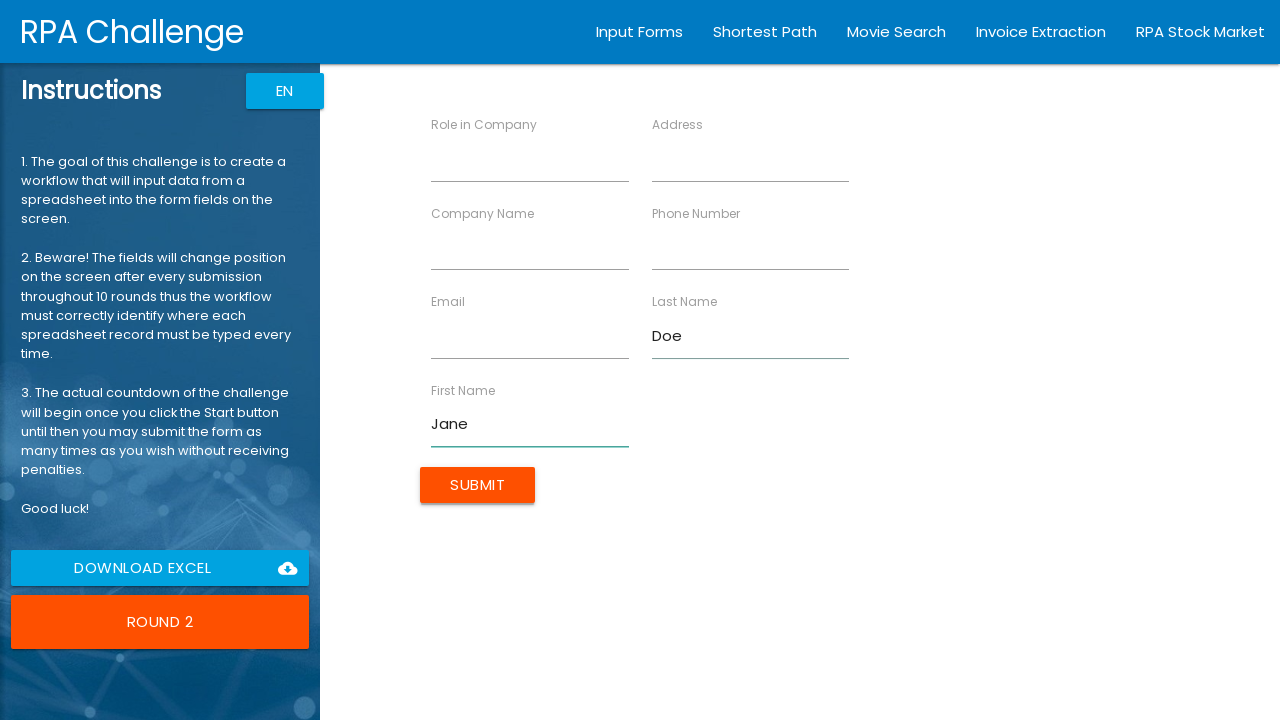

Filled company name with 'XYZ Inc' on input[ng-reflect-name='labelCompanyName']
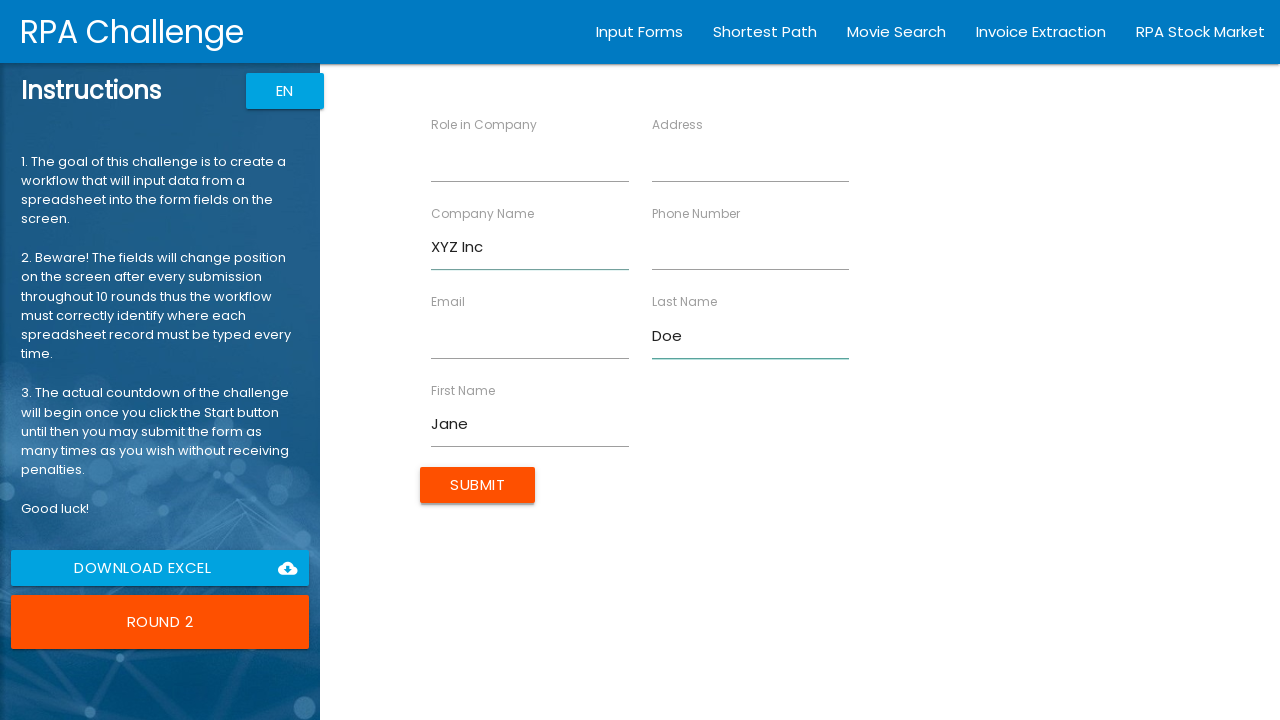

Filled role with 'Developer' on input[ng-reflect-name='labelRole']
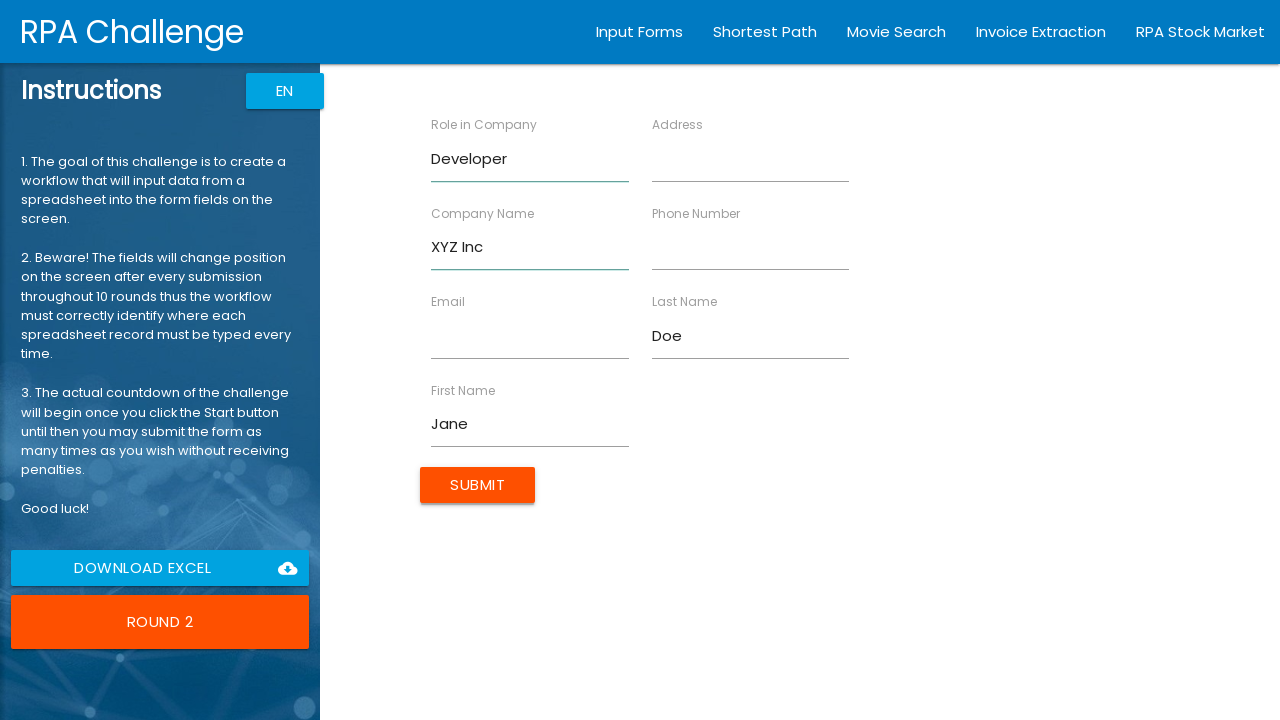

Filled address with '456 Oak Ave' on input[ng-reflect-name='labelAddress']
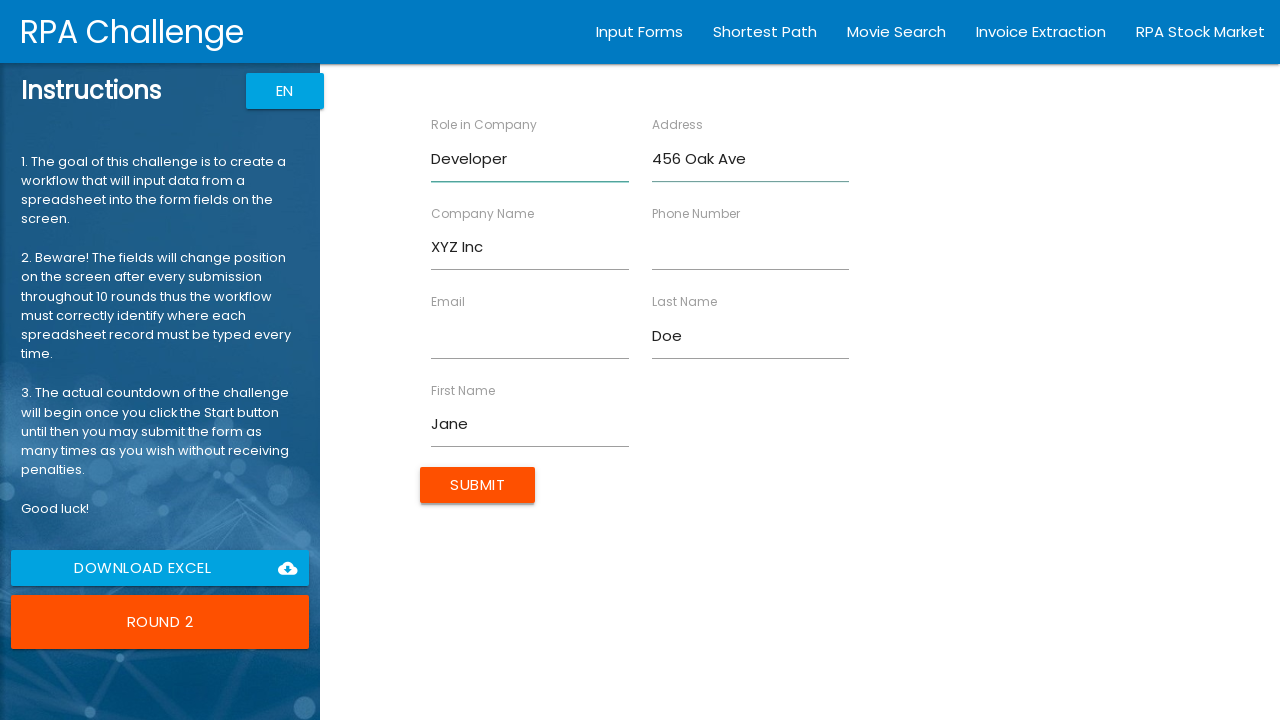

Filled email with 'jane.doe@example.com' on input[ng-reflect-name='labelEmail']
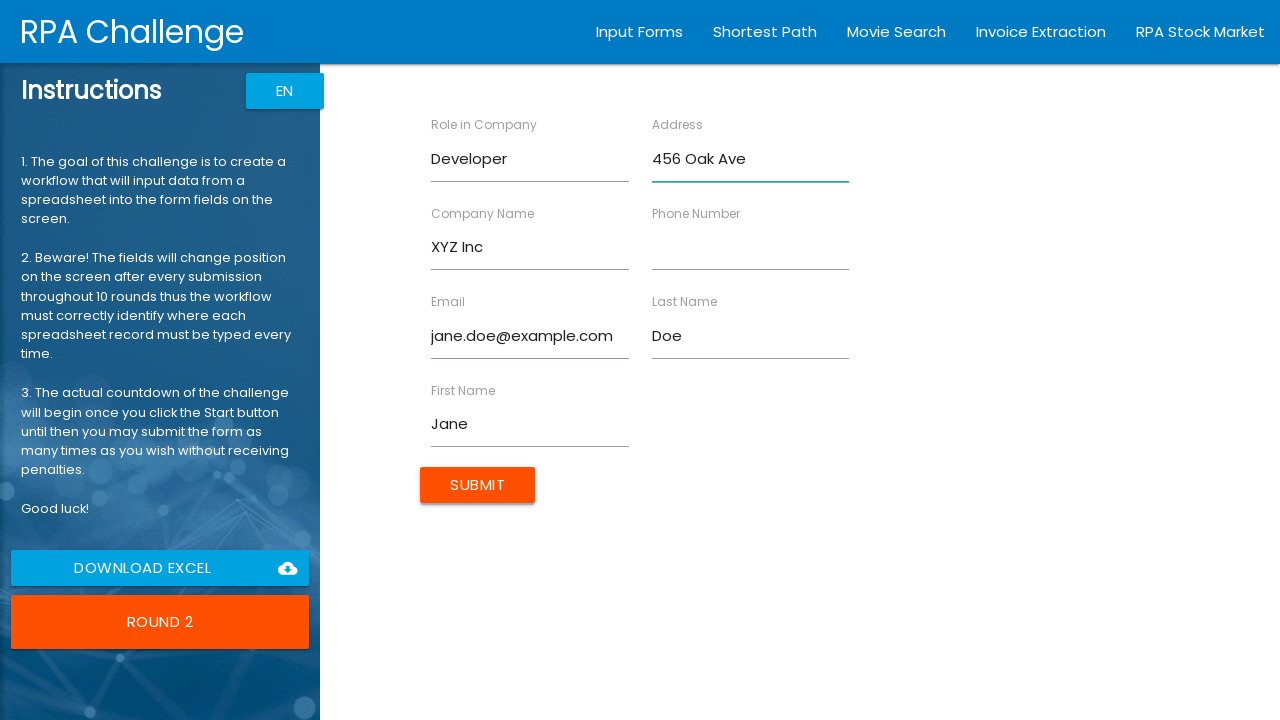

Filled phone with '2345678901' on input[ng-reflect-name='labelPhone']
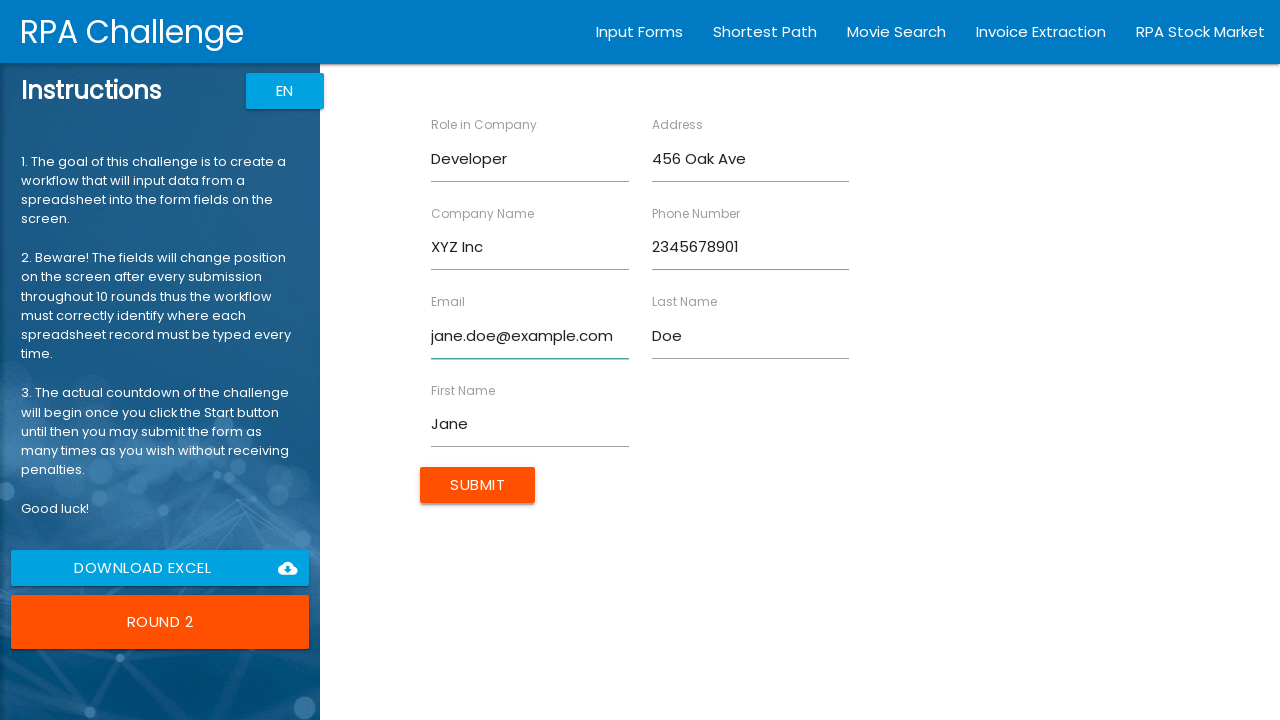

Submitted form for Jane Doe at (478, 485) on input[type='submit']
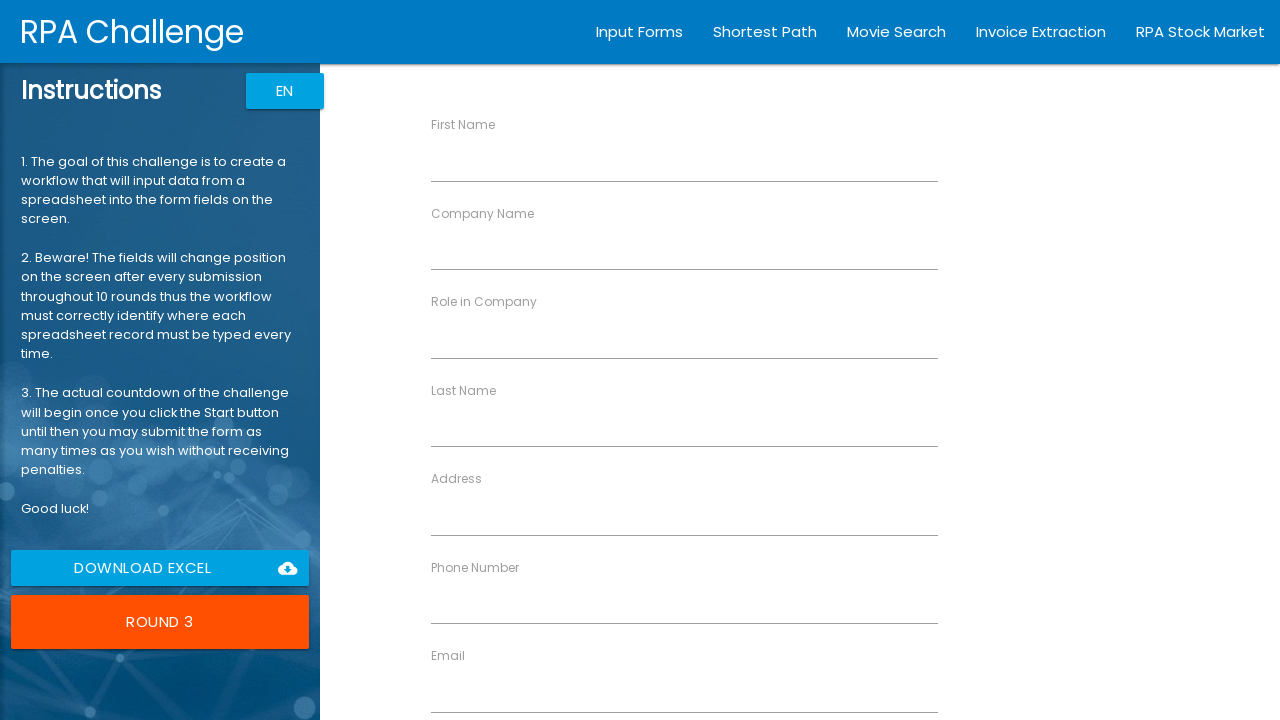

Form loaded and ready for input
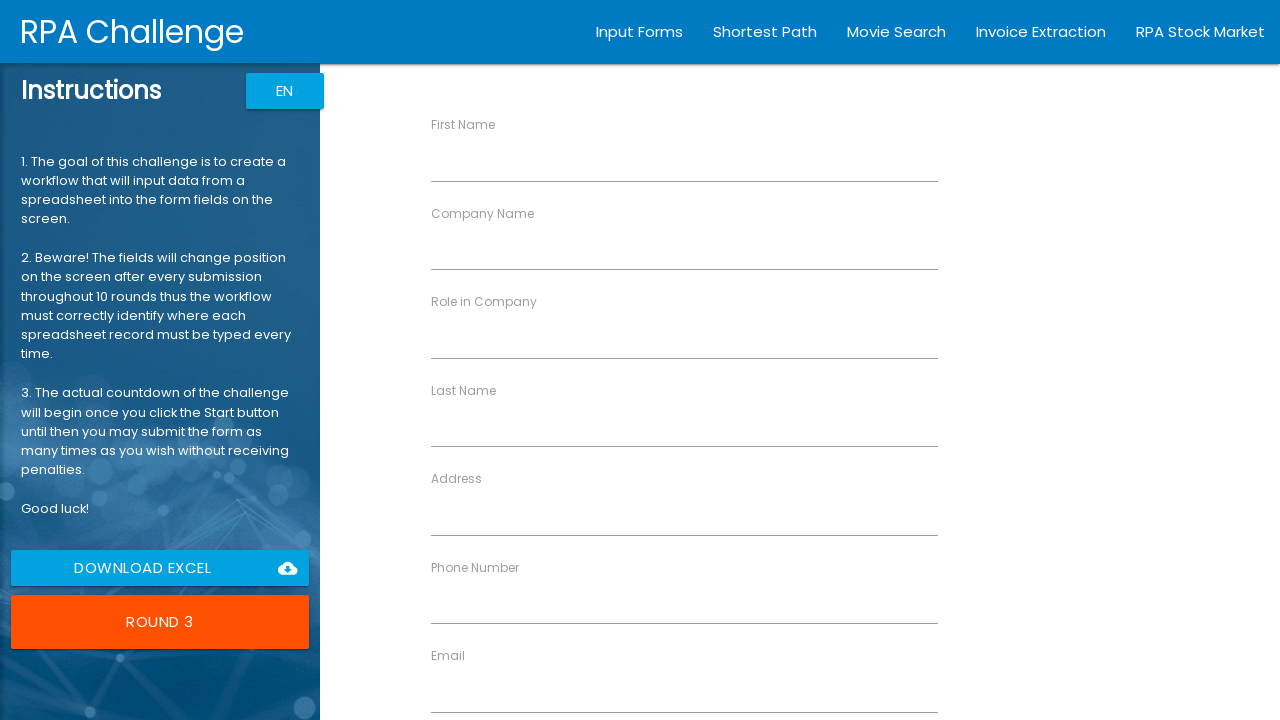

Filled first name with 'Michael' on input[ng-reflect-name='labelFirstName']
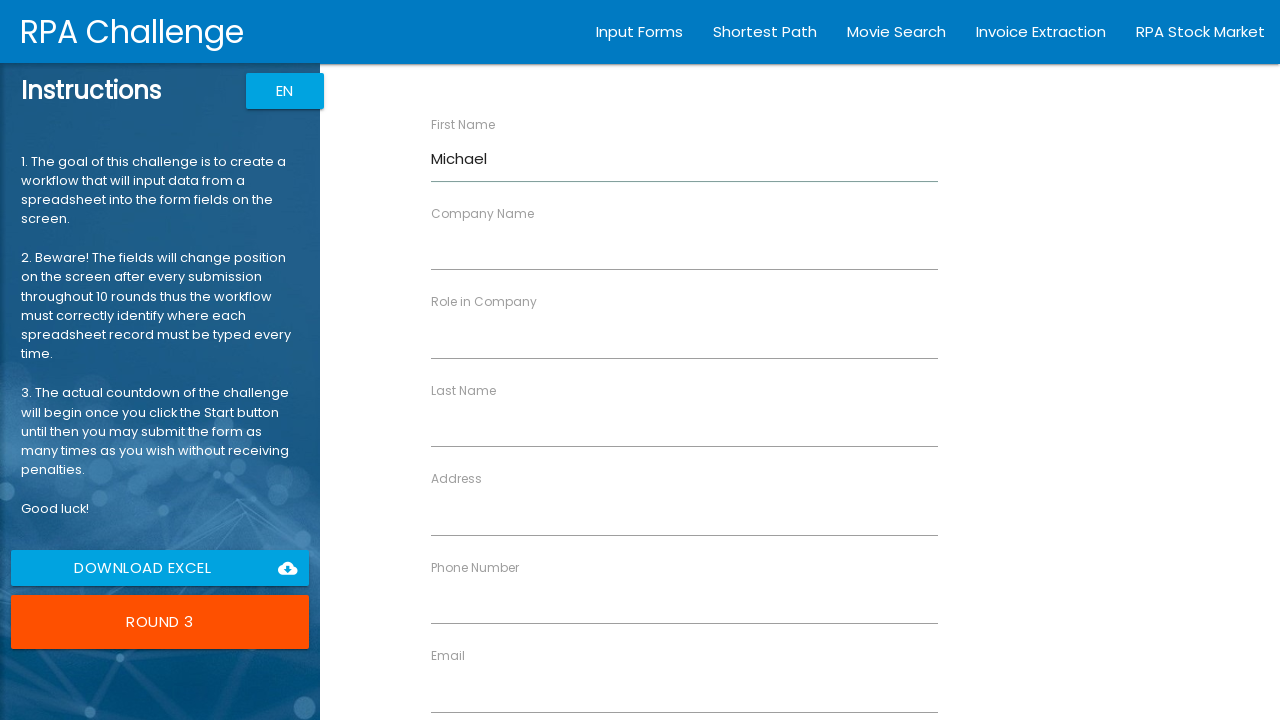

Filled last name with 'Johnson' on input[ng-reflect-name='labelLastName']
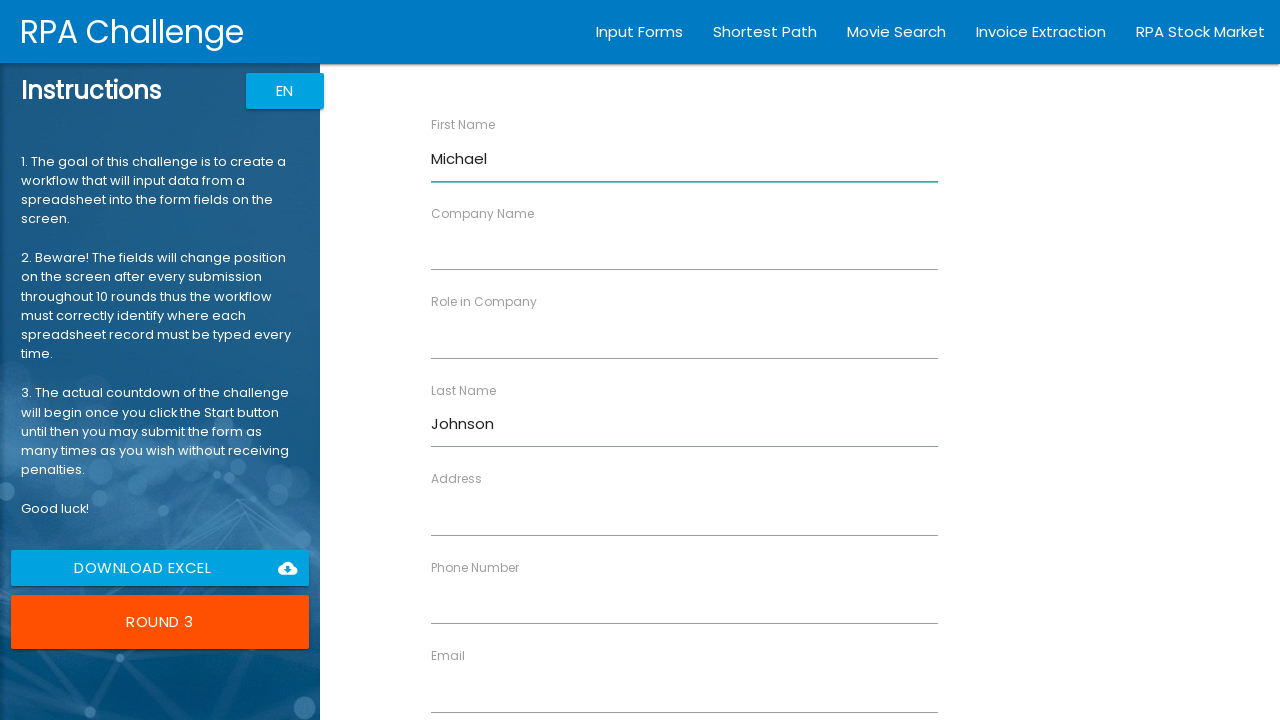

Filled company name with 'Tech Solutions' on input[ng-reflect-name='labelCompanyName']
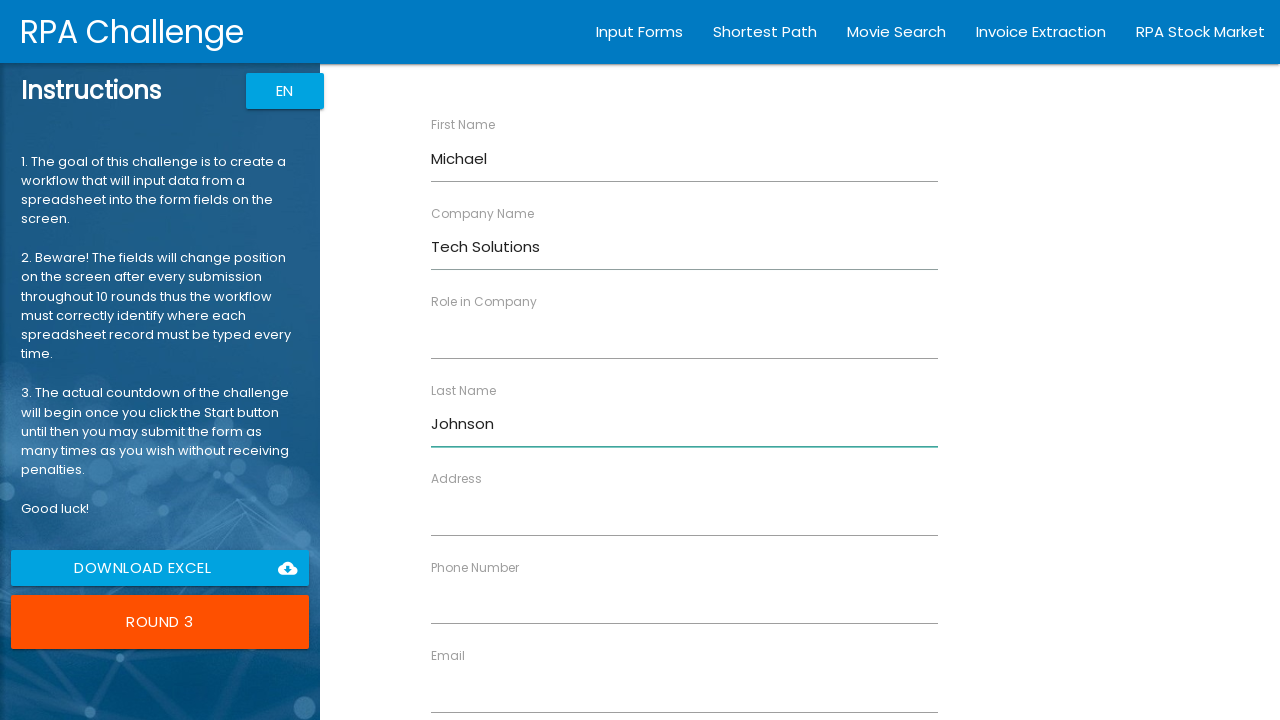

Filled role with 'Analyst' on input[ng-reflect-name='labelRole']
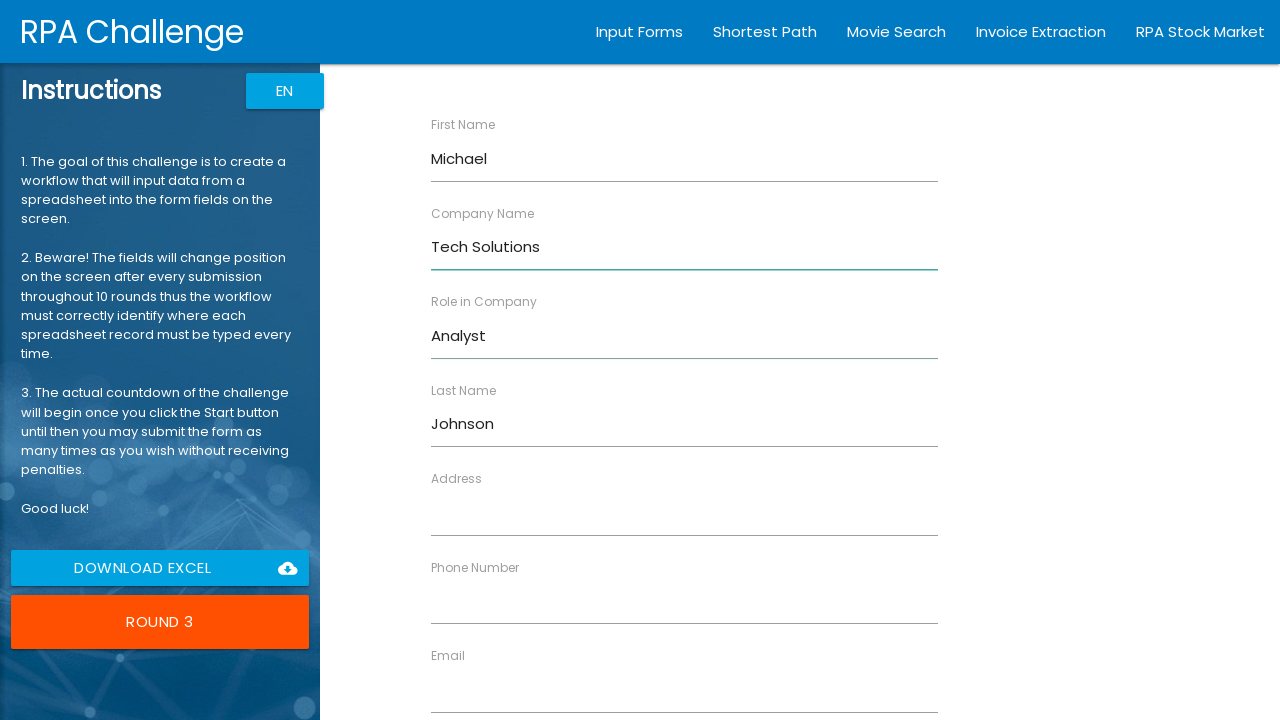

Filled address with '789 Pine Rd' on input[ng-reflect-name='labelAddress']
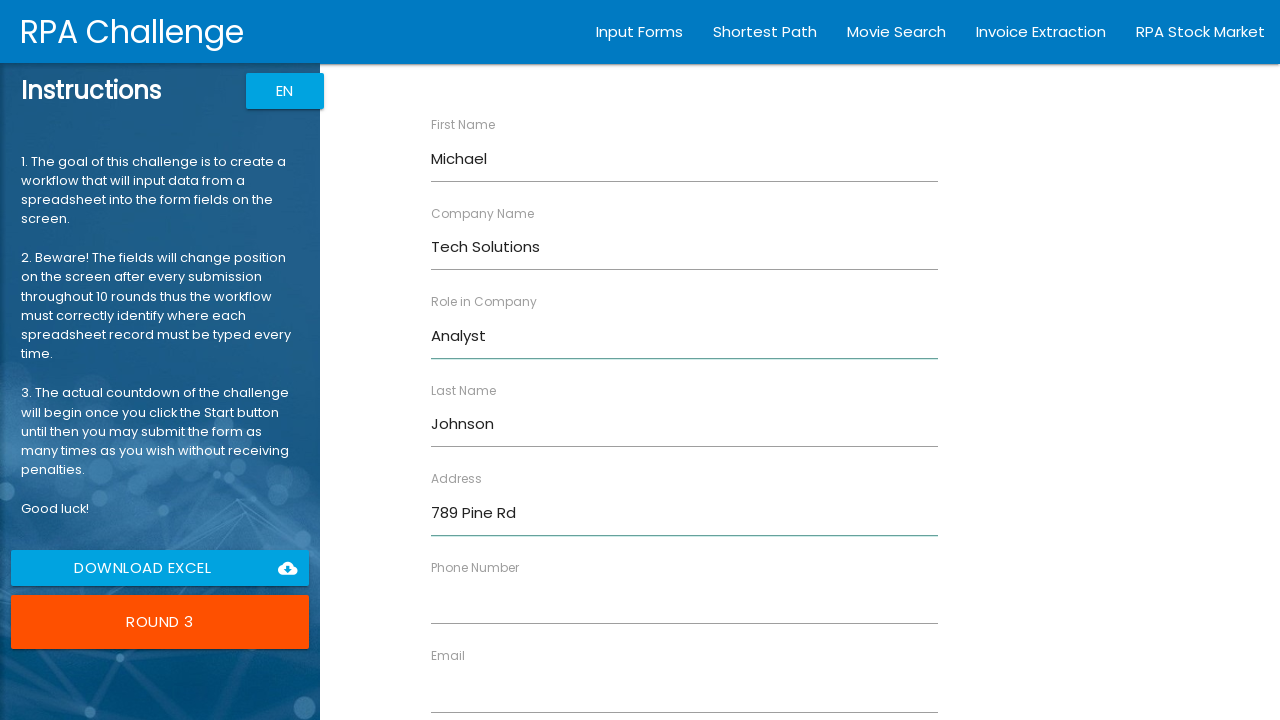

Filled email with 'm.johnson@example.com' on input[ng-reflect-name='labelEmail']
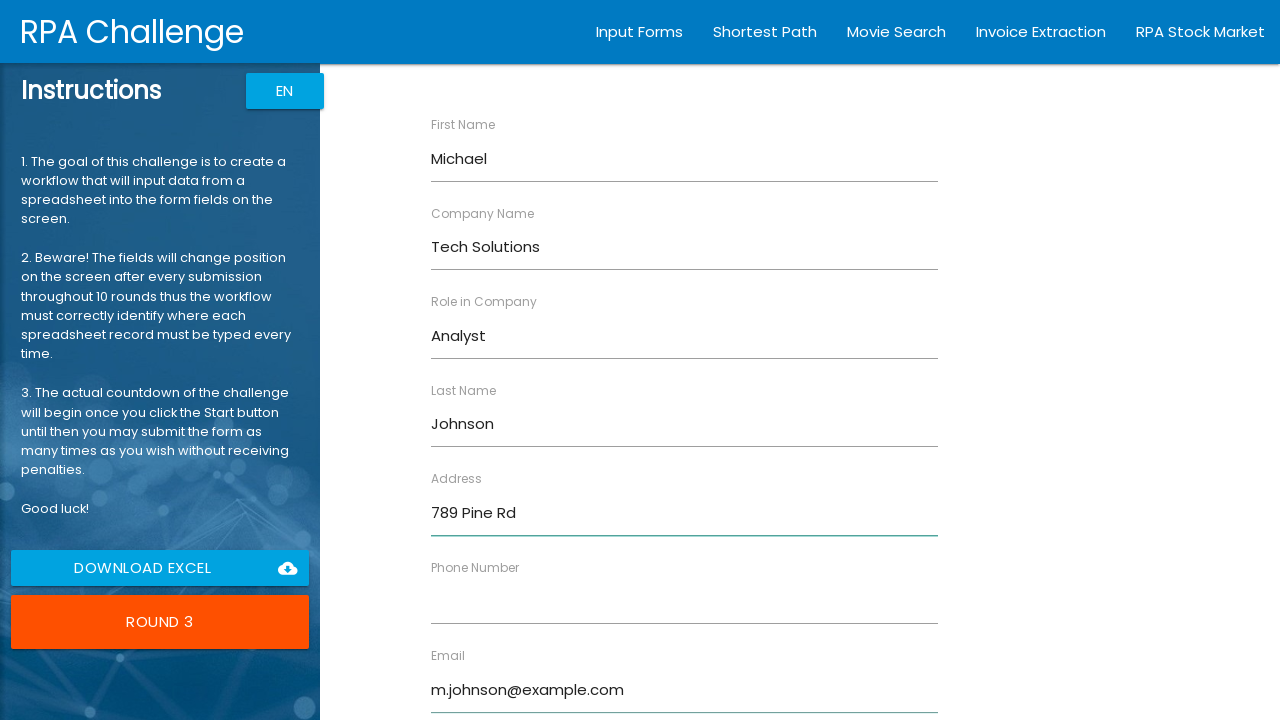

Filled phone with '3456789012' on input[ng-reflect-name='labelPhone']
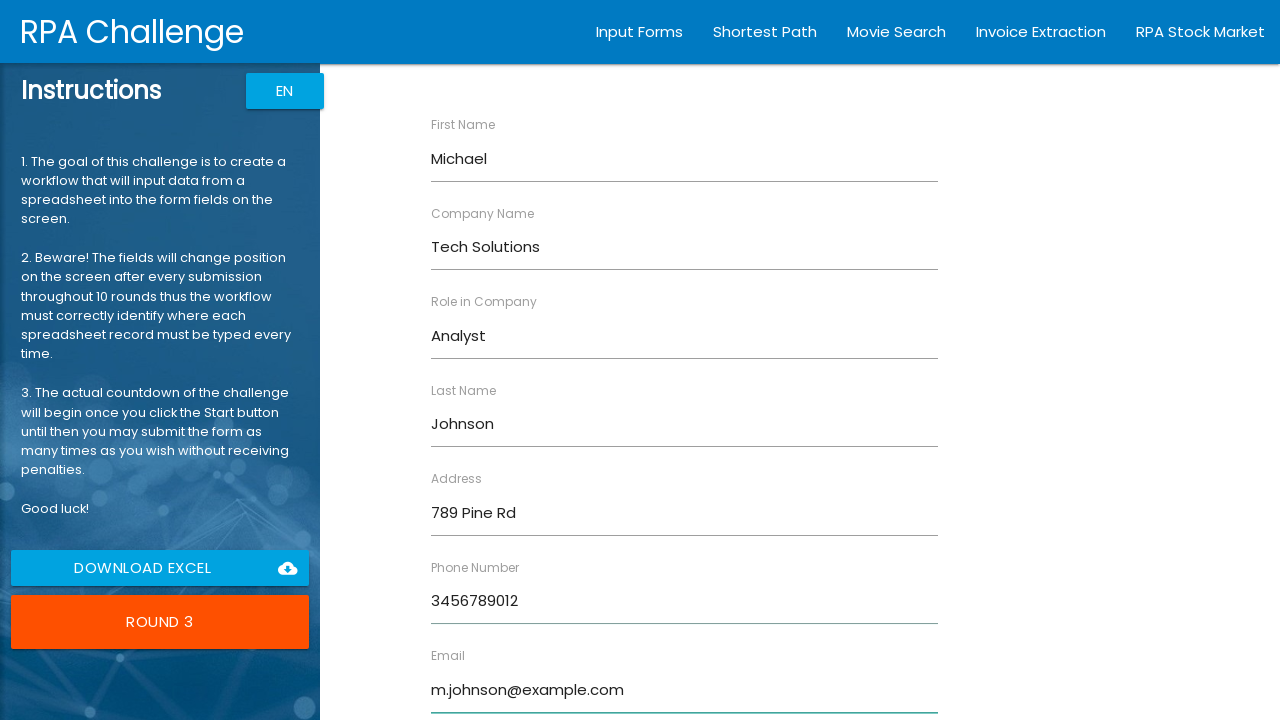

Submitted form for Michael Johnson at (478, 688) on input[type='submit']
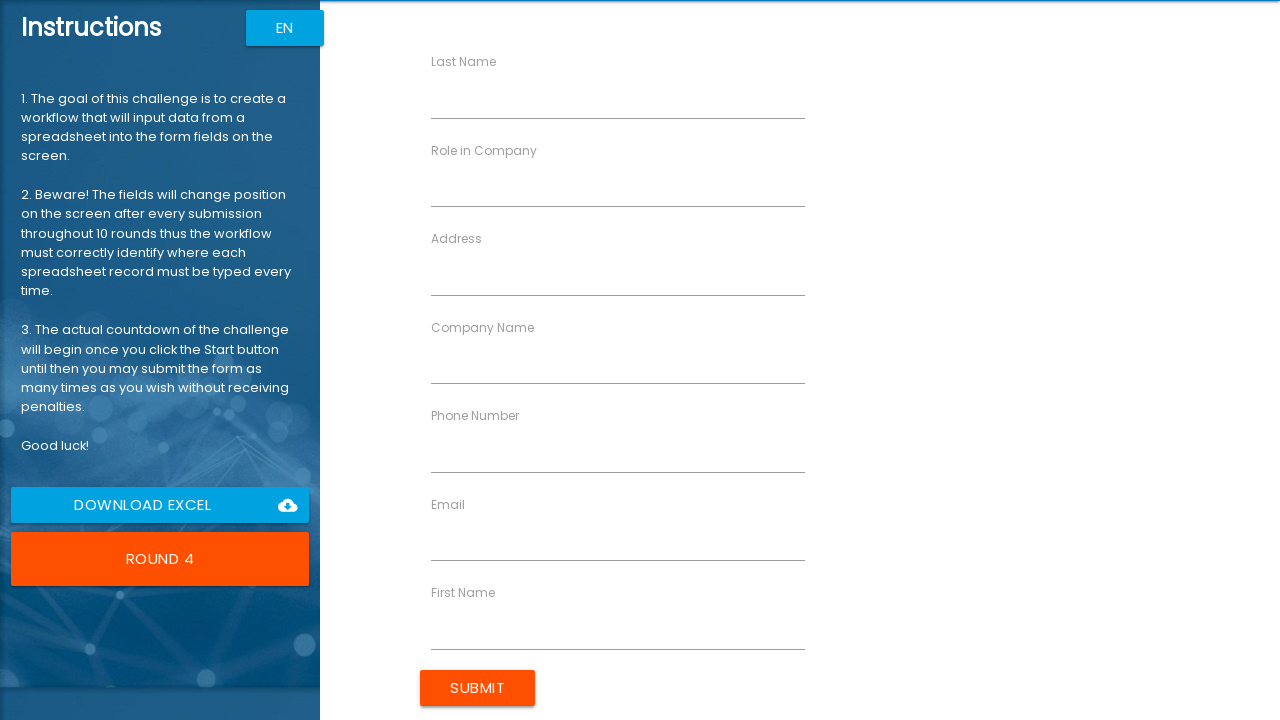

Form loaded and ready for input
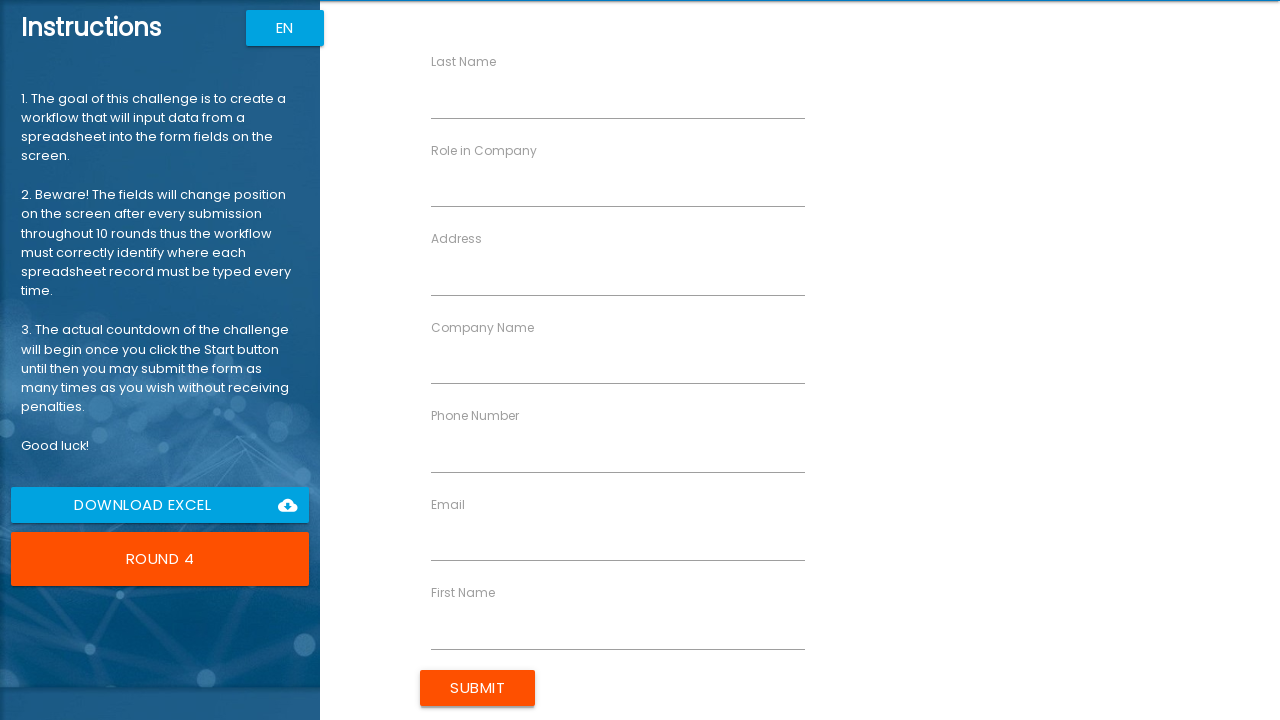

Filled first name with 'Emily' on input[ng-reflect-name='labelFirstName']
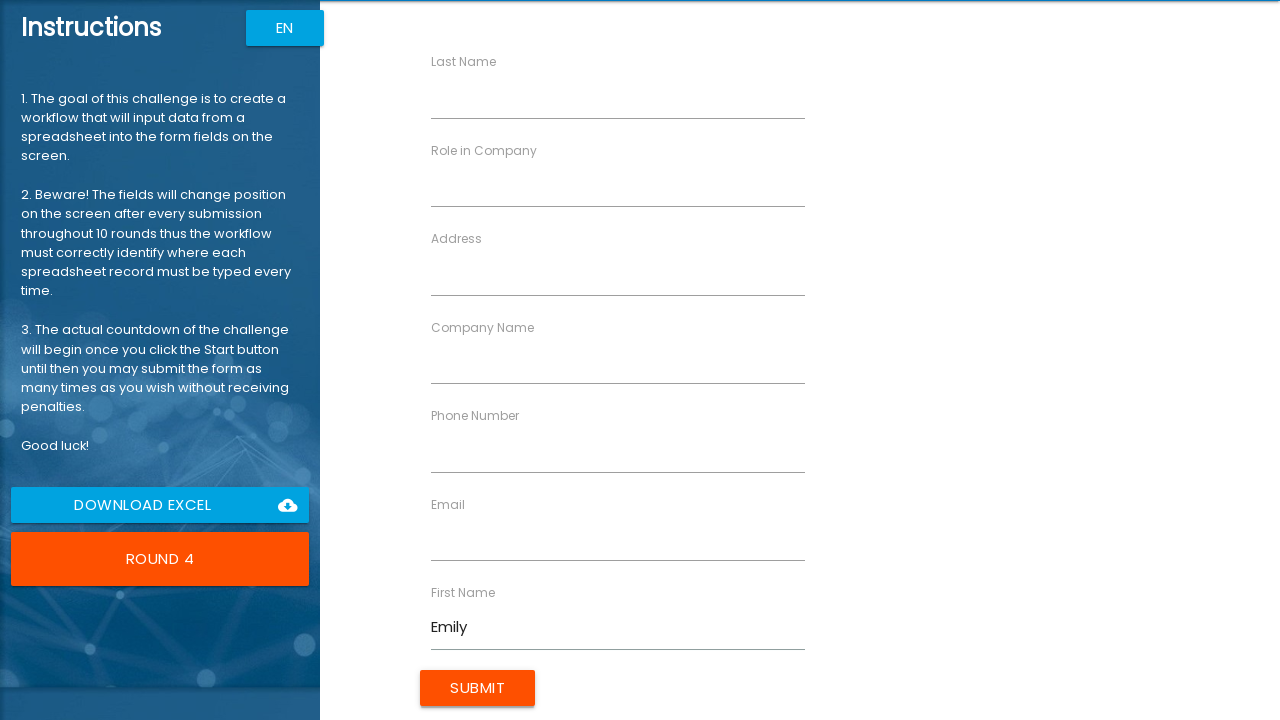

Filled last name with 'Williams' on input[ng-reflect-name='labelLastName']
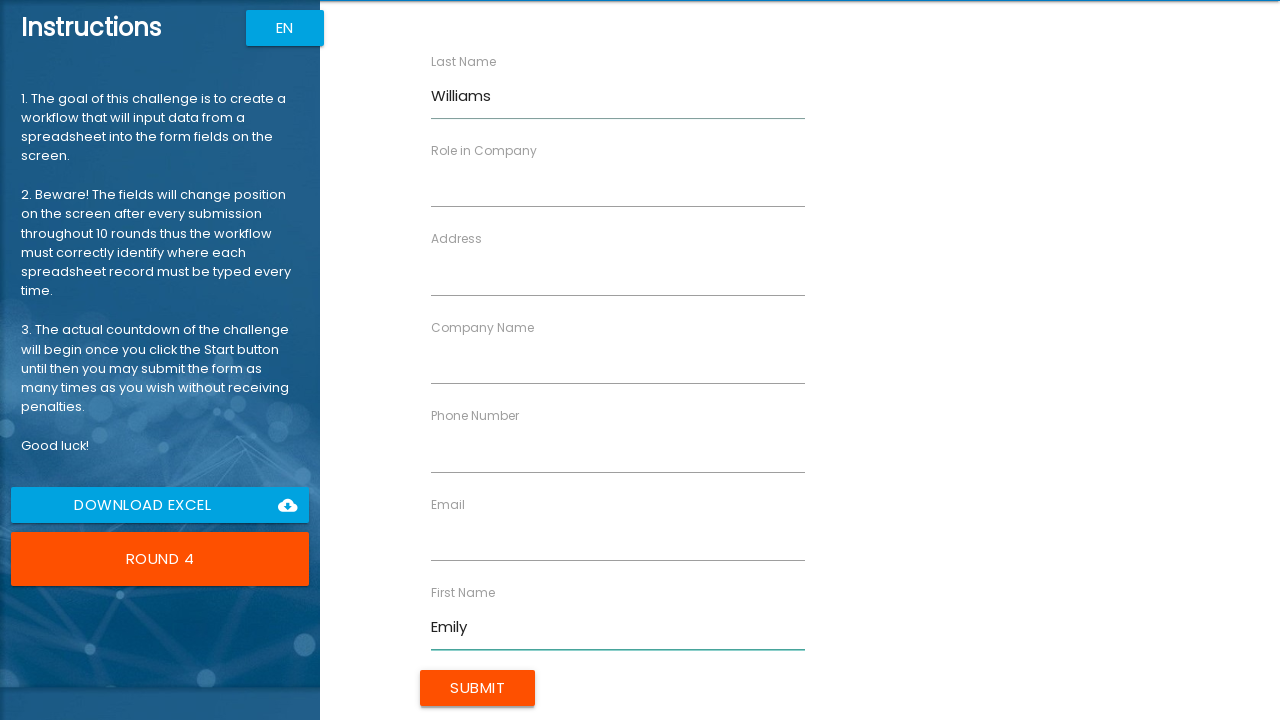

Filled company name with 'Data Systems' on input[ng-reflect-name='labelCompanyName']
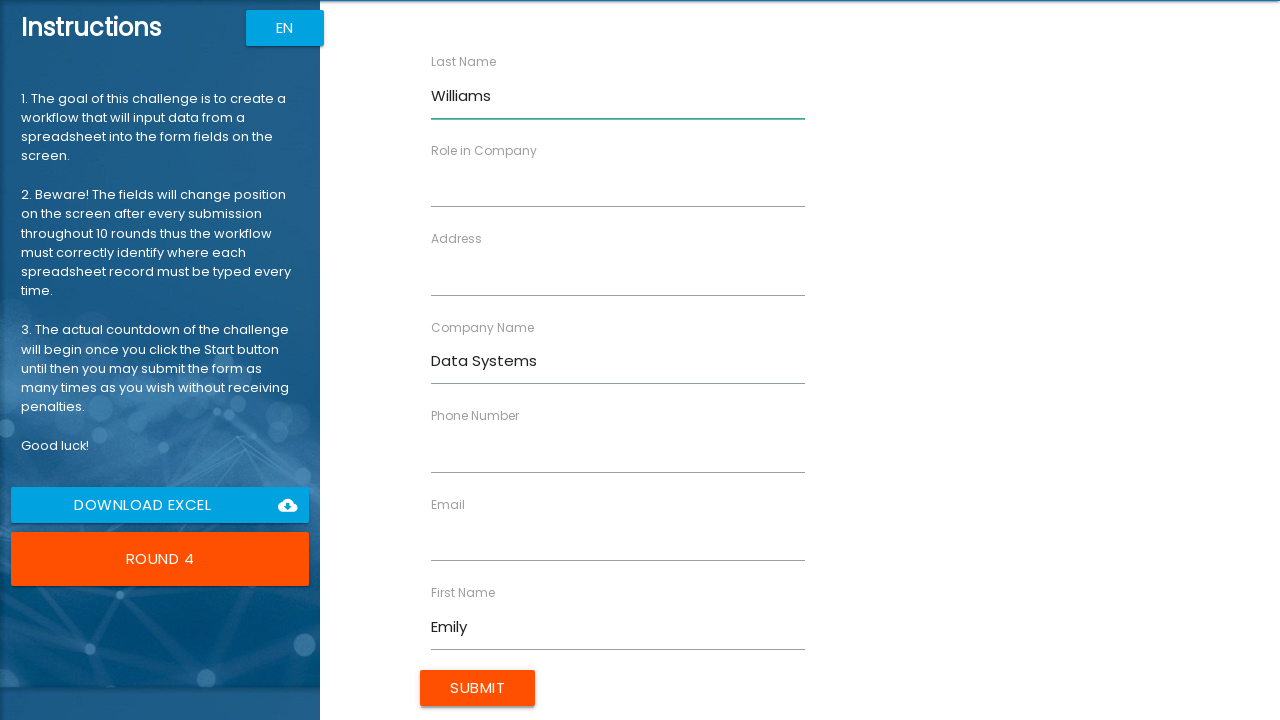

Filled role with 'Designer' on input[ng-reflect-name='labelRole']
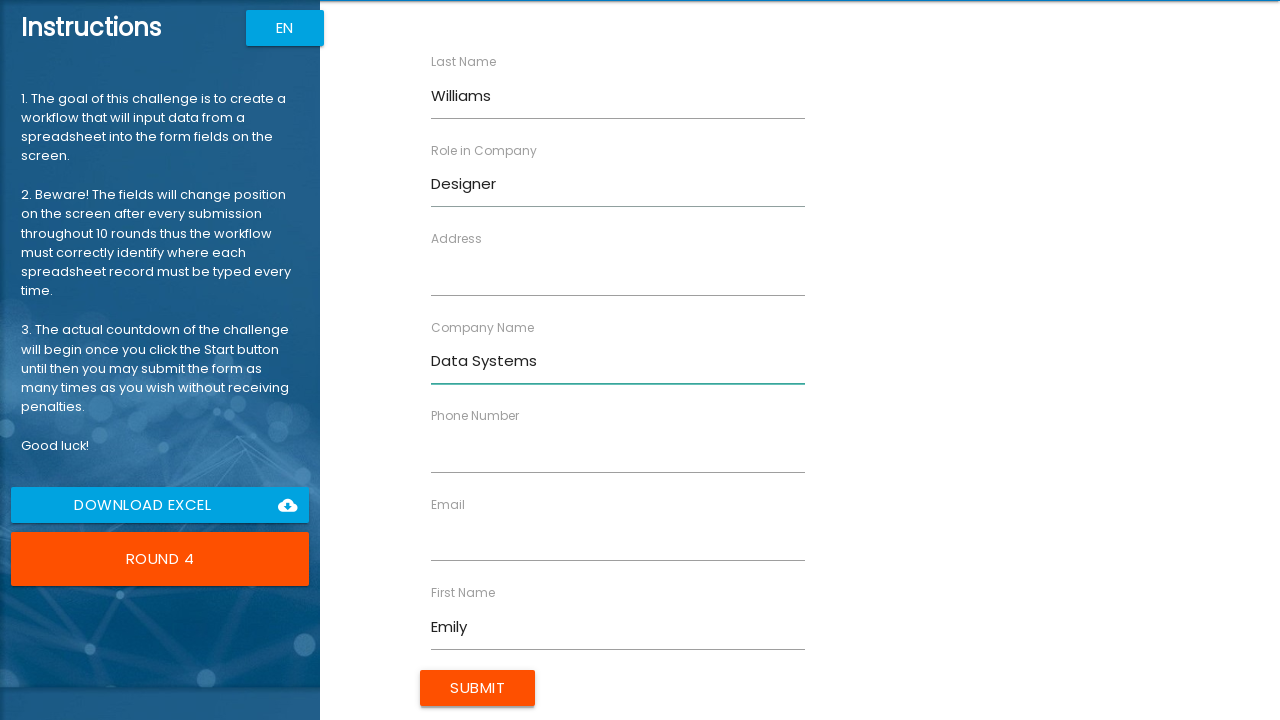

Filled address with '321 Elm St' on input[ng-reflect-name='labelAddress']
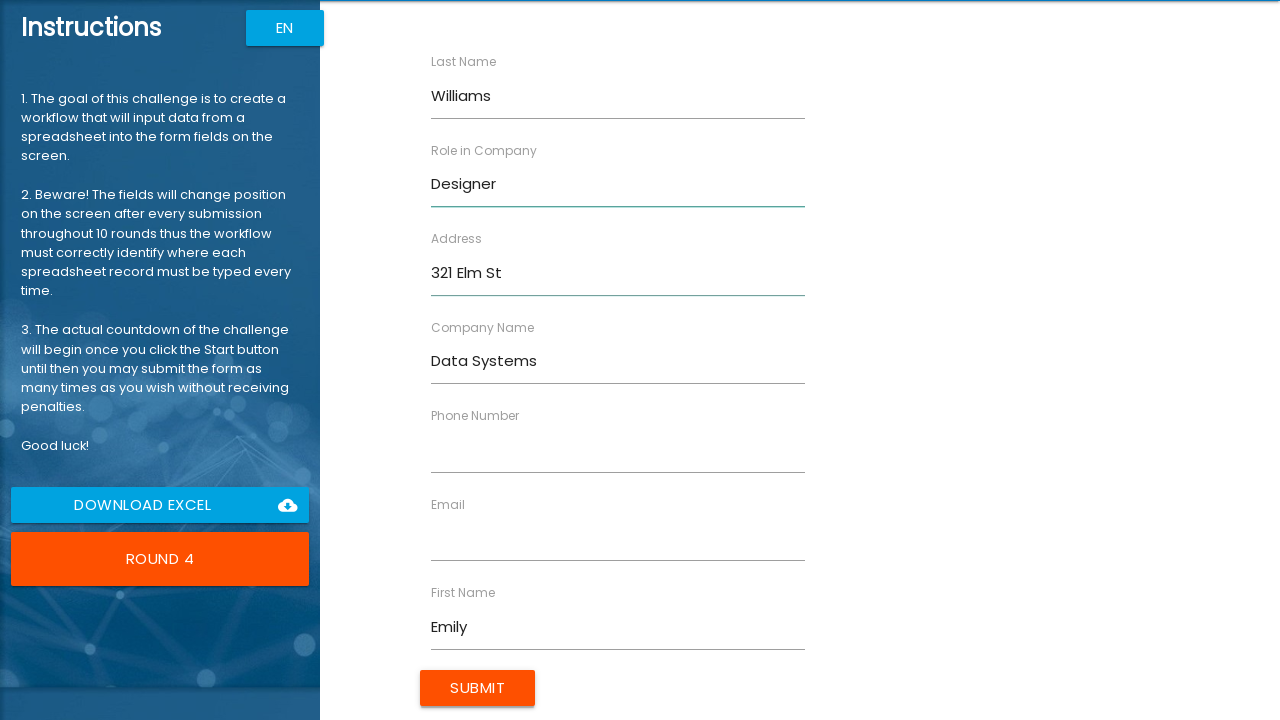

Filled email with 'e.williams@example.com' on input[ng-reflect-name='labelEmail']
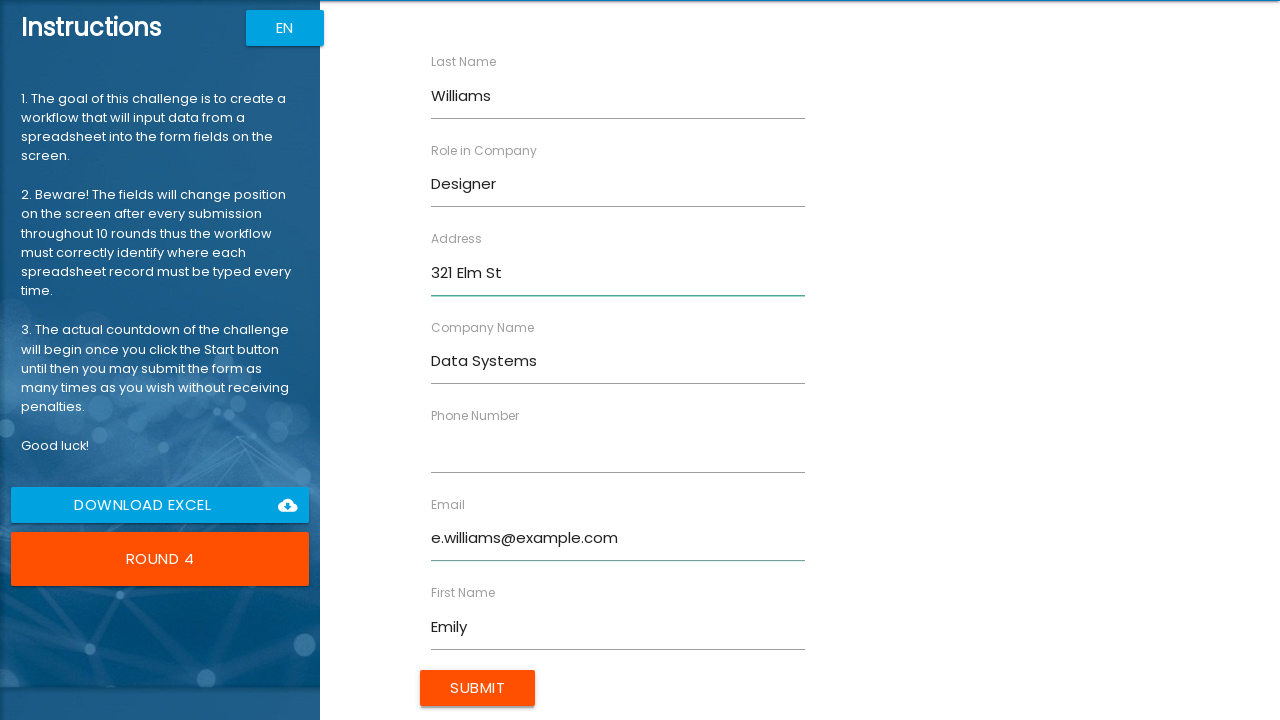

Filled phone with '4567890123' on input[ng-reflect-name='labelPhone']
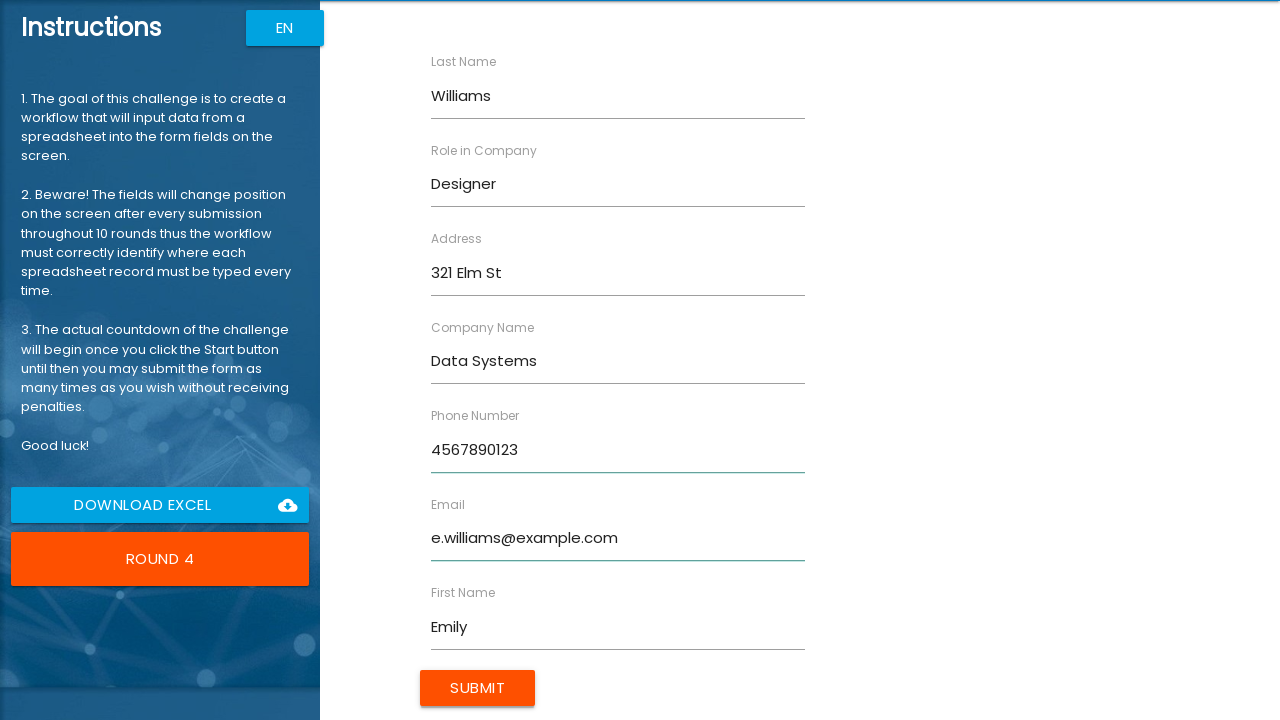

Submitted form for Emily Williams at (478, 688) on input[type='submit']
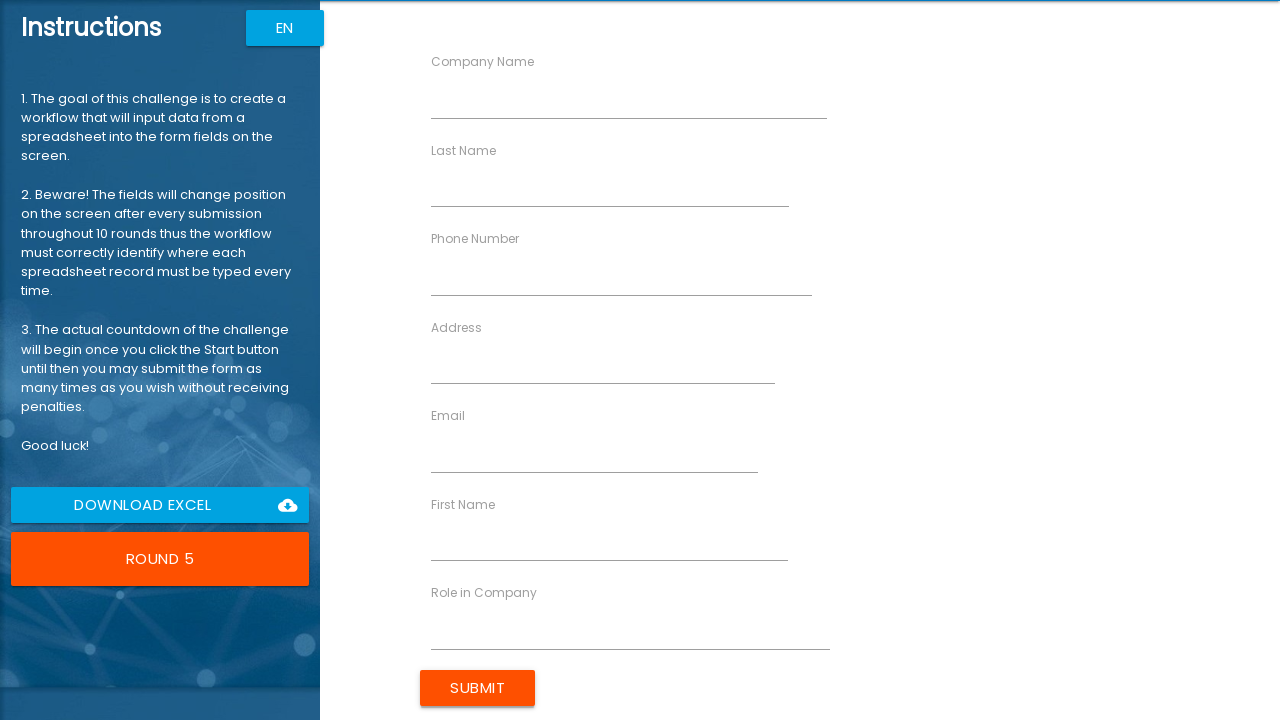

Form loaded and ready for input
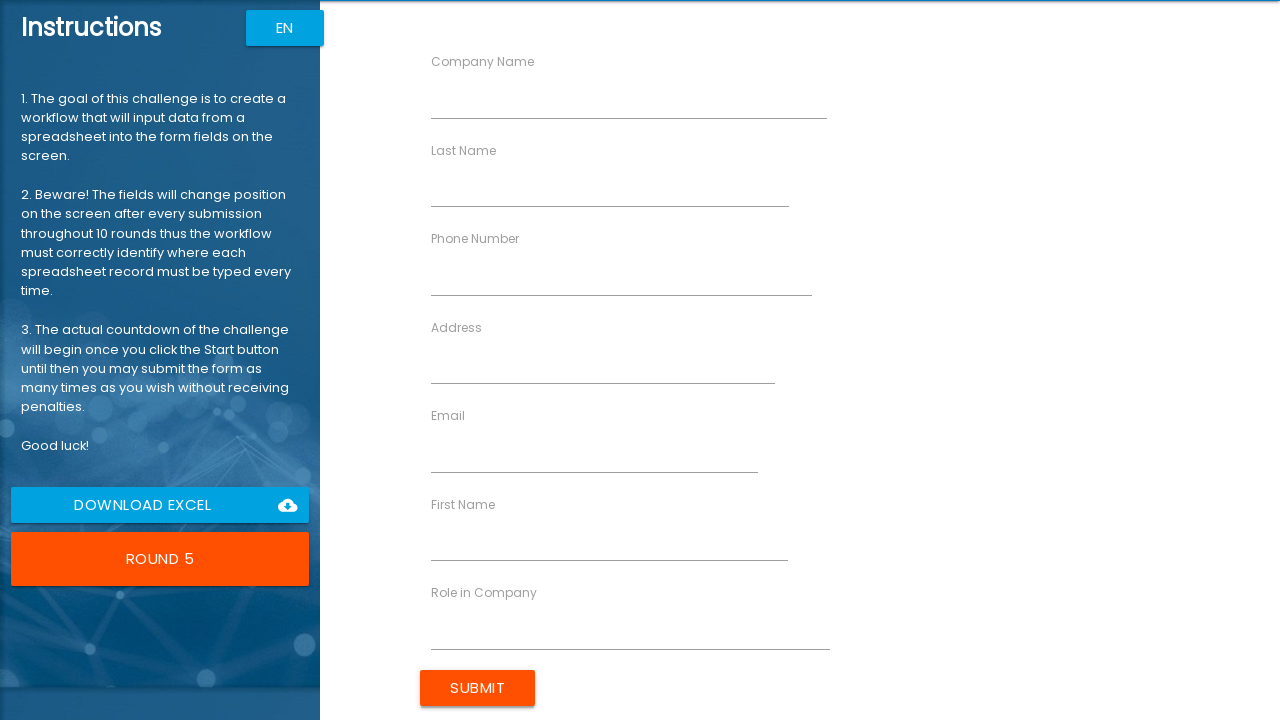

Filled first name with 'David' on input[ng-reflect-name='labelFirstName']
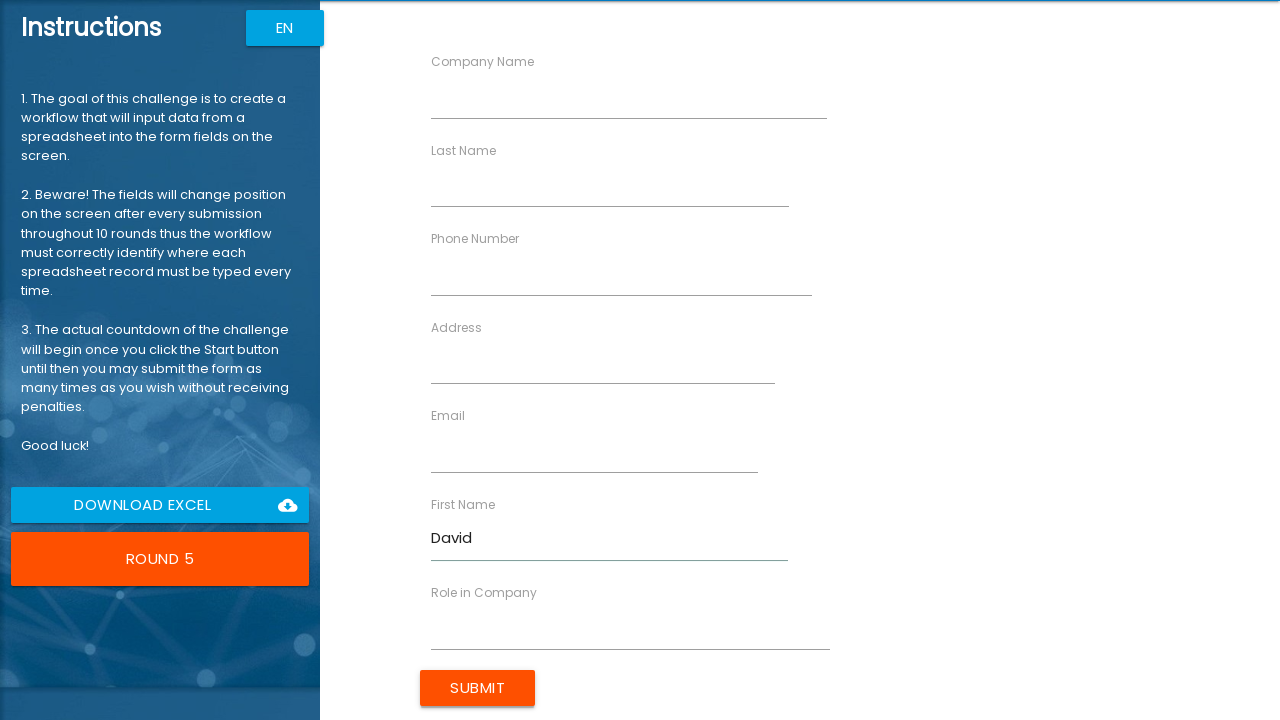

Filled last name with 'Brown' on input[ng-reflect-name='labelLastName']
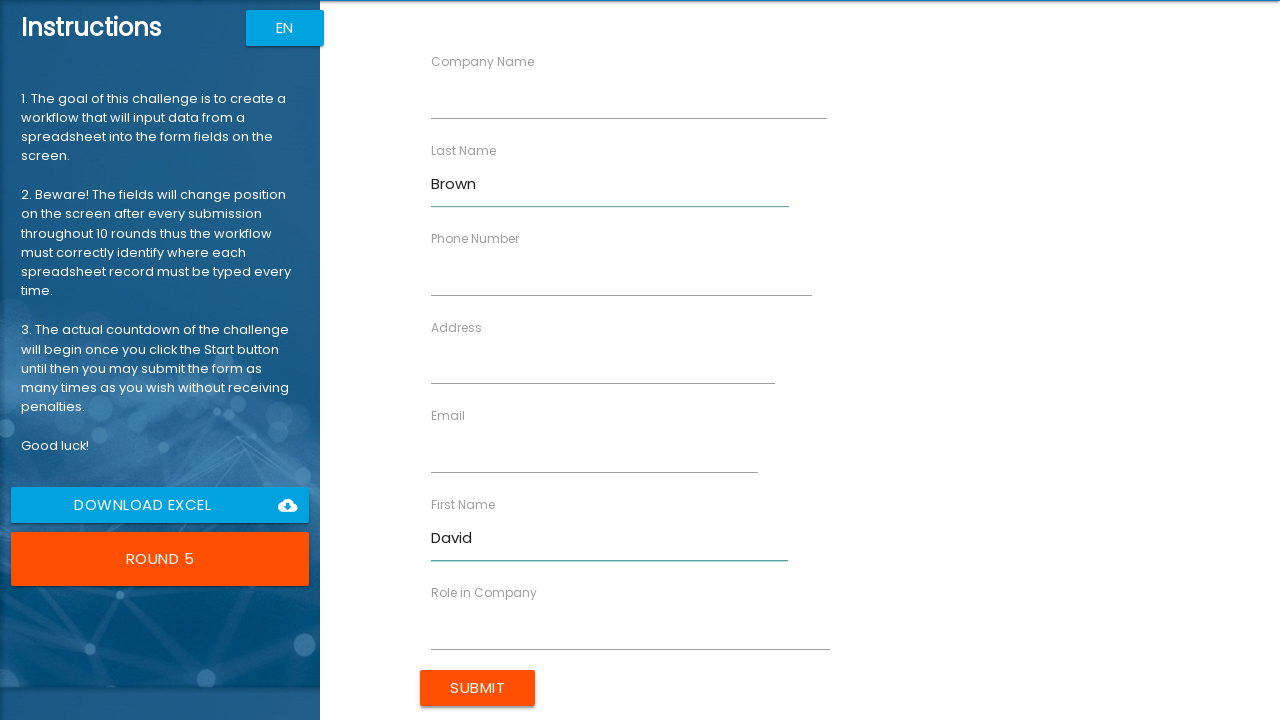

Filled company name with 'Global Services' on input[ng-reflect-name='labelCompanyName']
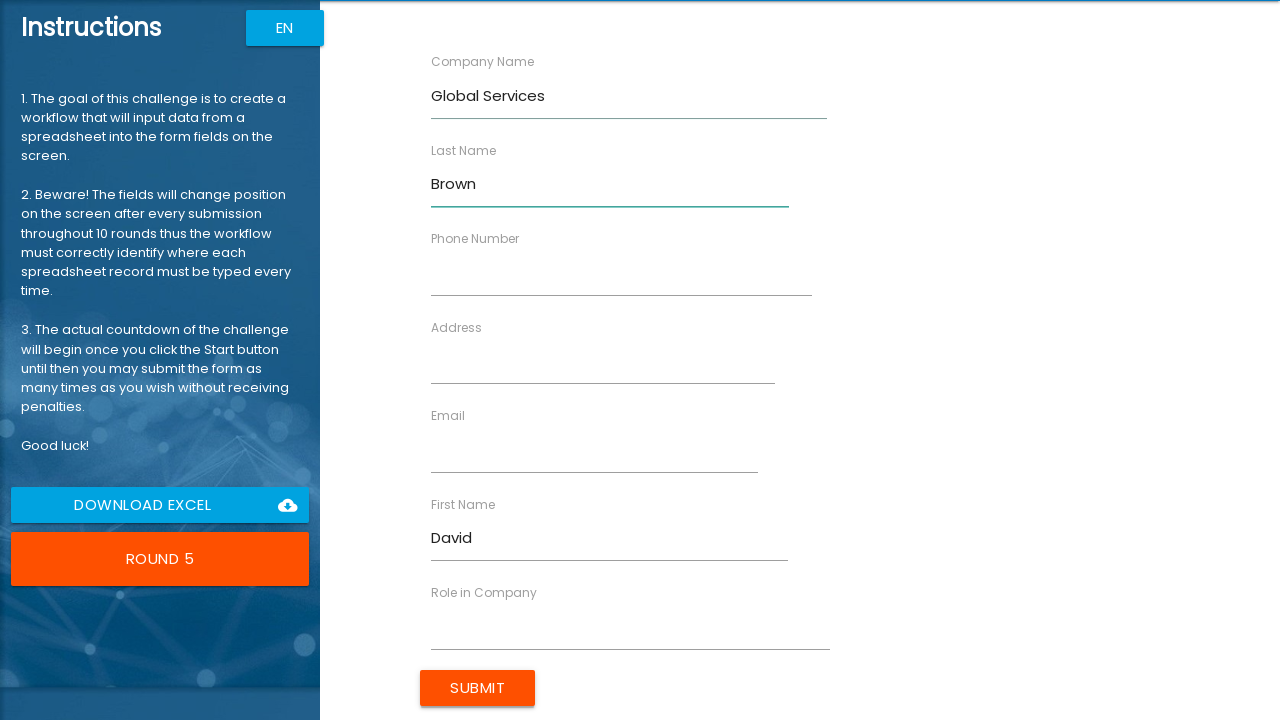

Filled role with 'Director' on input[ng-reflect-name='labelRole']
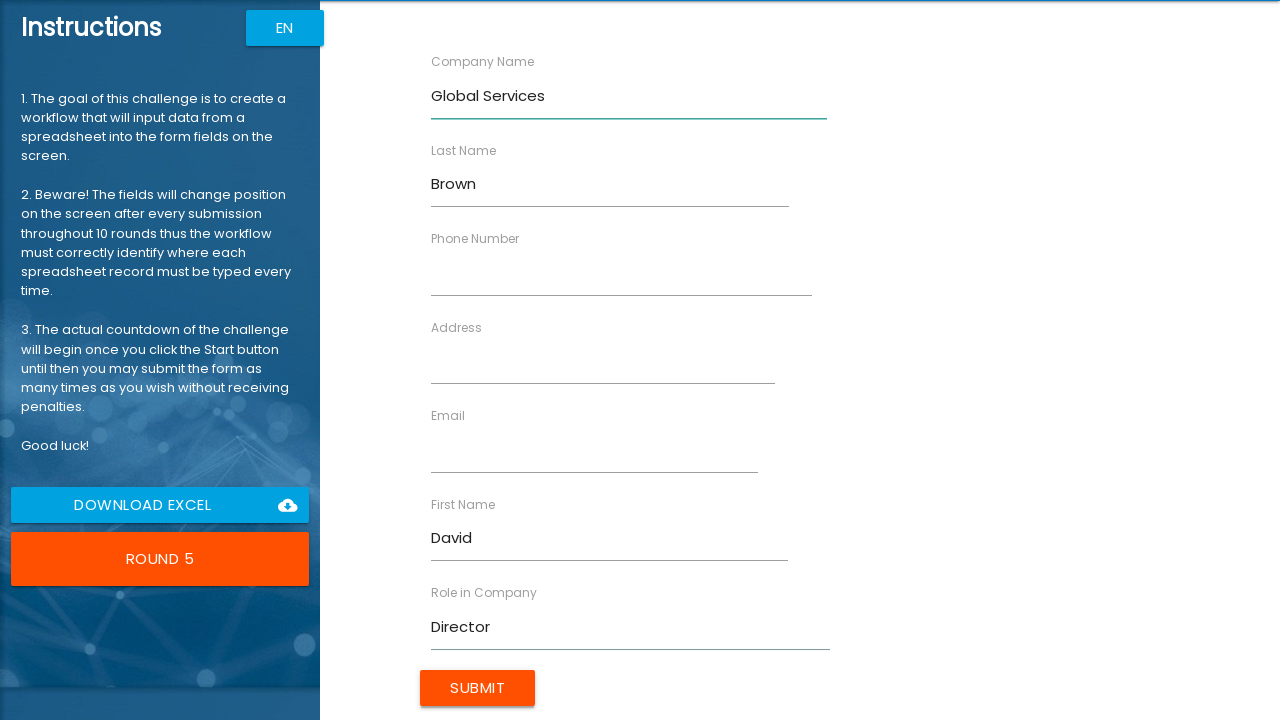

Filled address with '654 Maple Dr' on input[ng-reflect-name='labelAddress']
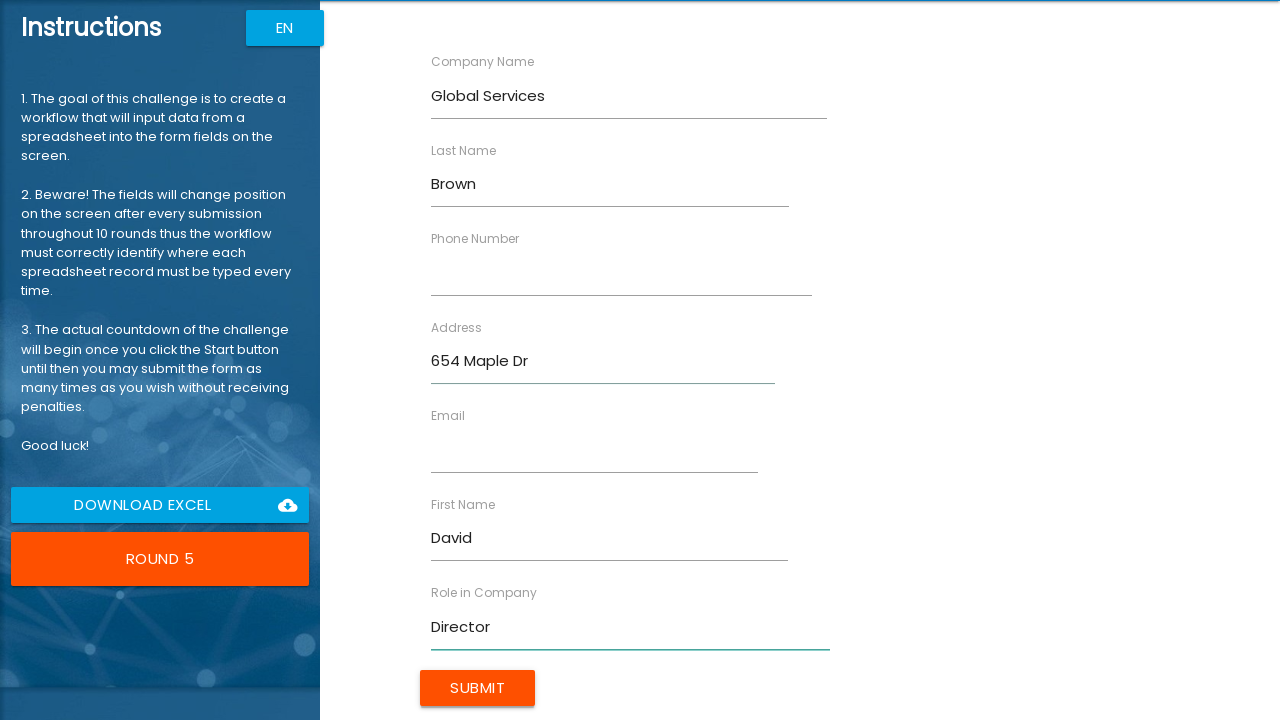

Filled email with 'd.brown@example.com' on input[ng-reflect-name='labelEmail']
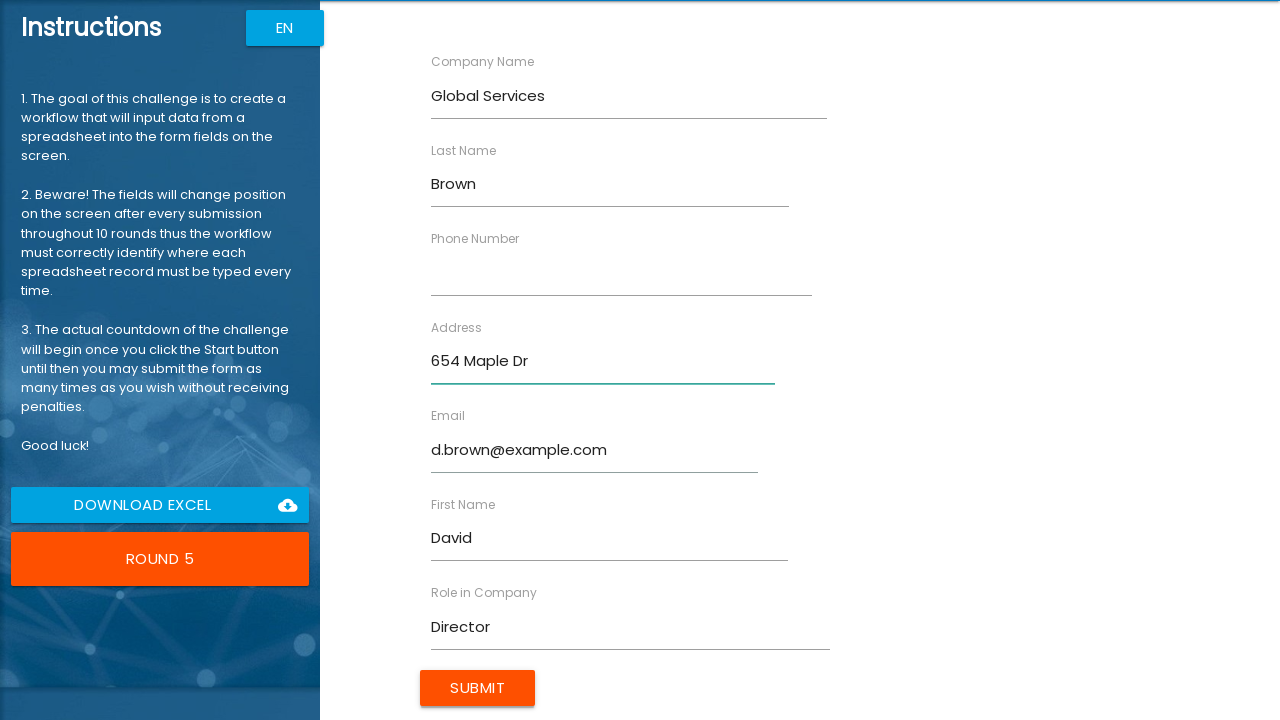

Filled phone with '5678901234' on input[ng-reflect-name='labelPhone']
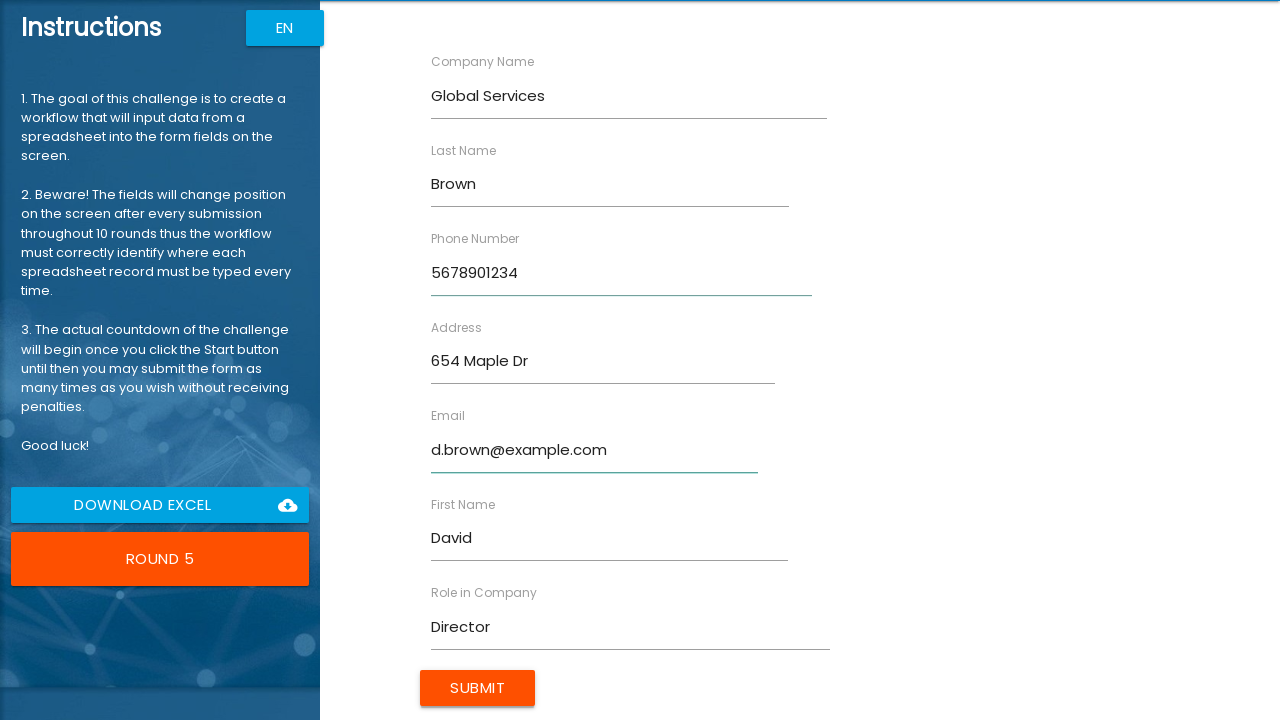

Submitted form for David Brown at (478, 688) on input[type='submit']
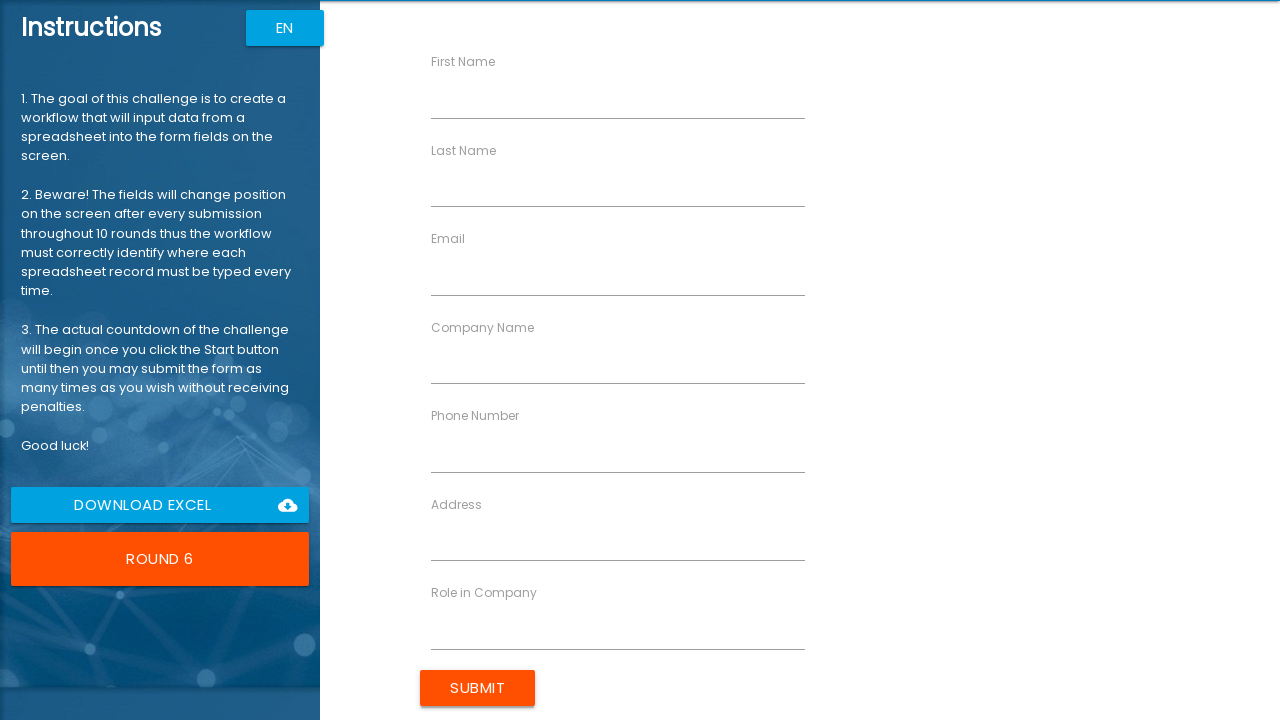

Form loaded and ready for input
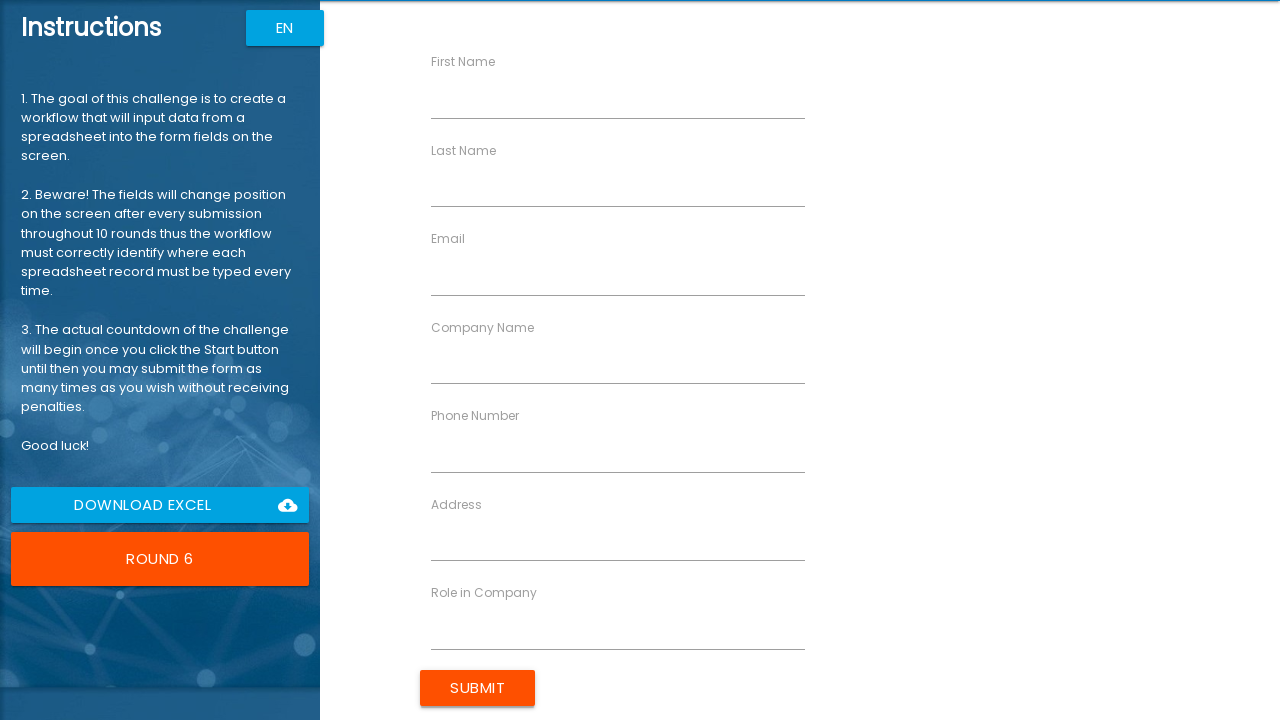

Filled first name with 'Sarah' on input[ng-reflect-name='labelFirstName']
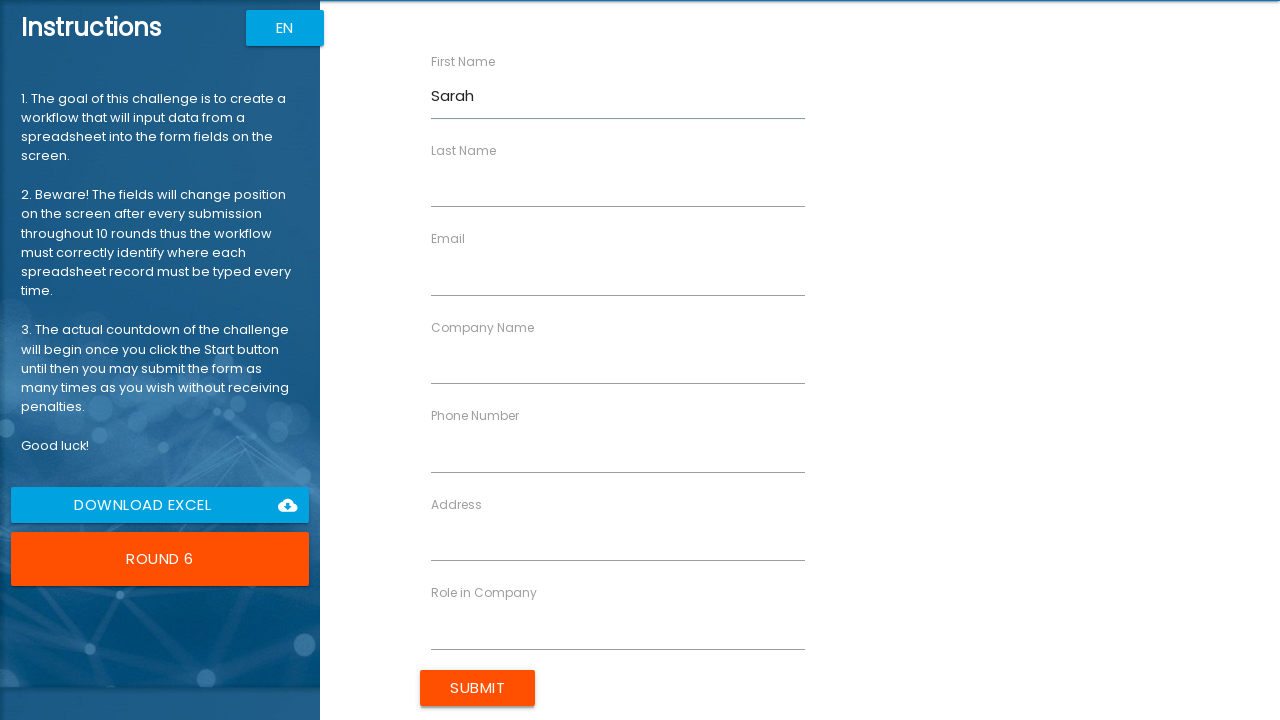

Filled last name with 'Davis' on input[ng-reflect-name='labelLastName']
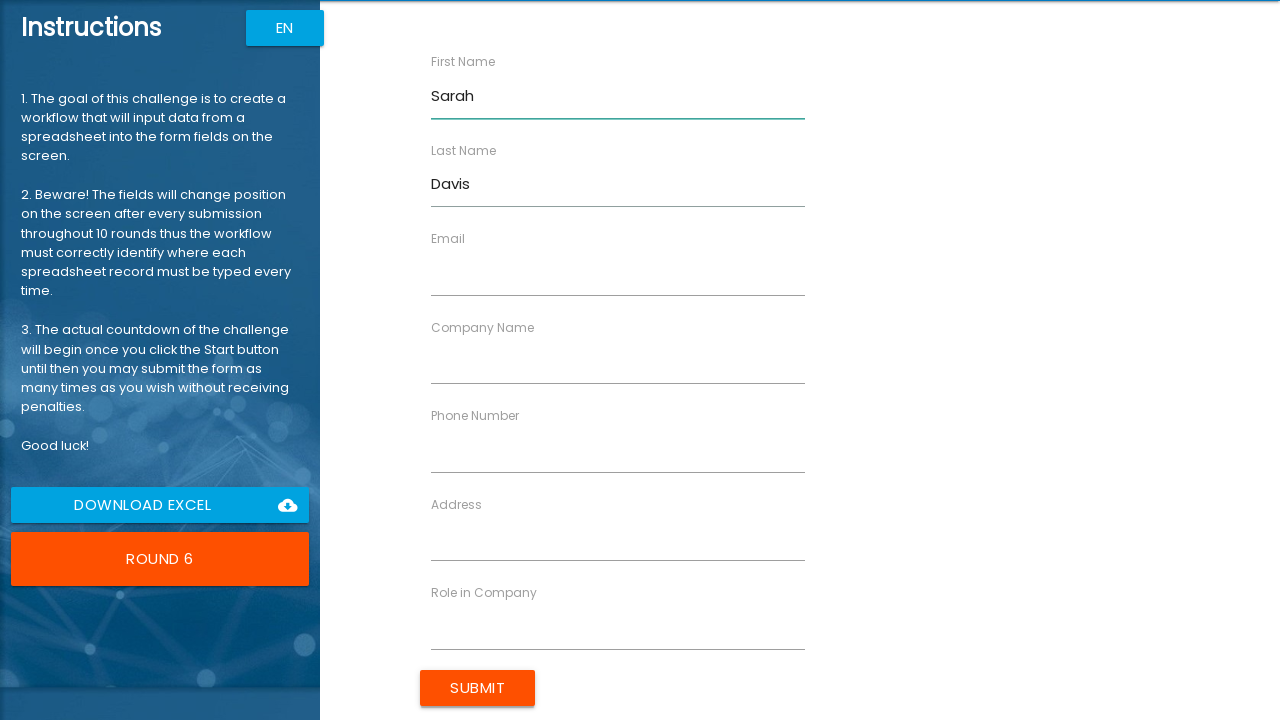

Filled company name with 'Innovation Labs' on input[ng-reflect-name='labelCompanyName']
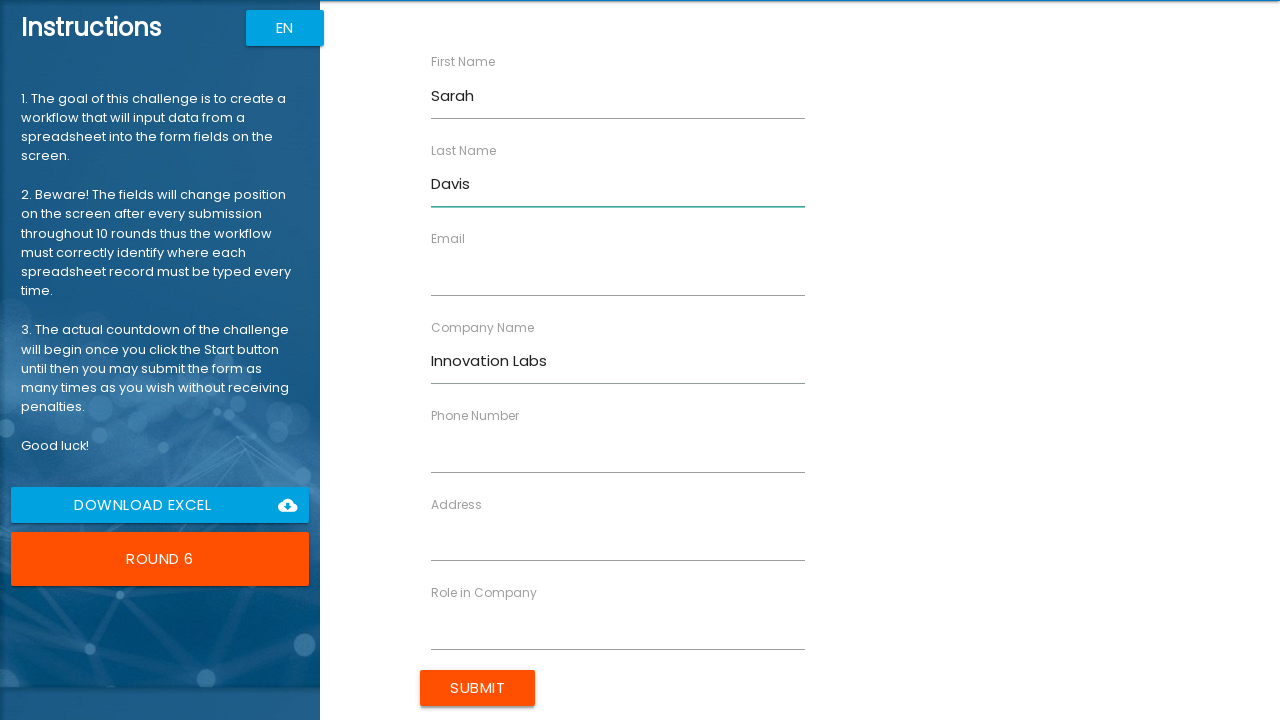

Filled role with 'Engineer' on input[ng-reflect-name='labelRole']
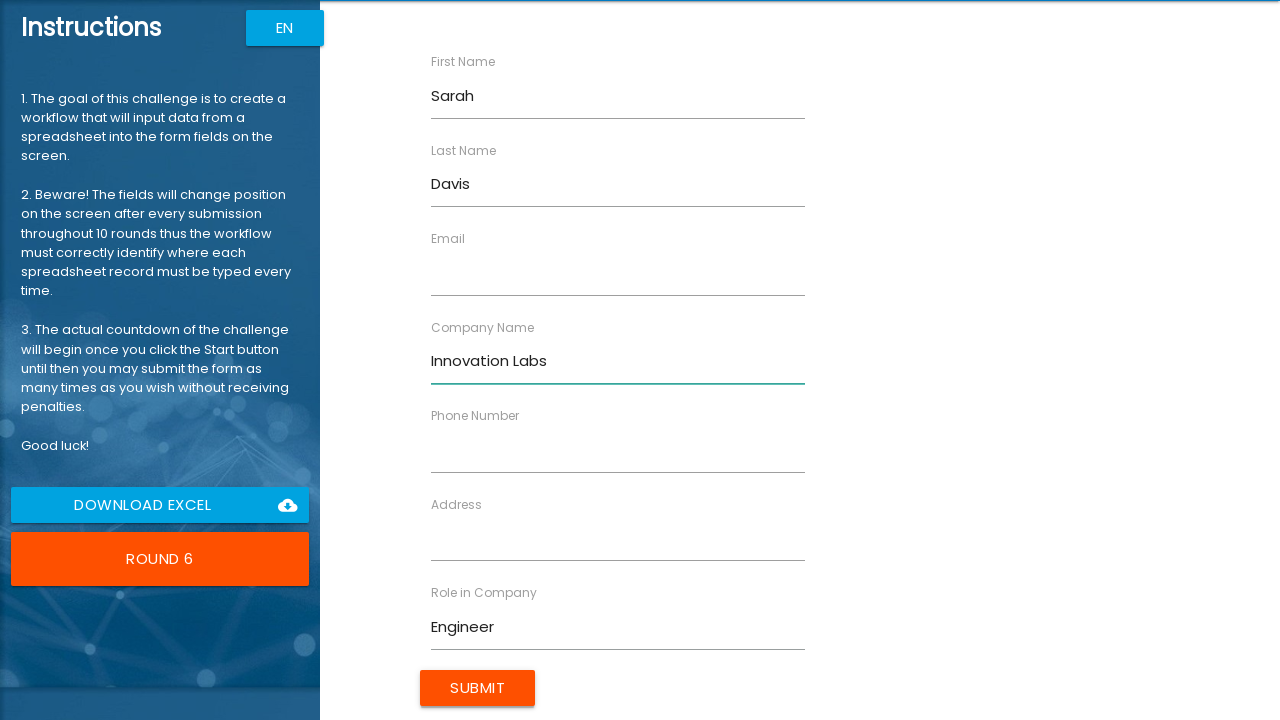

Filled address with '987 Cedar Ln' on input[ng-reflect-name='labelAddress']
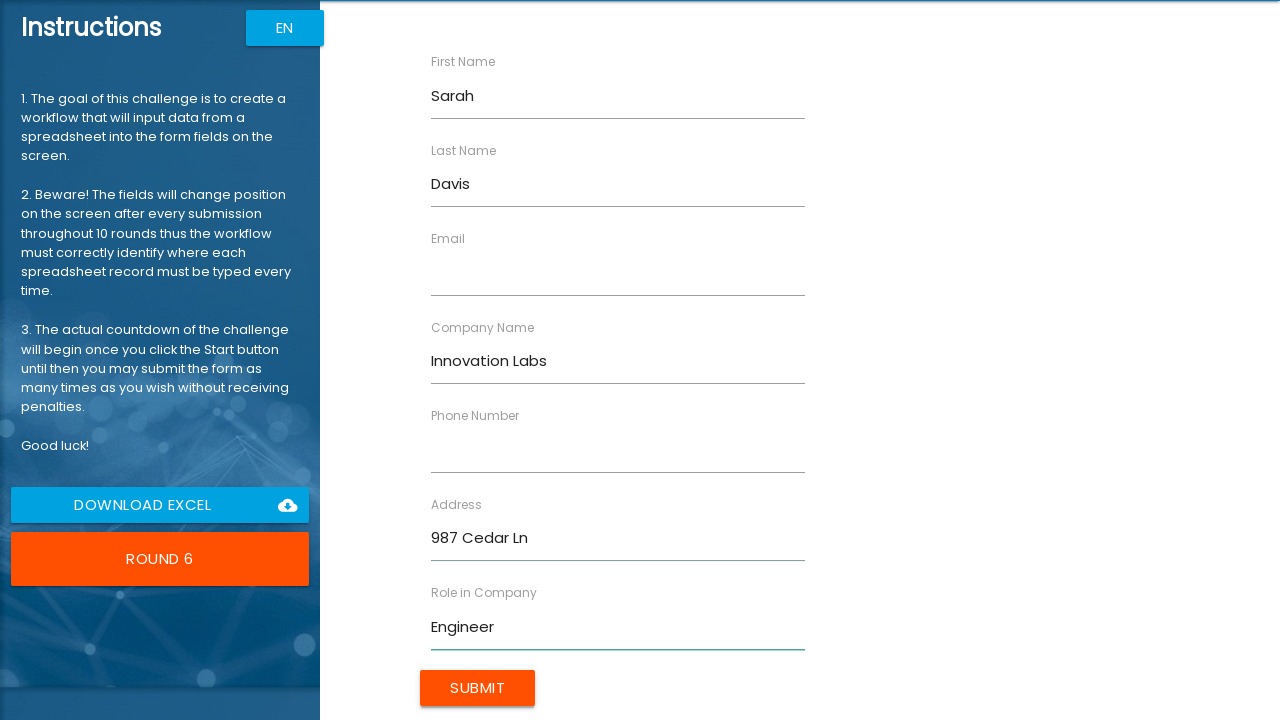

Filled email with 's.davis@example.com' on input[ng-reflect-name='labelEmail']
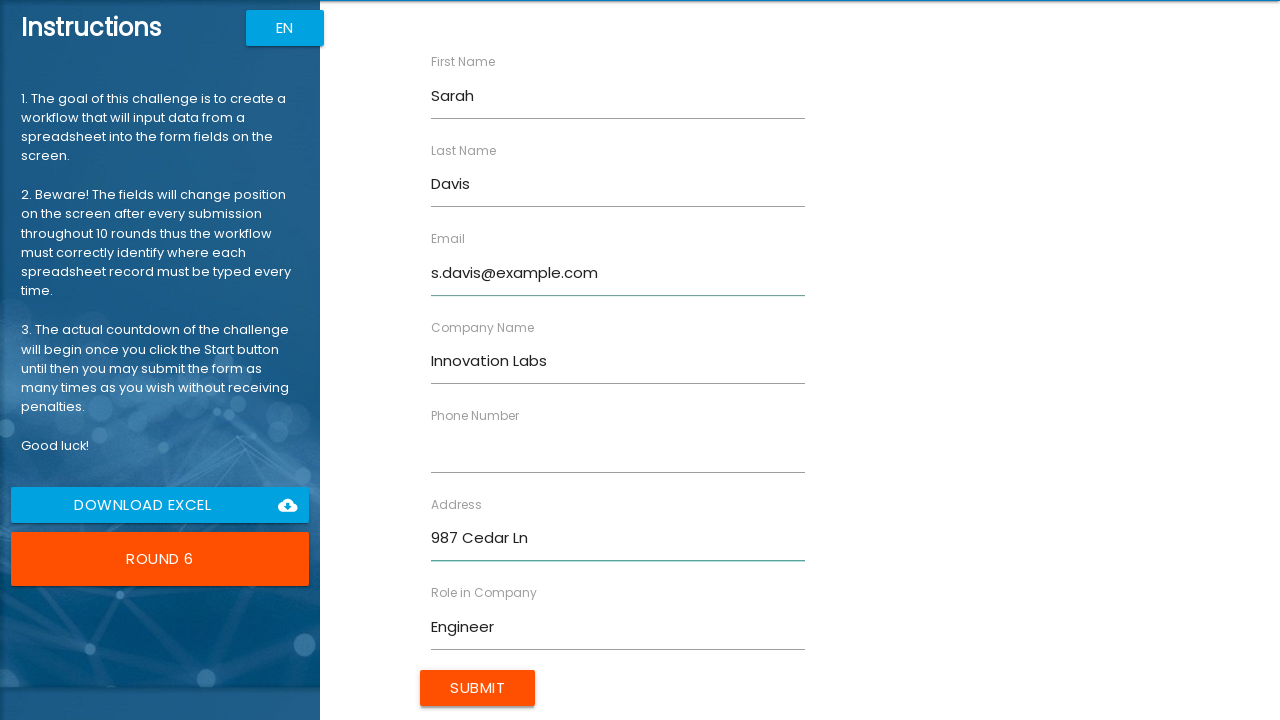

Filled phone with '6789012345' on input[ng-reflect-name='labelPhone']
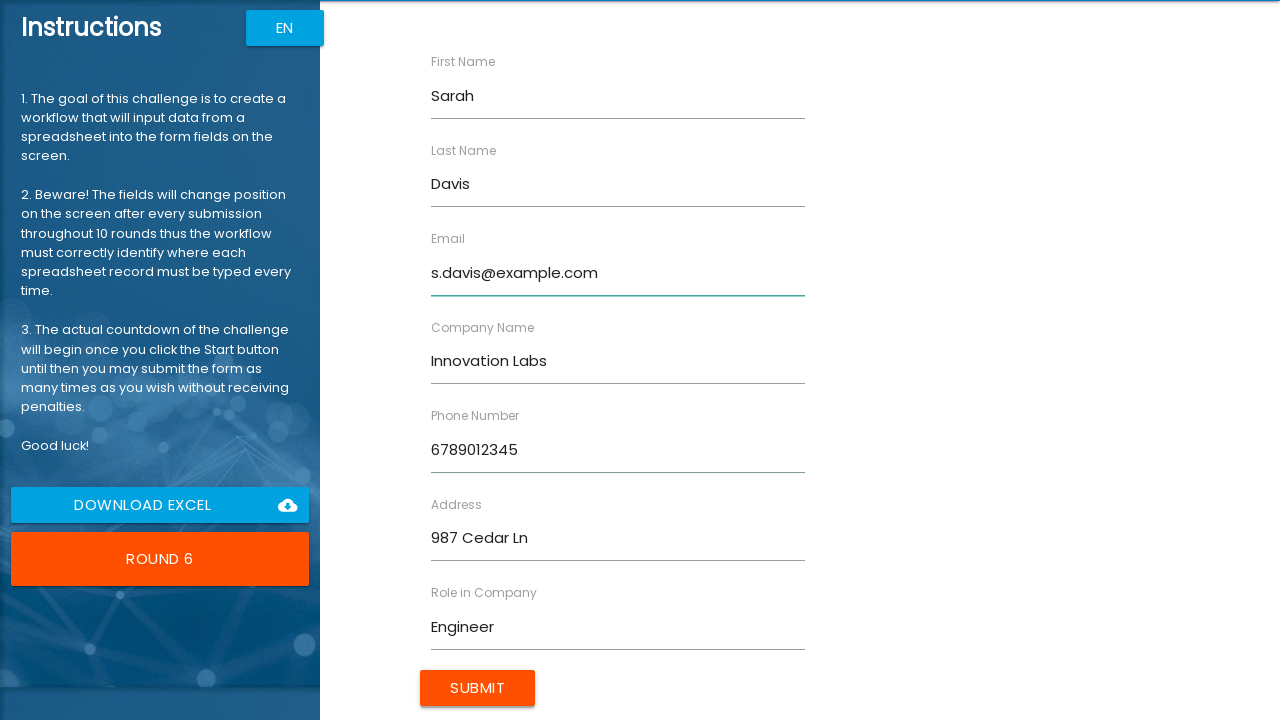

Submitted form for Sarah Davis at (478, 688) on input[type='submit']
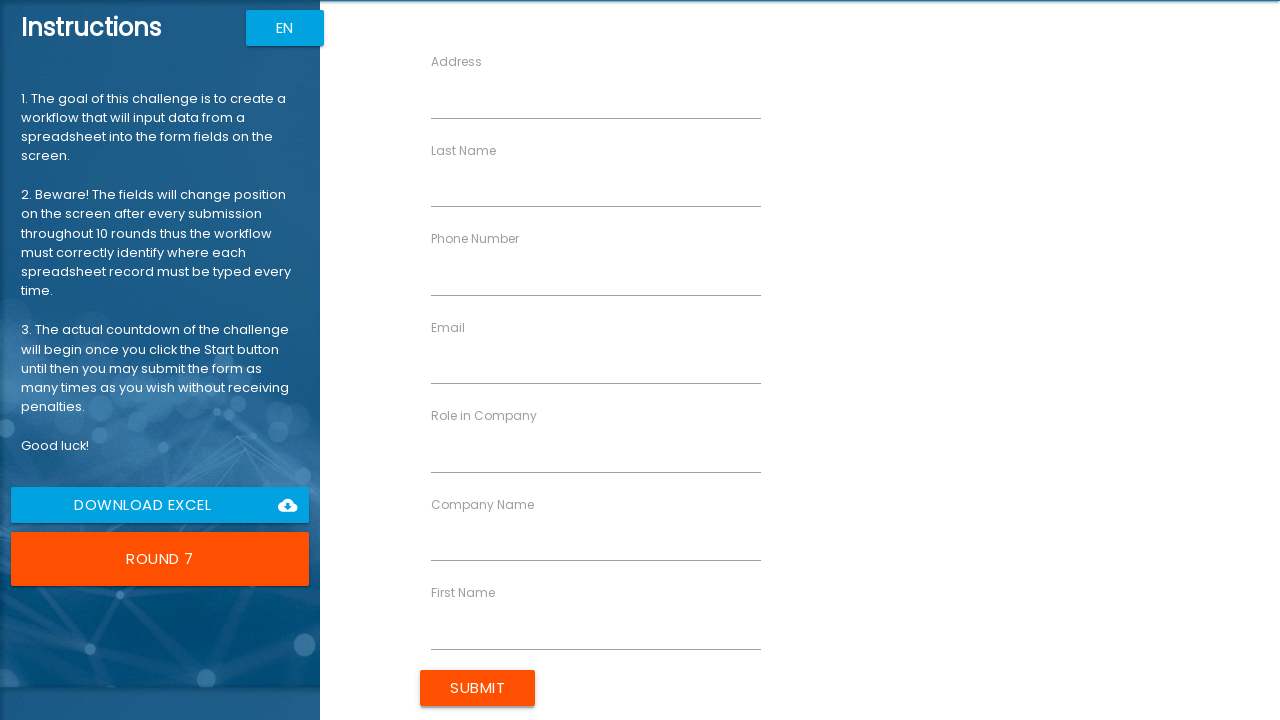

Form loaded and ready for input
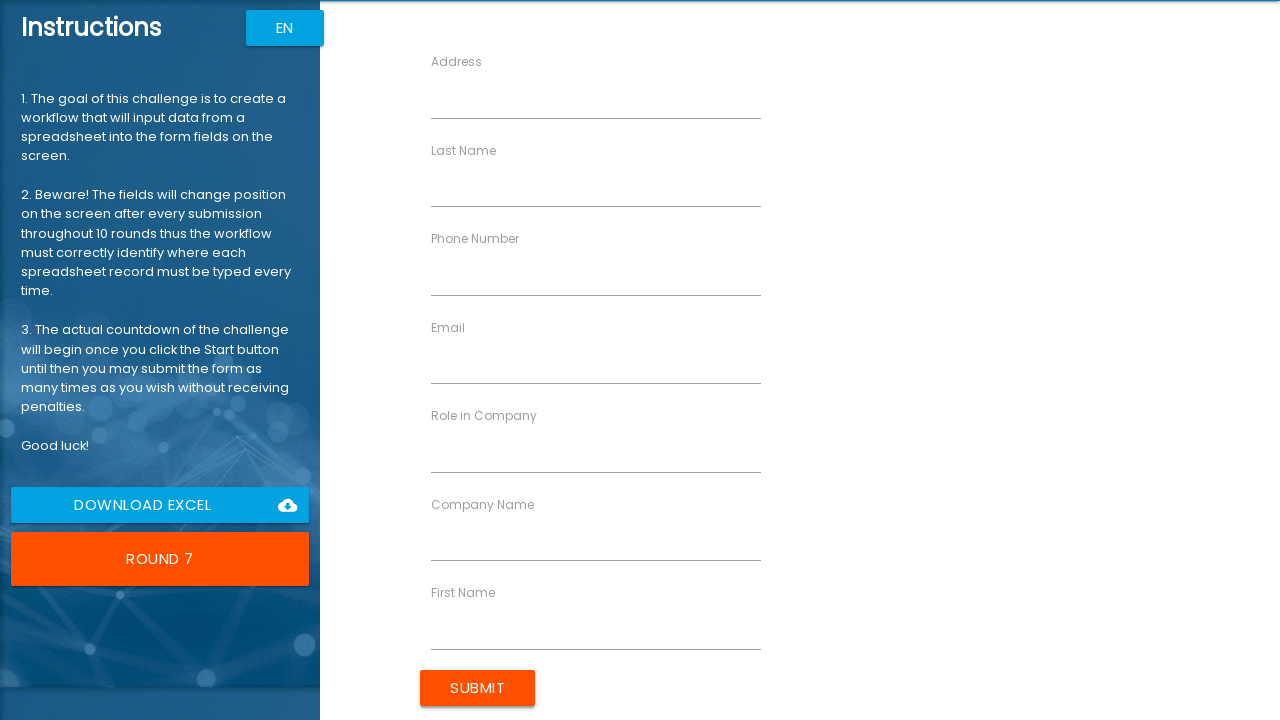

Filled first name with 'Robert' on input[ng-reflect-name='labelFirstName']
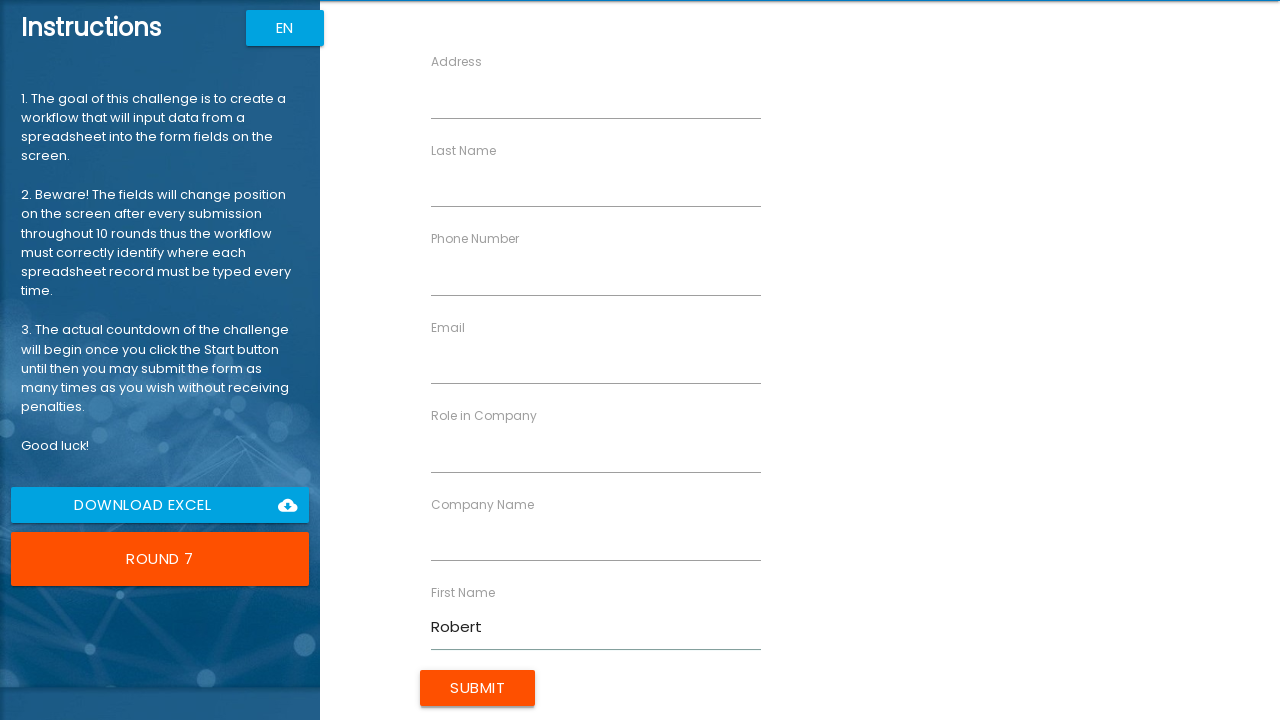

Filled last name with 'Miller' on input[ng-reflect-name='labelLastName']
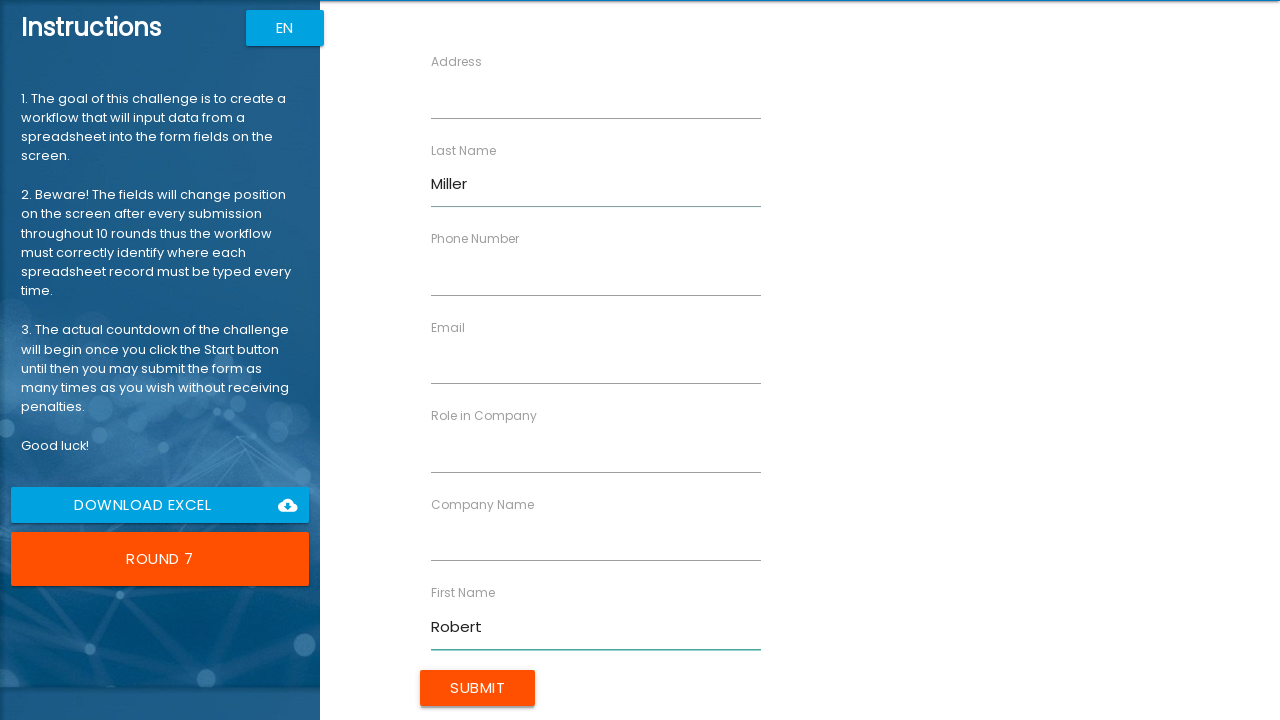

Filled company name with 'Future Tech' on input[ng-reflect-name='labelCompanyName']
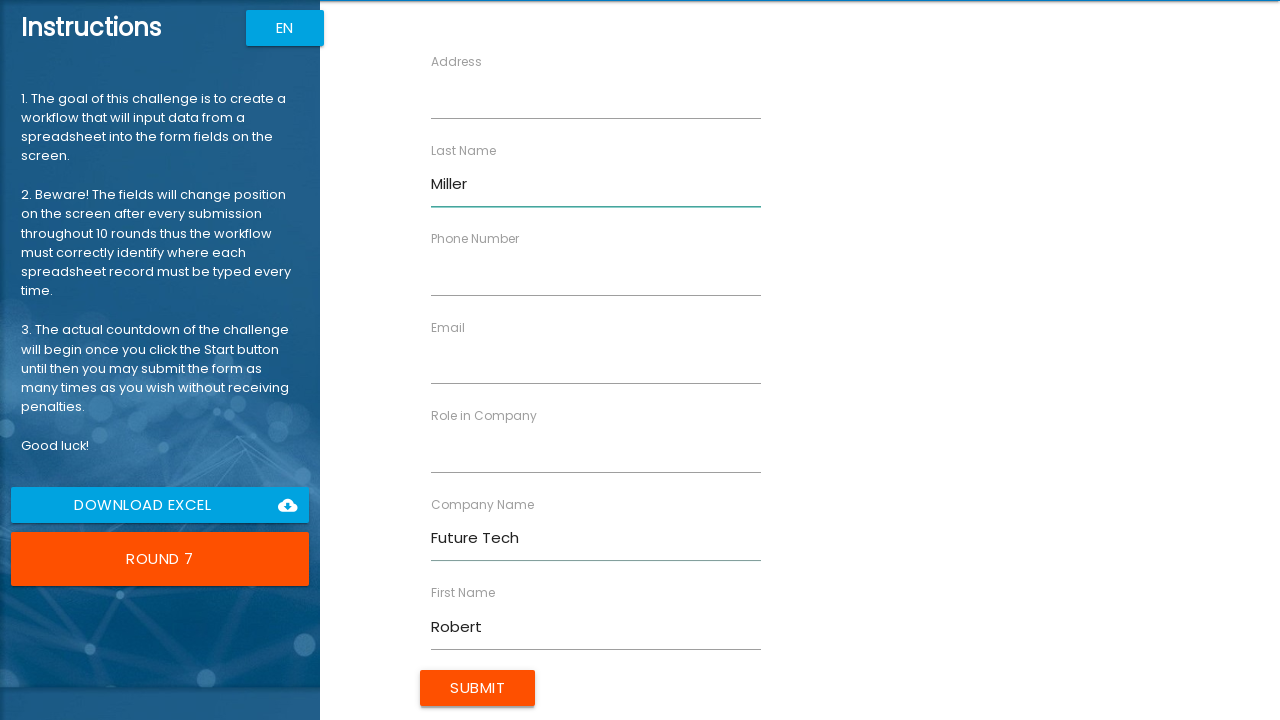

Filled role with 'Consultant' on input[ng-reflect-name='labelRole']
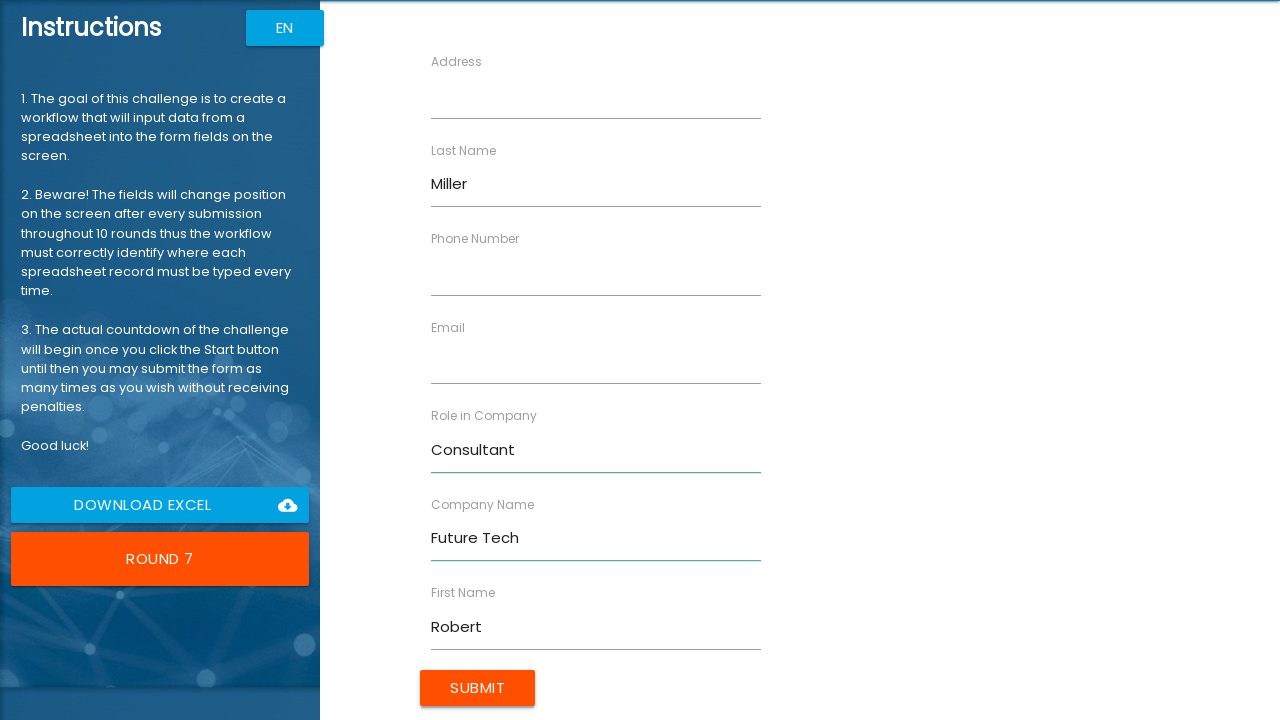

Filled address with '147 Birch Way' on input[ng-reflect-name='labelAddress']
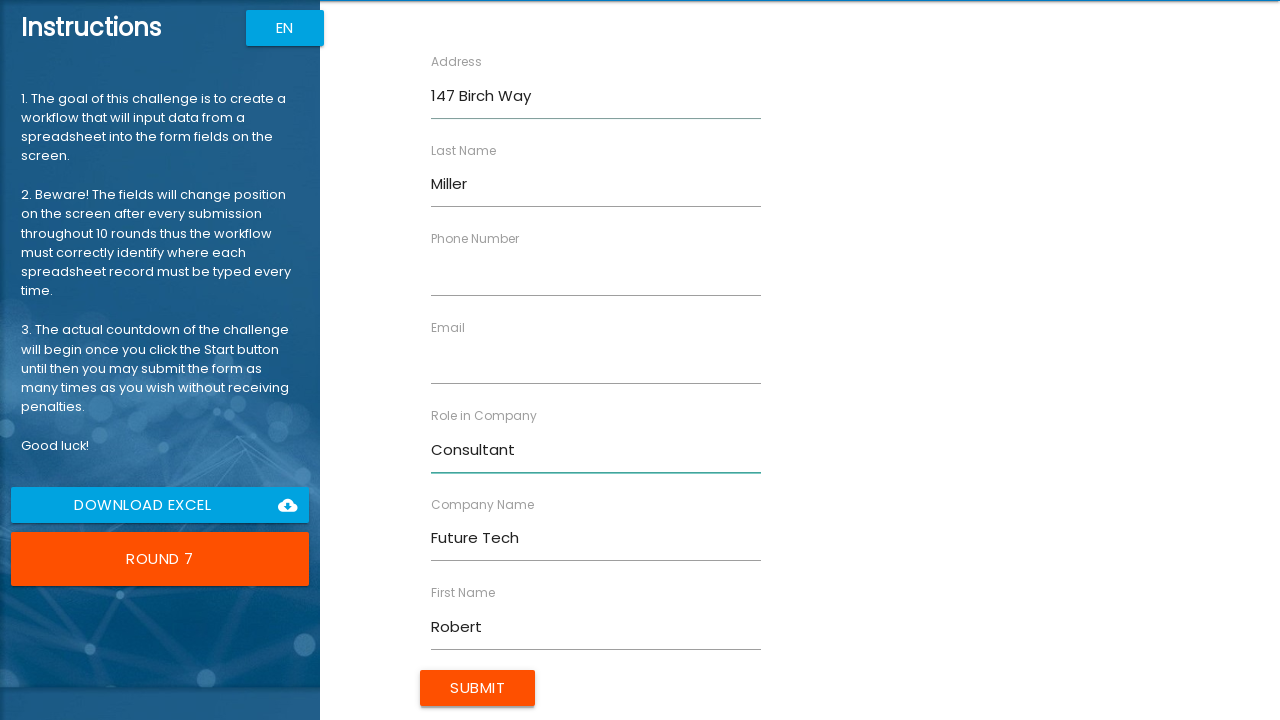

Filled email with 'r.miller@example.com' on input[ng-reflect-name='labelEmail']
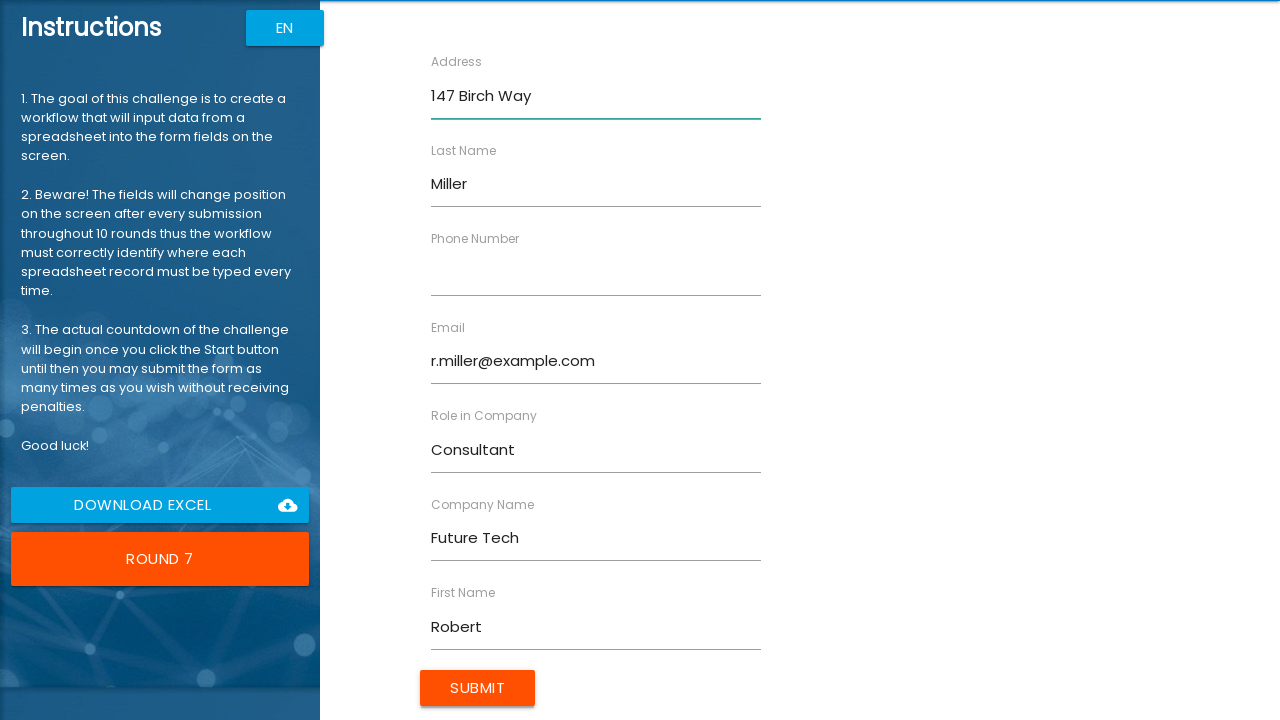

Filled phone with '7890123456' on input[ng-reflect-name='labelPhone']
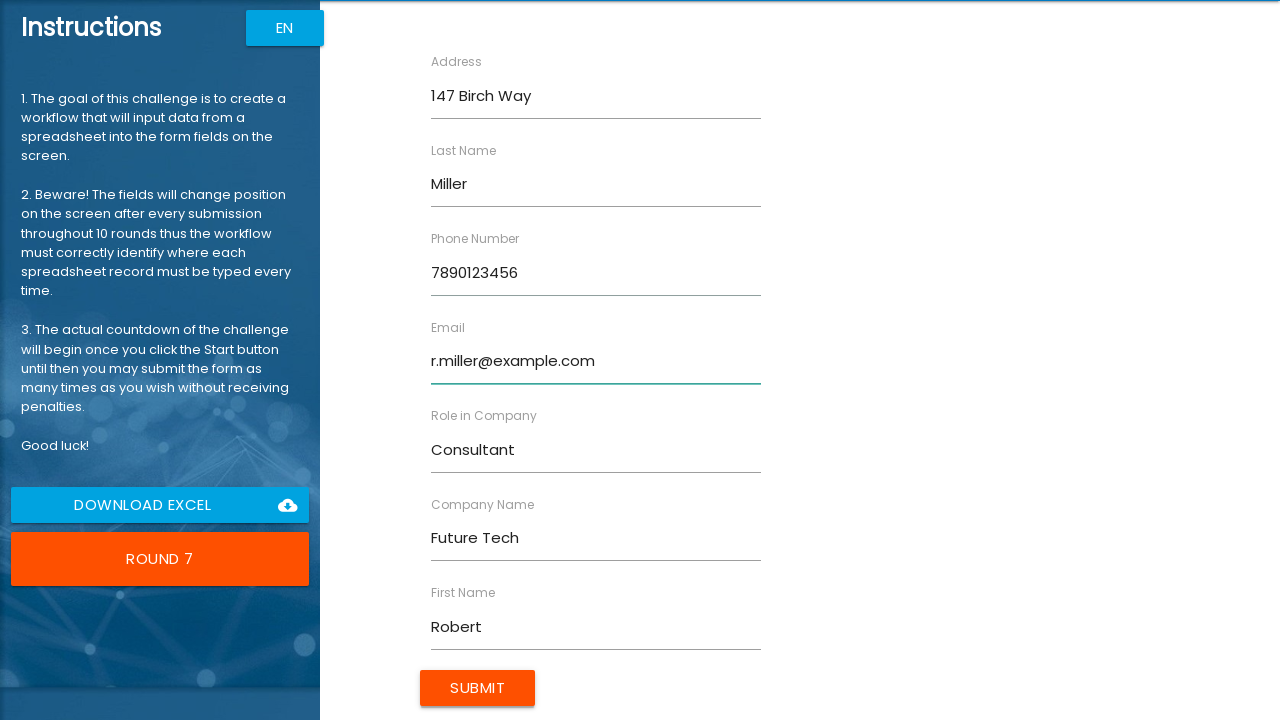

Submitted form for Robert Miller at (478, 688) on input[type='submit']
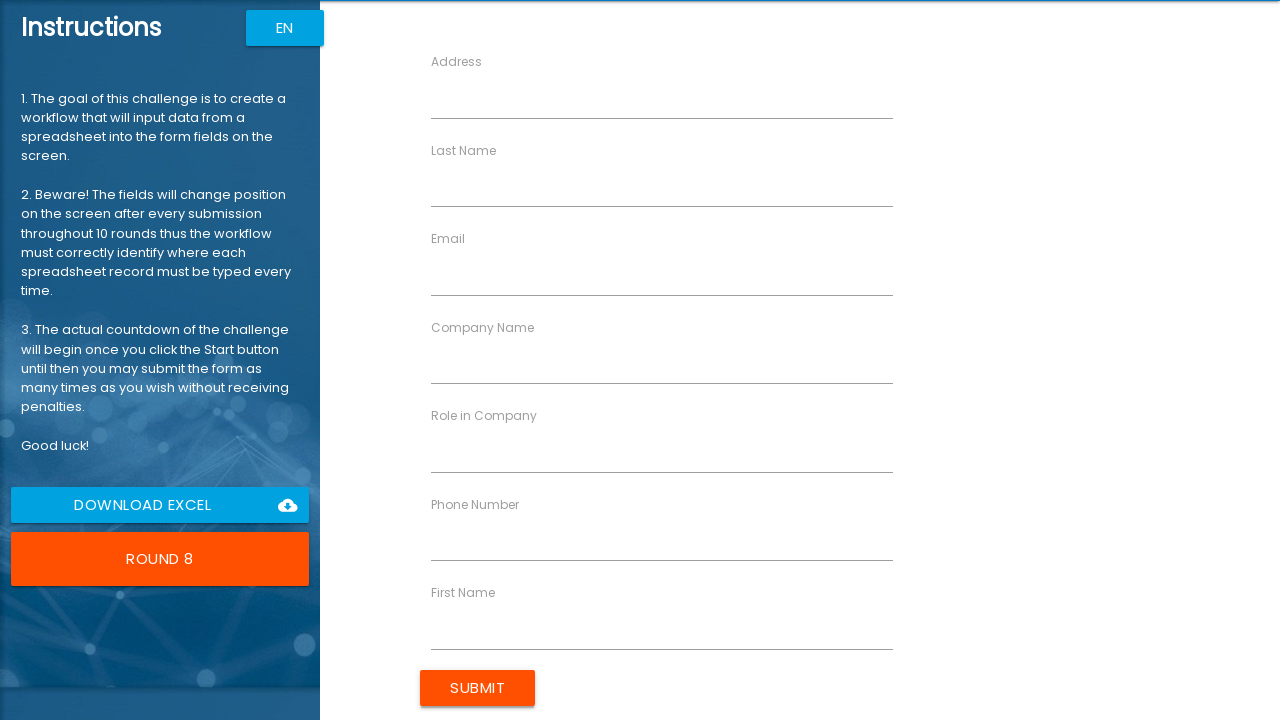

Form loaded and ready for input
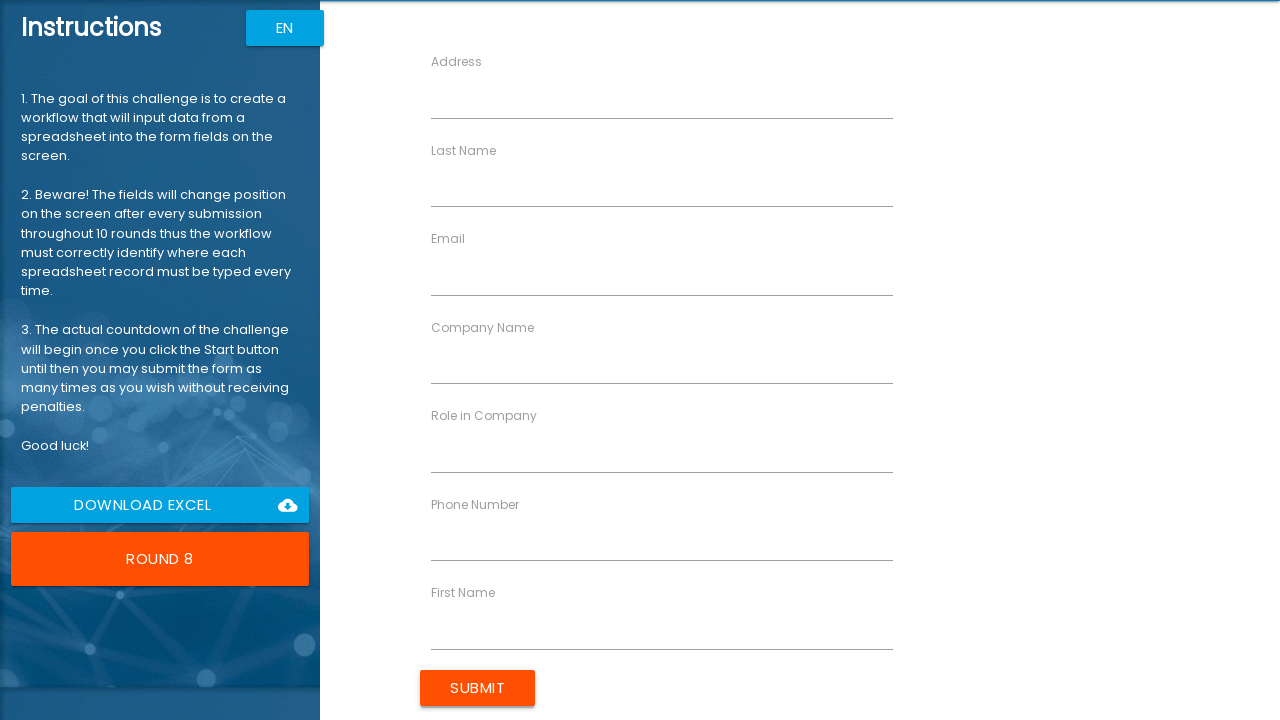

Filled first name with 'Lisa' on input[ng-reflect-name='labelFirstName']
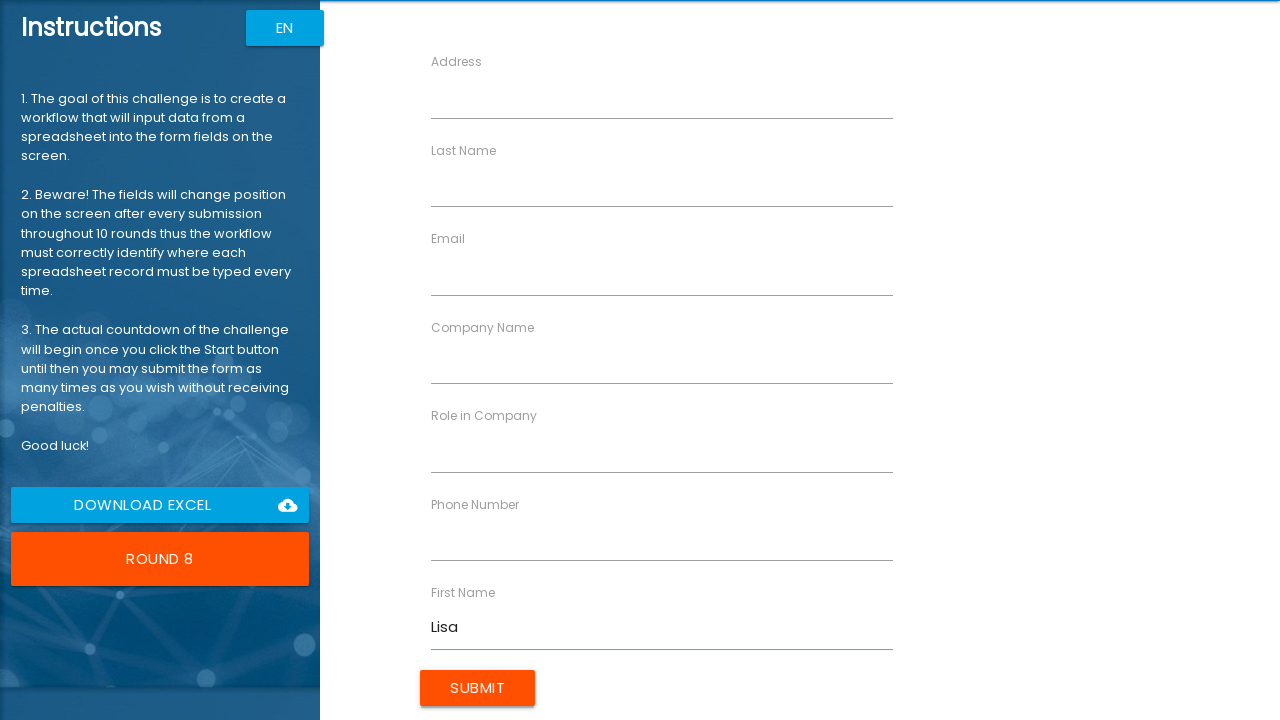

Filled last name with 'Wilson' on input[ng-reflect-name='labelLastName']
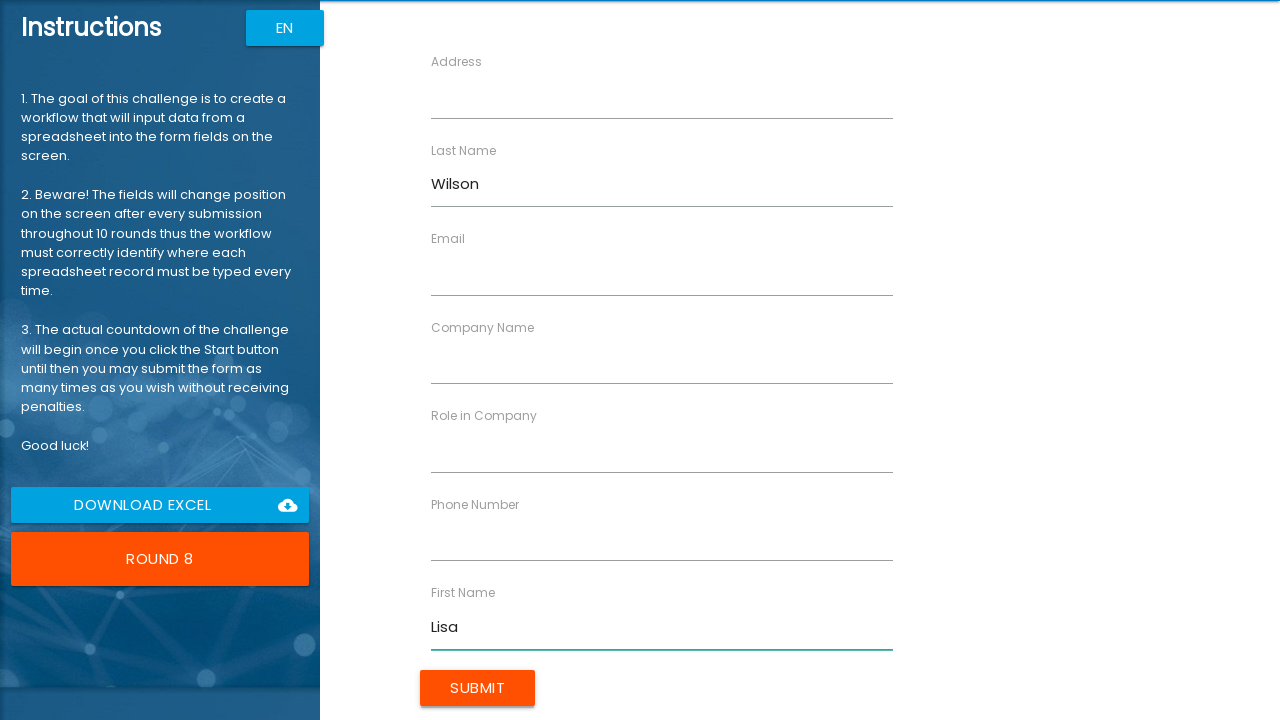

Filled company name with 'Smart Solutions' on input[ng-reflect-name='labelCompanyName']
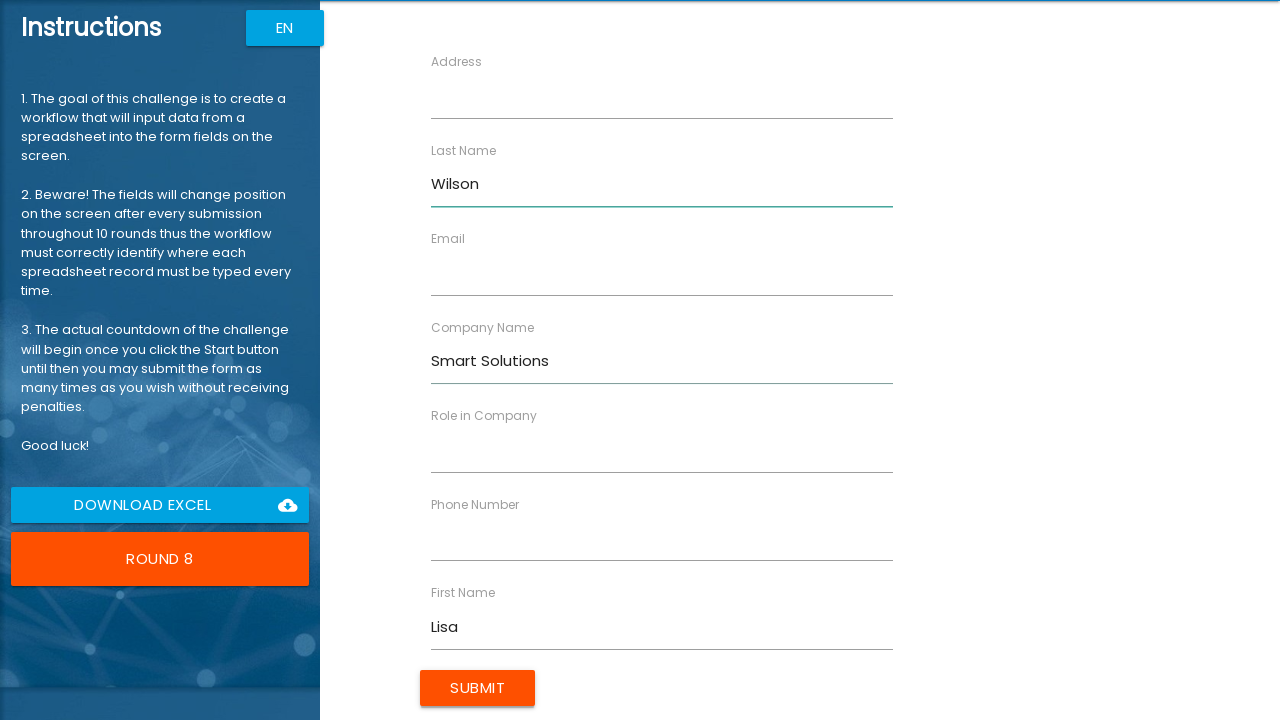

Filled role with 'Architect' on input[ng-reflect-name='labelRole']
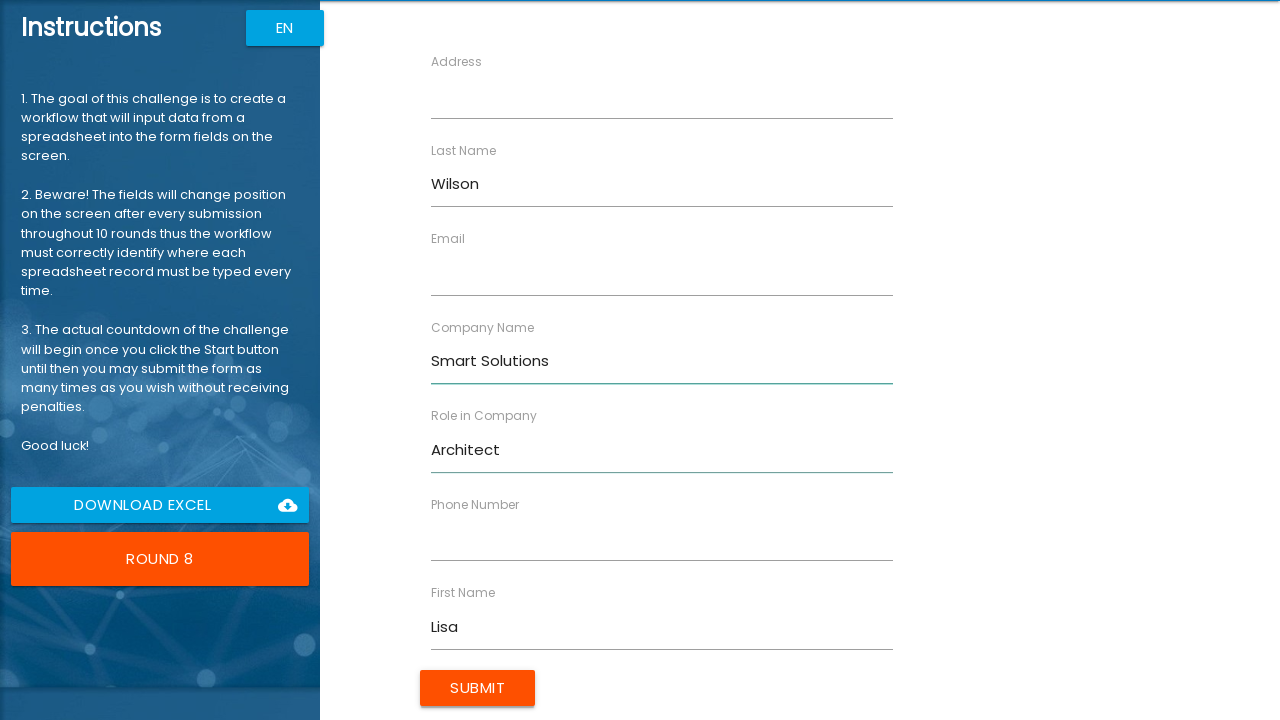

Filled address with '258 Walnut Ct' on input[ng-reflect-name='labelAddress']
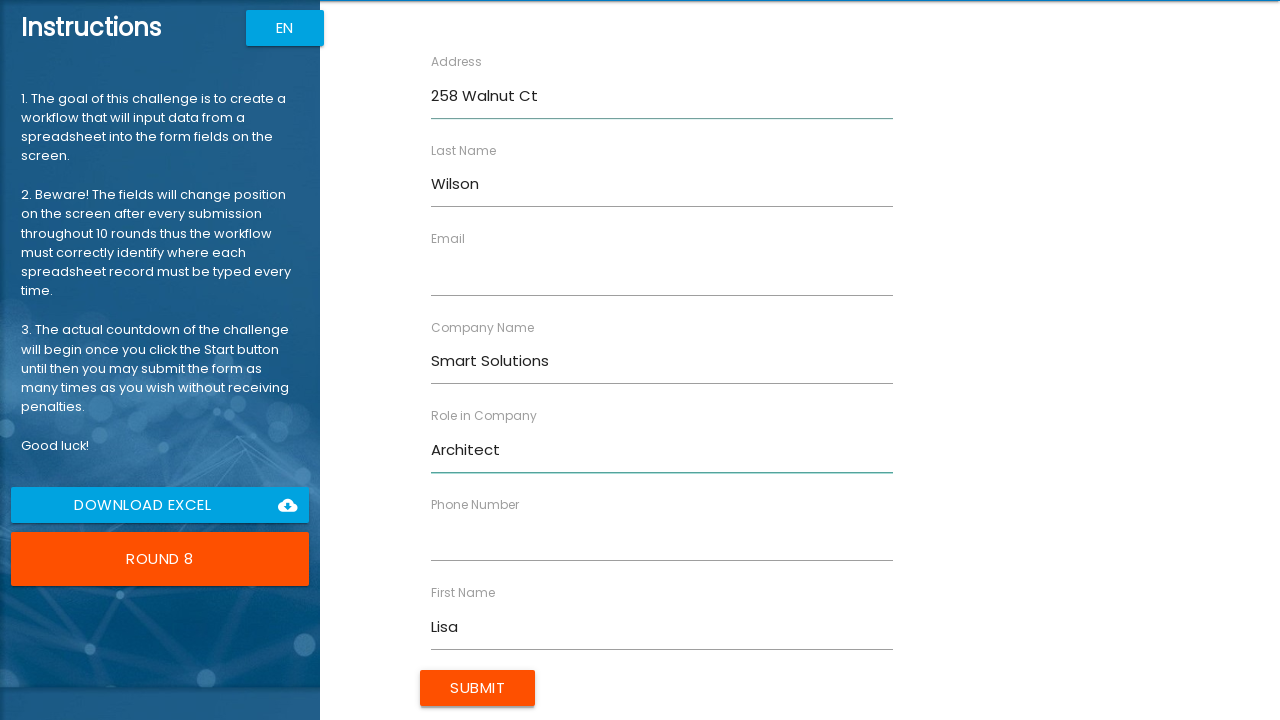

Filled email with 'l.wilson@example.com' on input[ng-reflect-name='labelEmail']
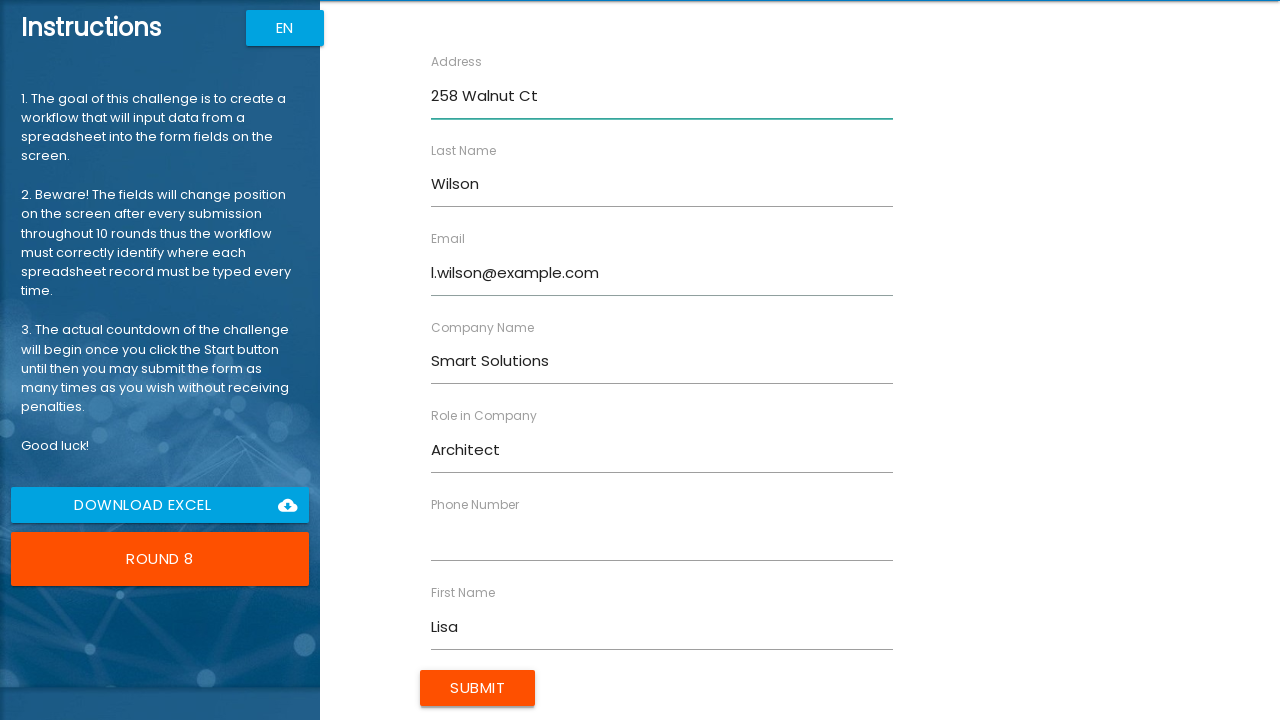

Filled phone with '8901234567' on input[ng-reflect-name='labelPhone']
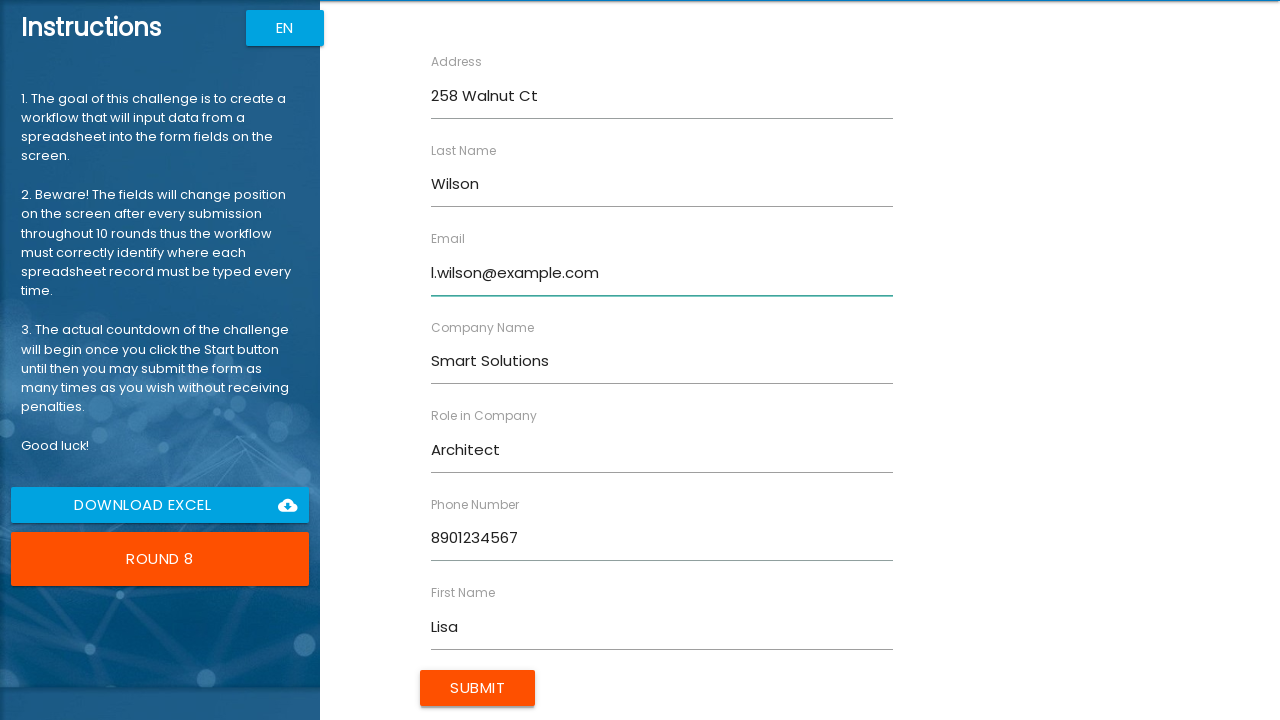

Submitted form for Lisa Wilson at (478, 688) on input[type='submit']
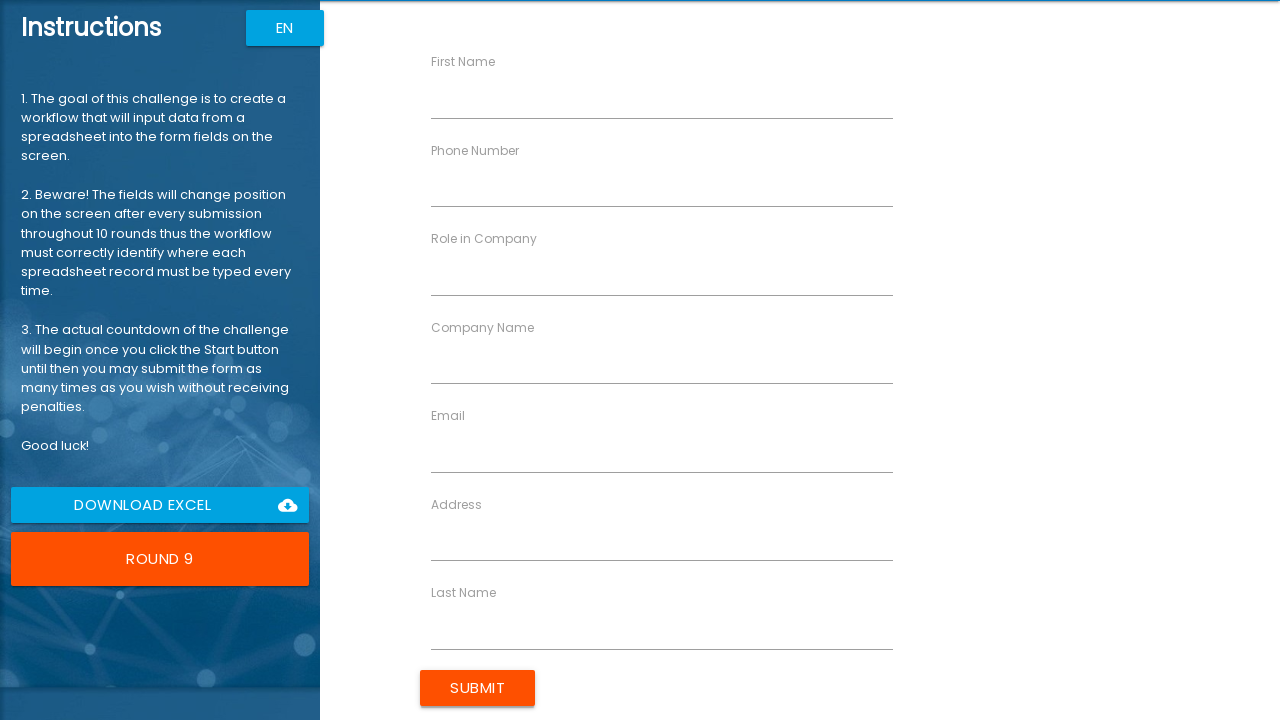

Form loaded and ready for input
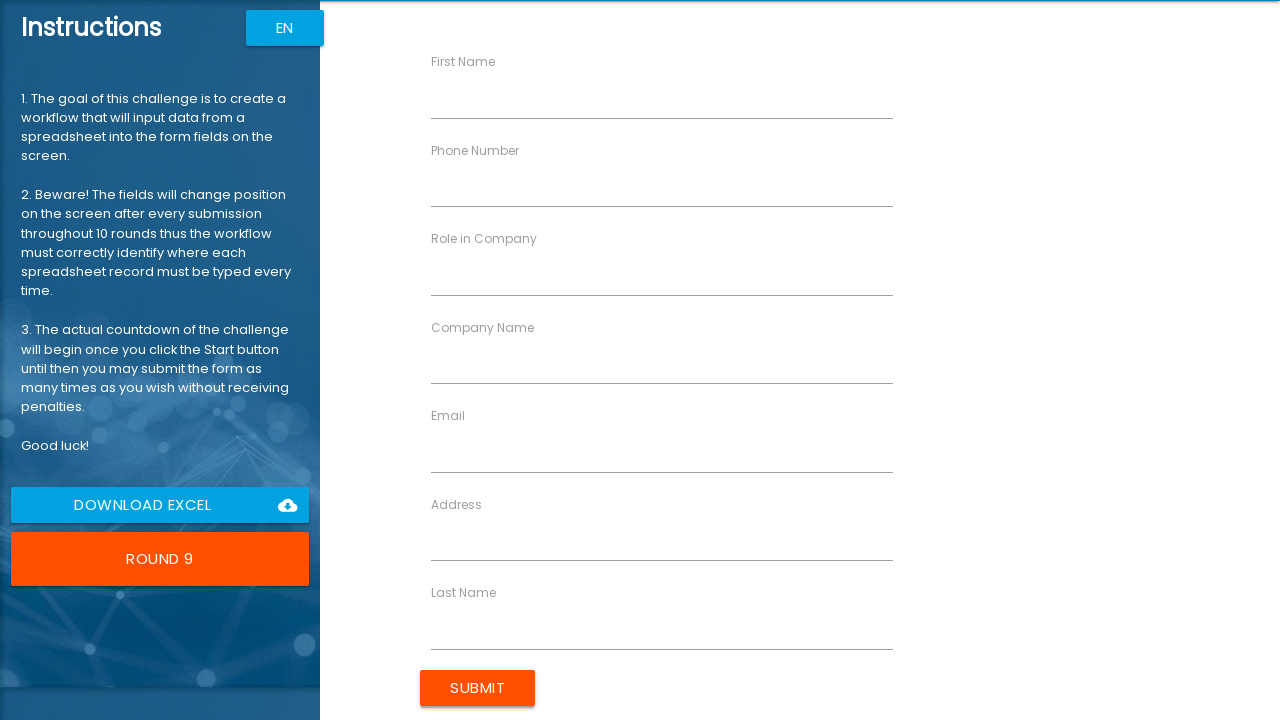

Filled first name with 'James' on input[ng-reflect-name='labelFirstName']
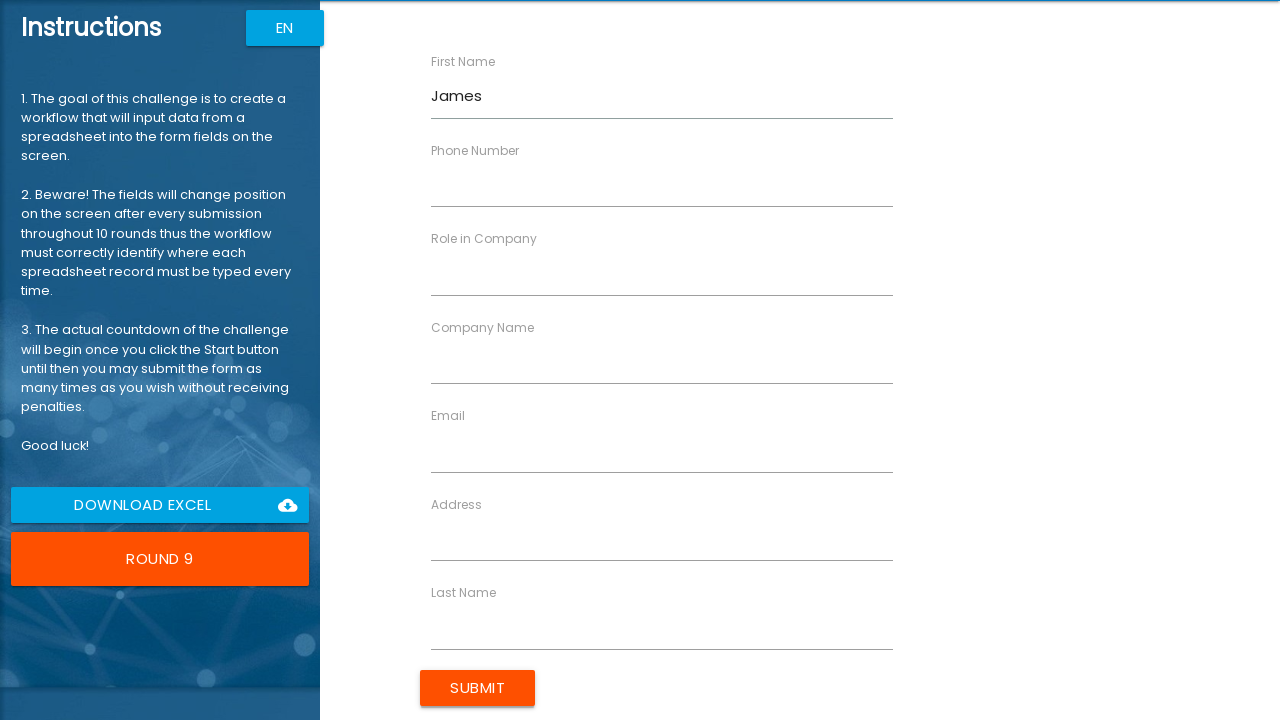

Filled last name with 'Taylor' on input[ng-reflect-name='labelLastName']
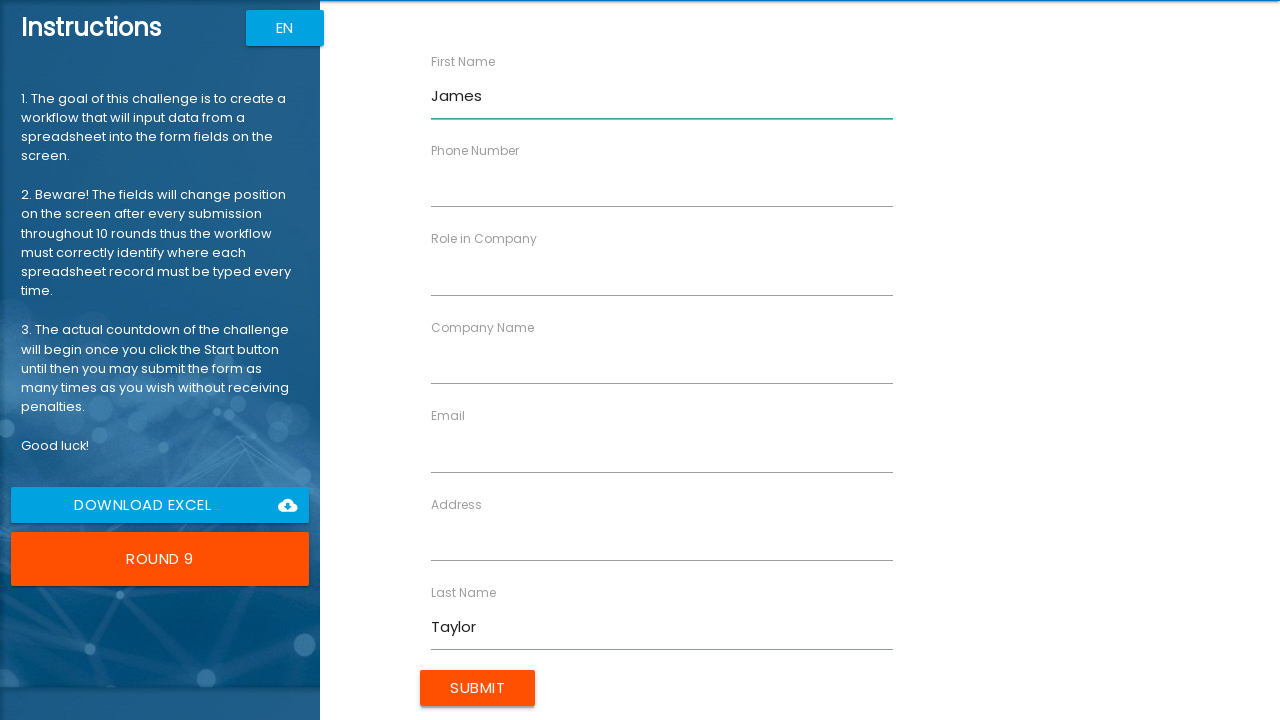

Filled company name with 'Digital Corp' on input[ng-reflect-name='labelCompanyName']
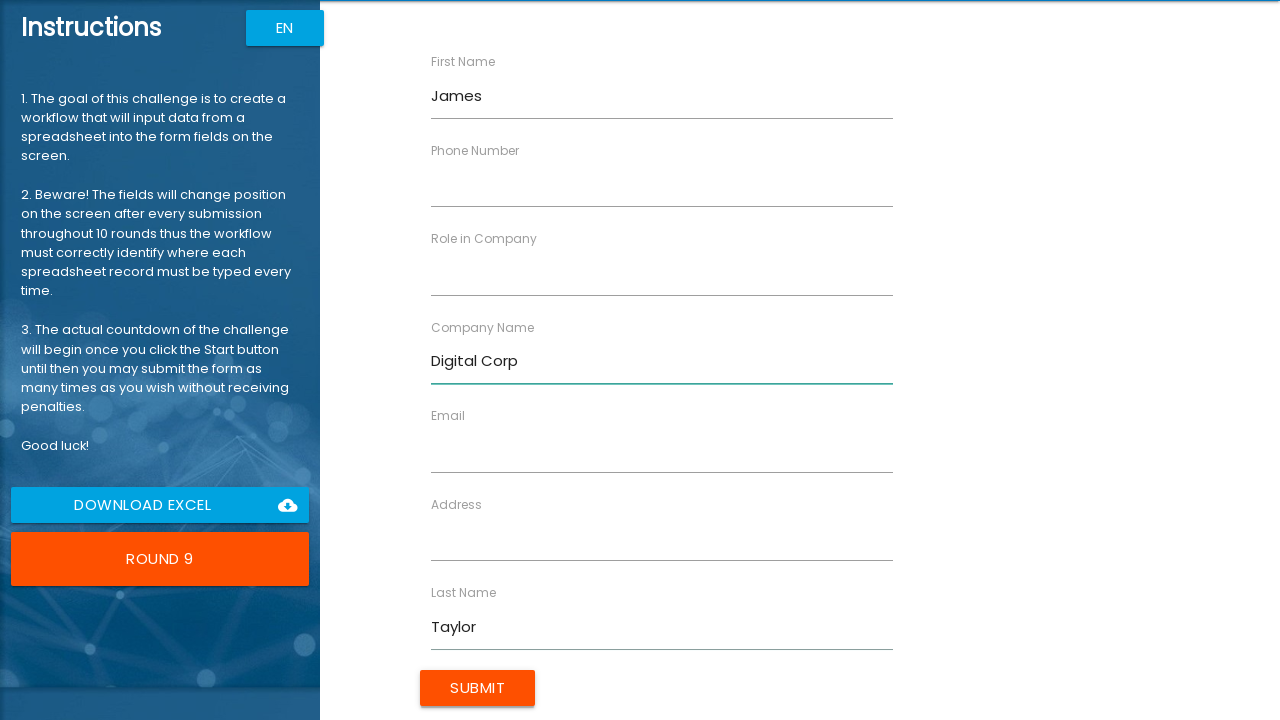

Filled role with 'Lead' on input[ng-reflect-name='labelRole']
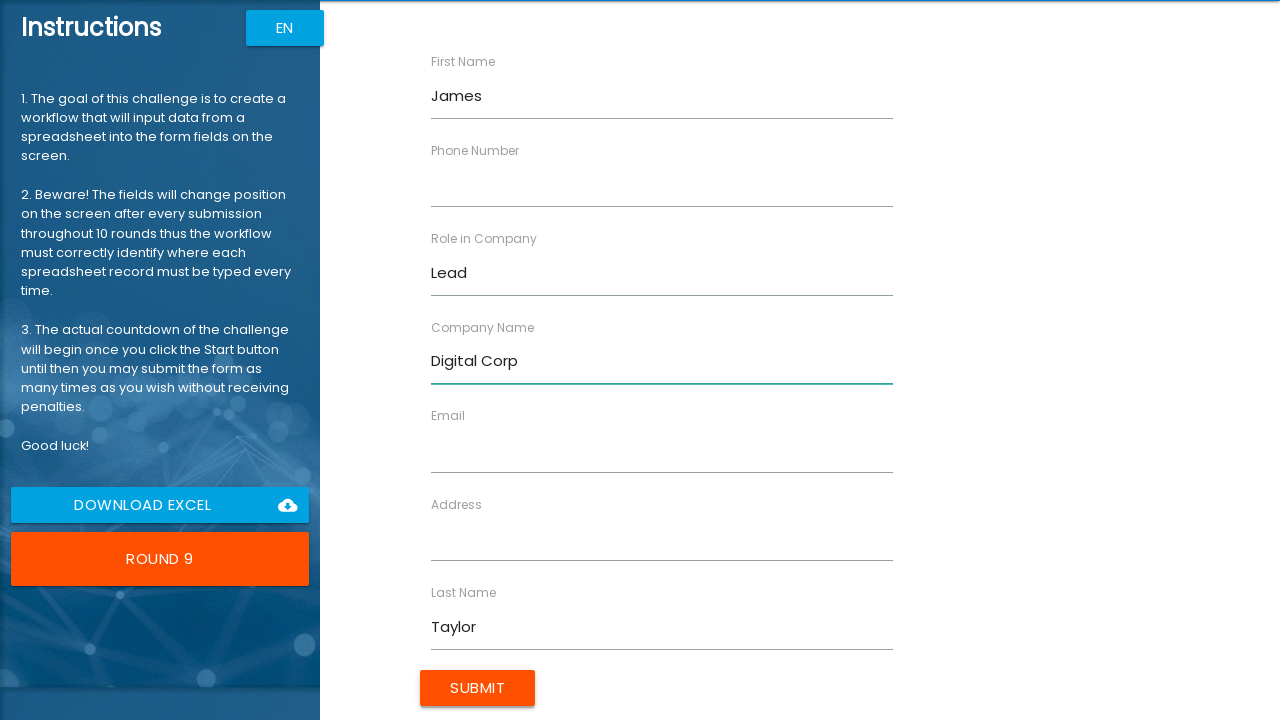

Filled address with '369 Cherry Pl' on input[ng-reflect-name='labelAddress']
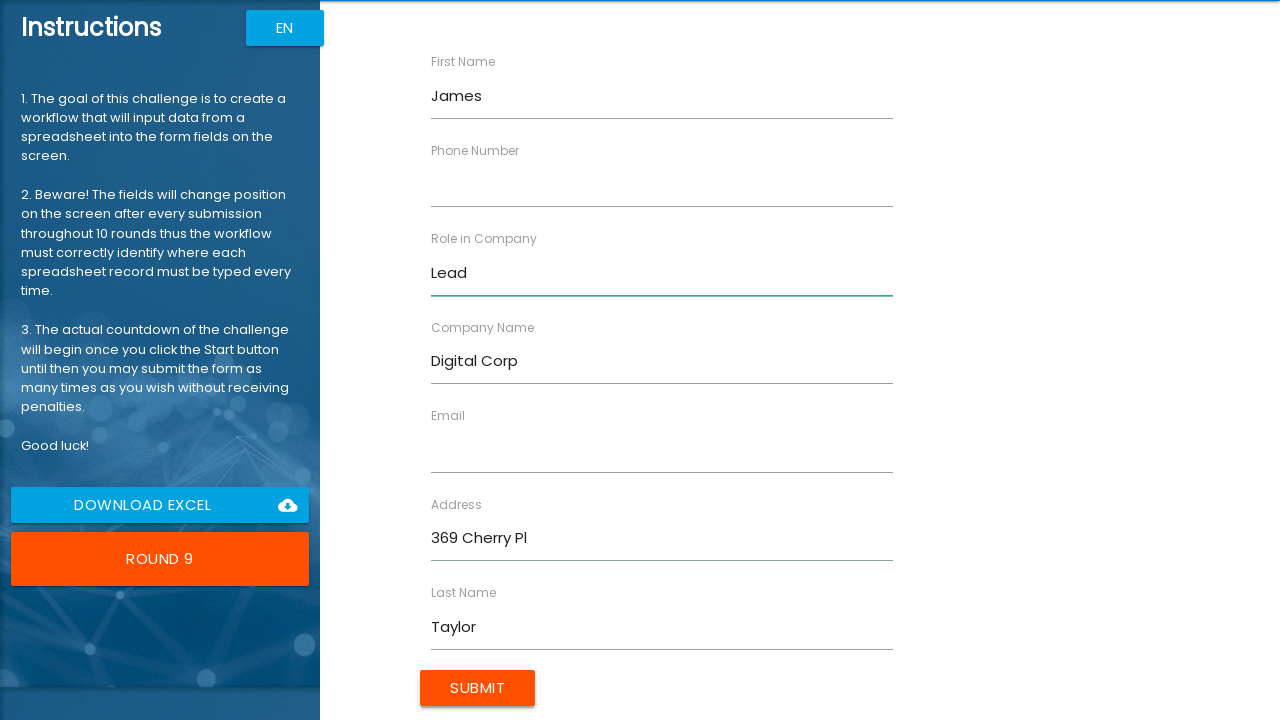

Filled email with 'j.taylor@example.com' on input[ng-reflect-name='labelEmail']
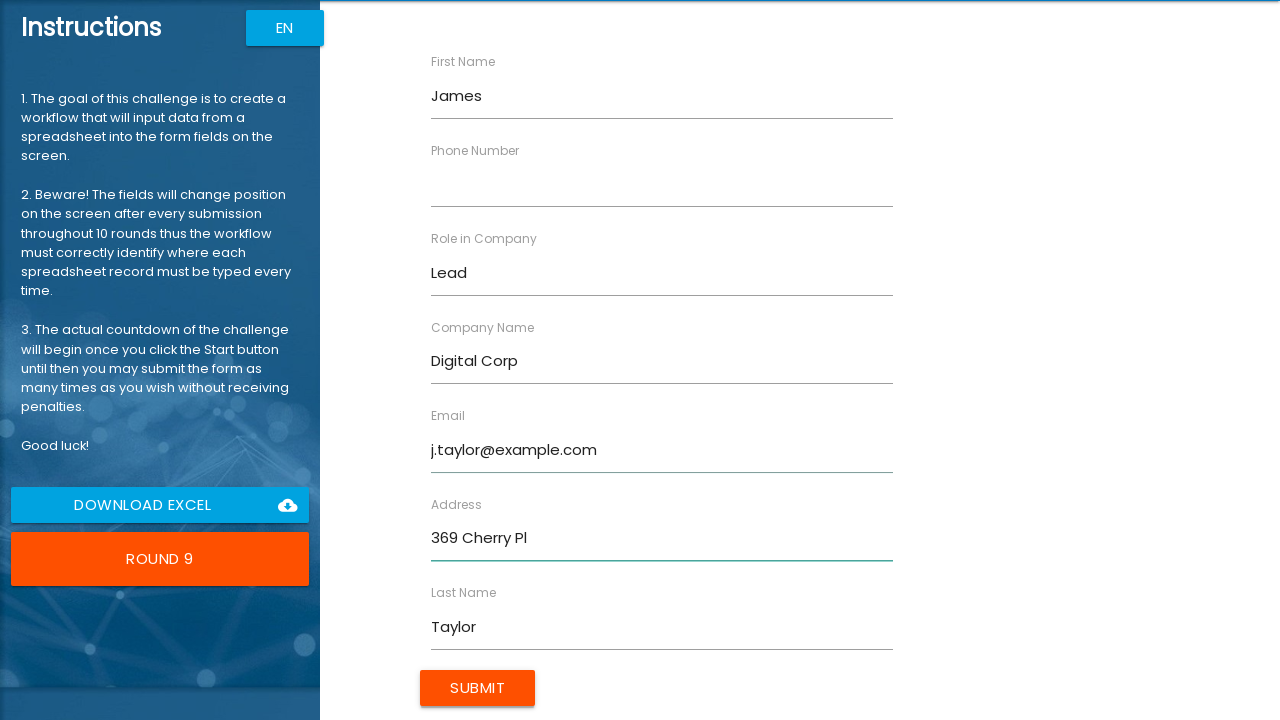

Filled phone with '9012345678' on input[ng-reflect-name='labelPhone']
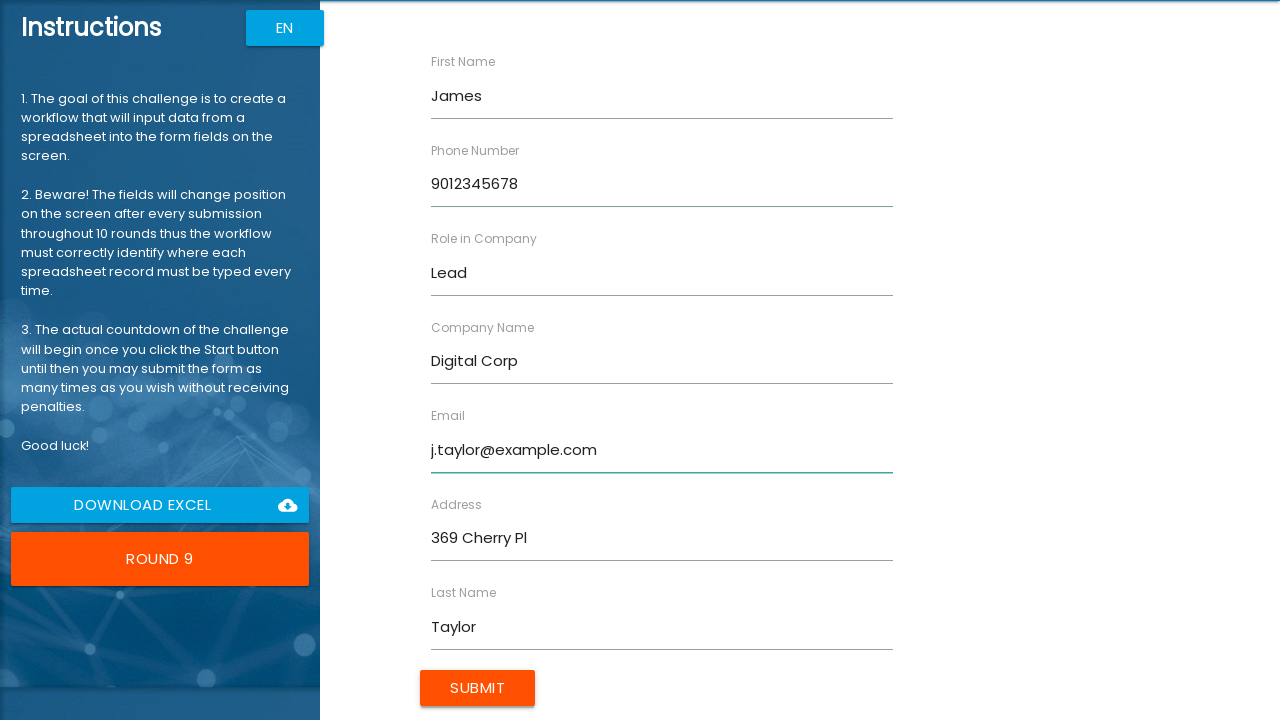

Submitted form for James Taylor at (478, 688) on input[type='submit']
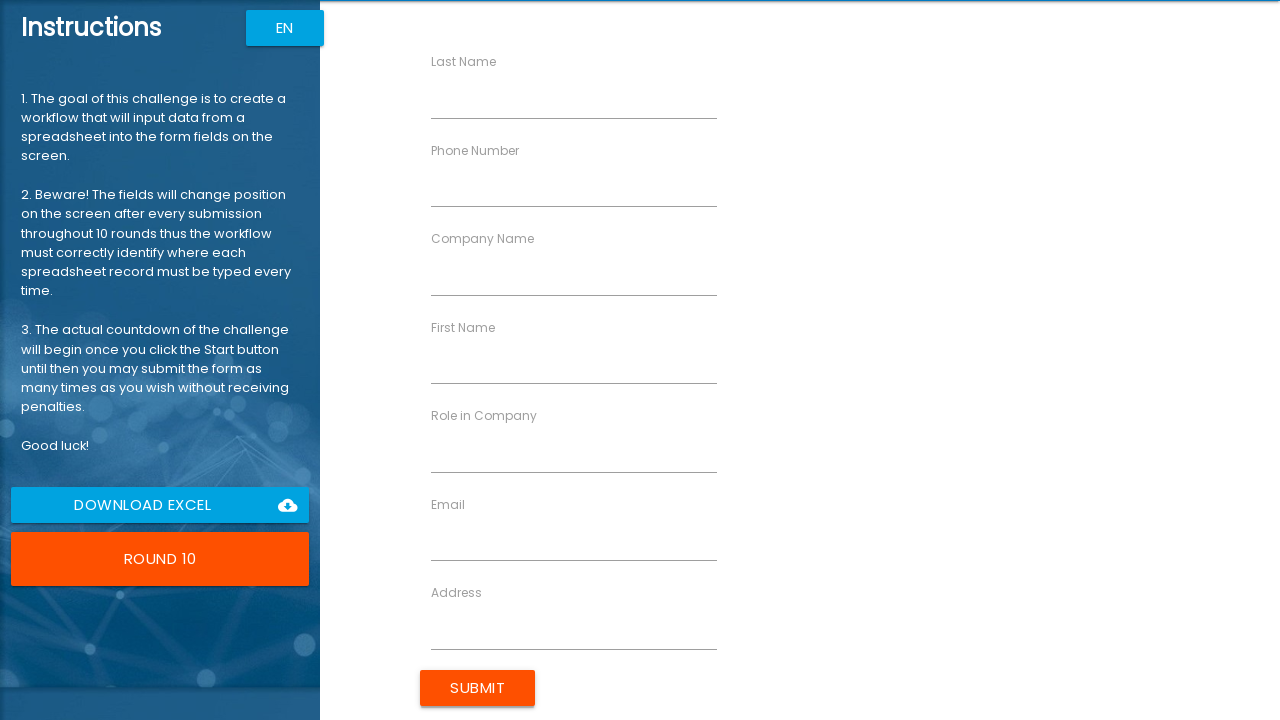

Form loaded and ready for input
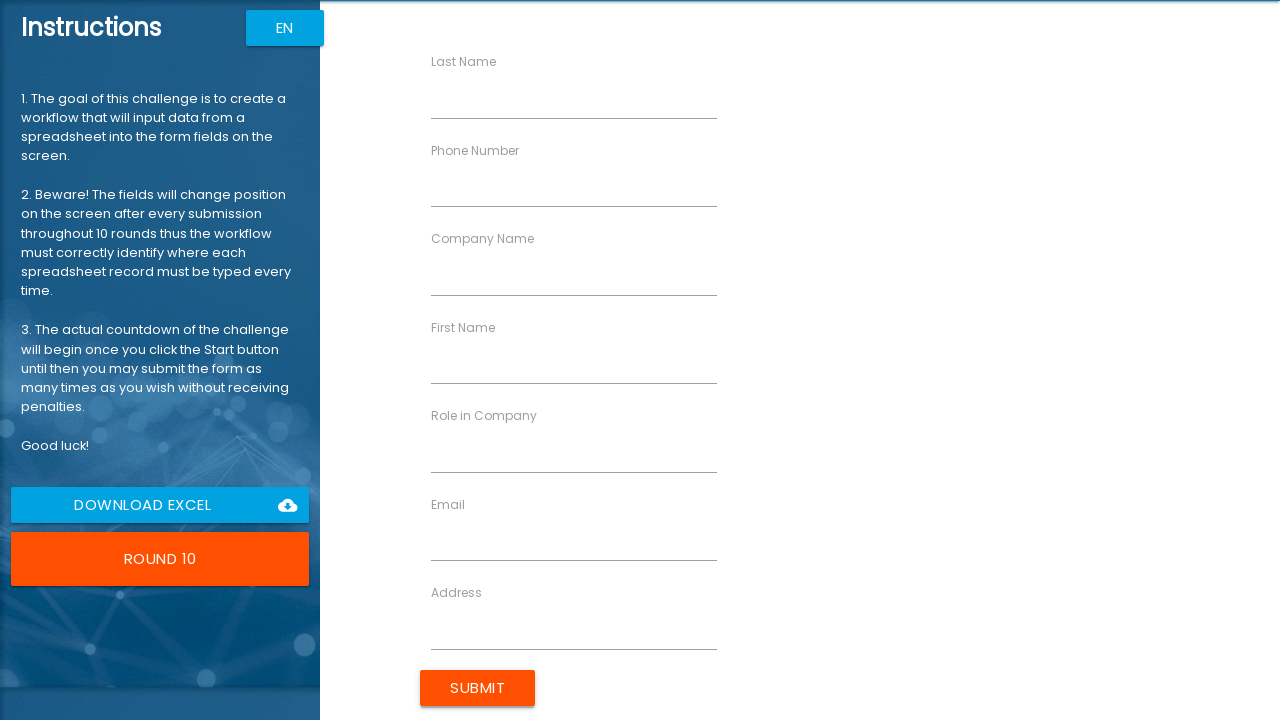

Filled first name with 'Amanda' on input[ng-reflect-name='labelFirstName']
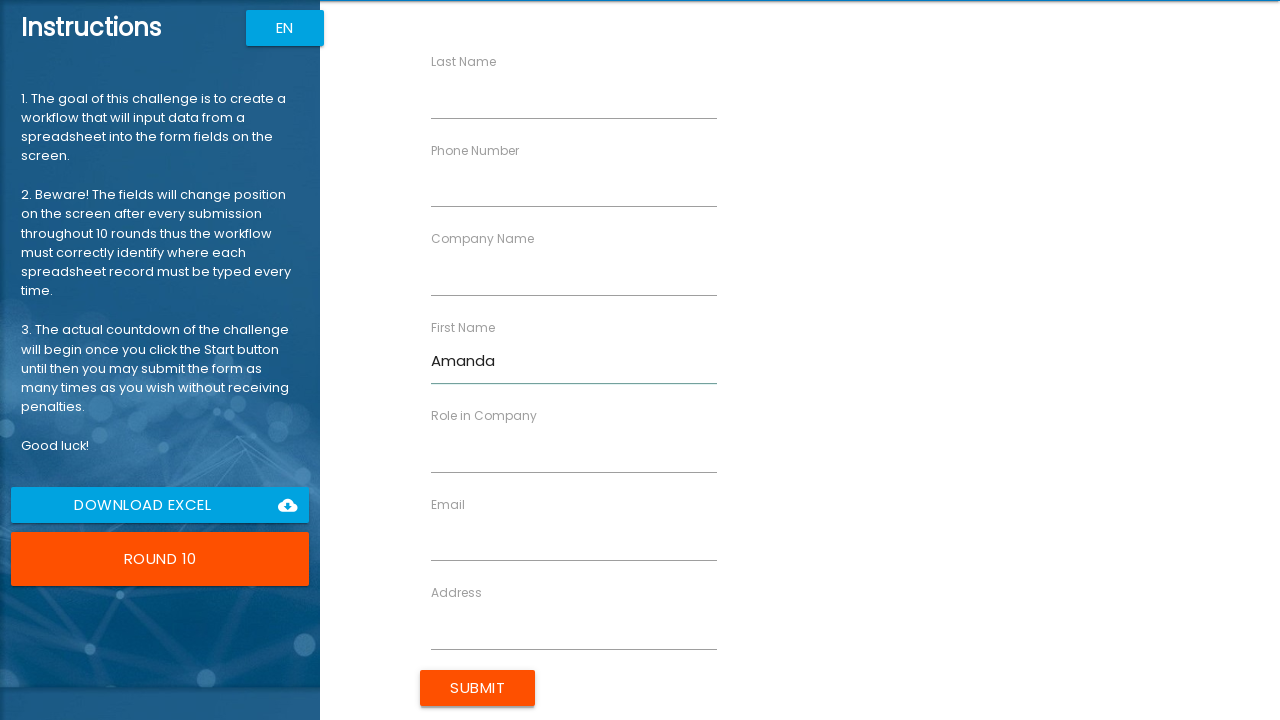

Filled last name with 'Anderson' on input[ng-reflect-name='labelLastName']
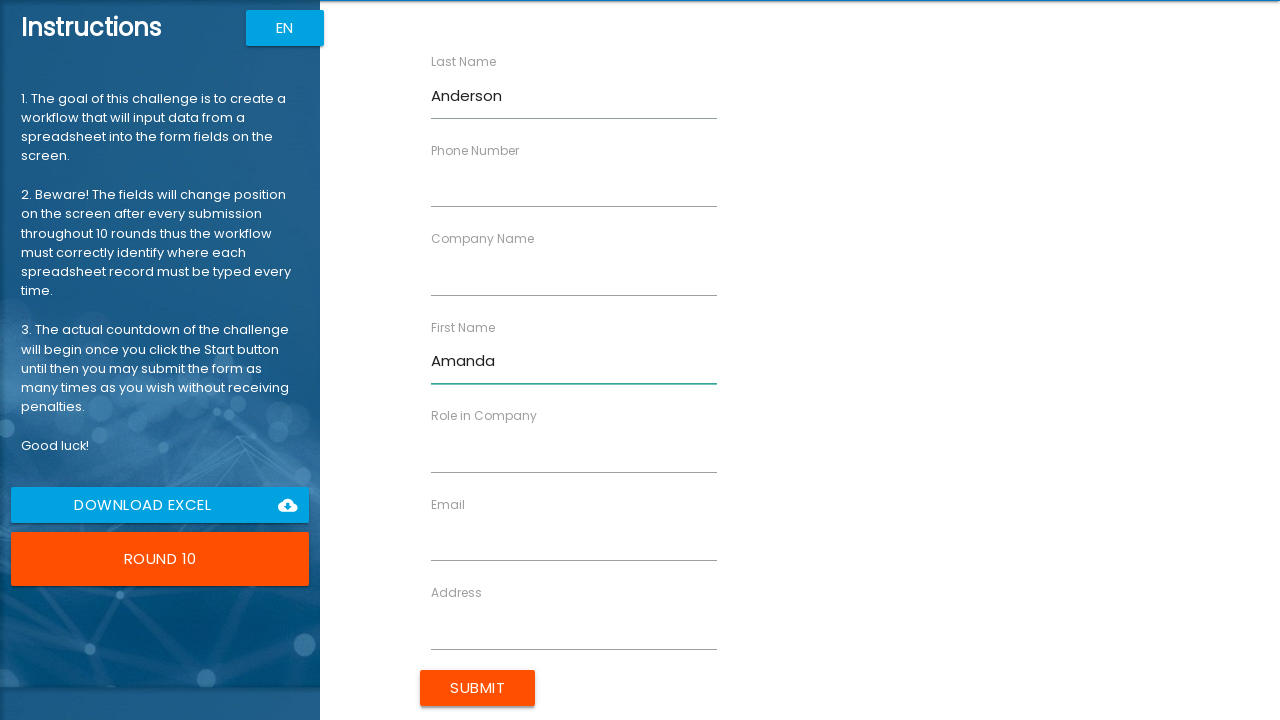

Filled company name with 'Cloud Systems' on input[ng-reflect-name='labelCompanyName']
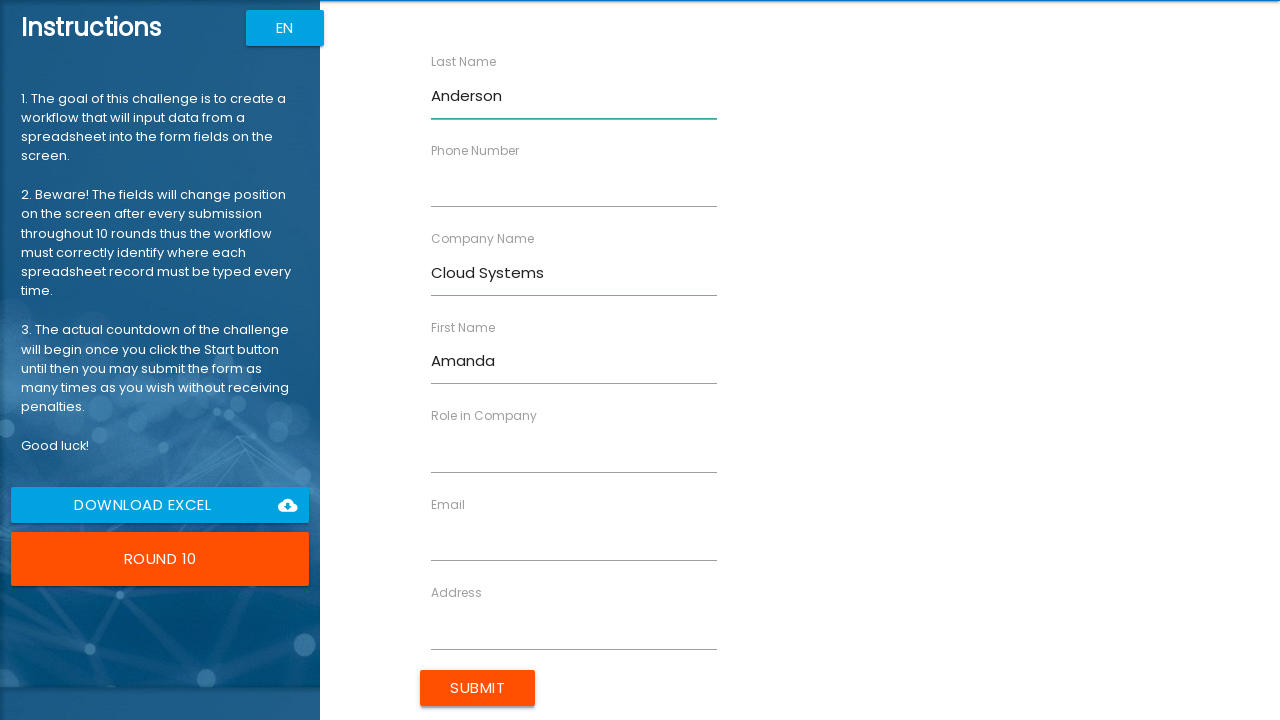

Filled role with 'Specialist' on input[ng-reflect-name='labelRole']
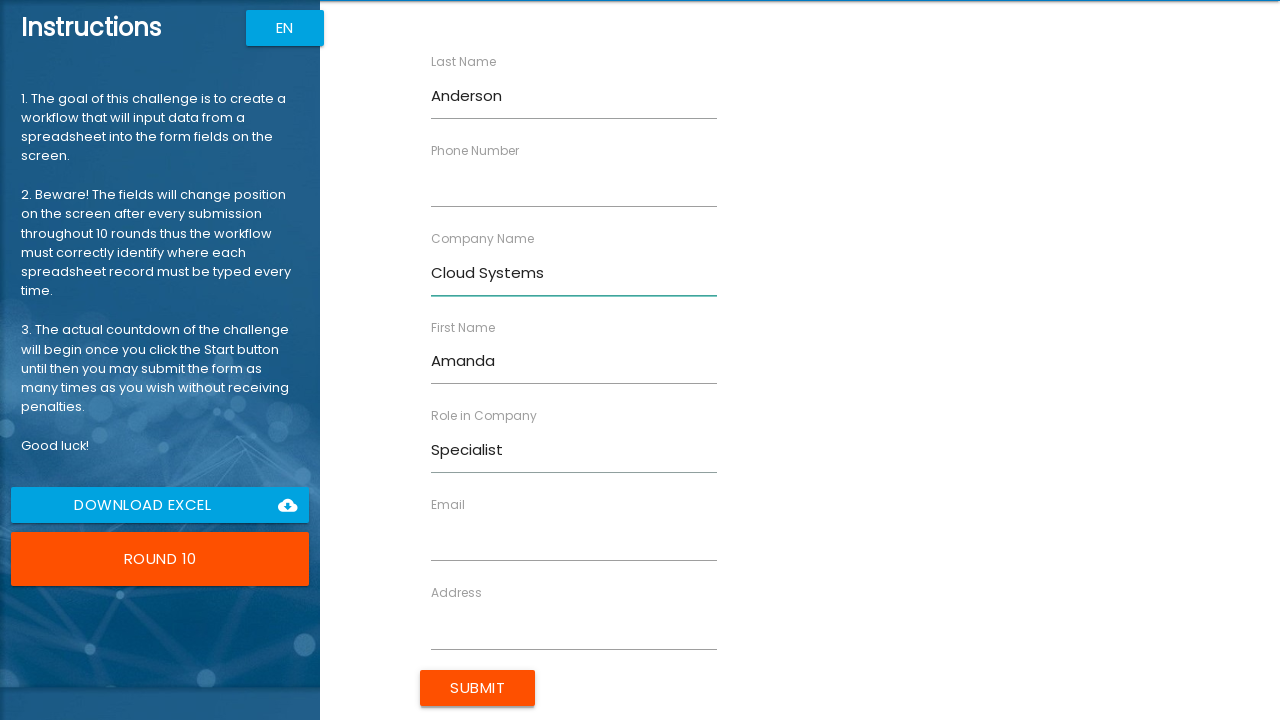

Filled address with '741 Spruce Blvd' on input[ng-reflect-name='labelAddress']
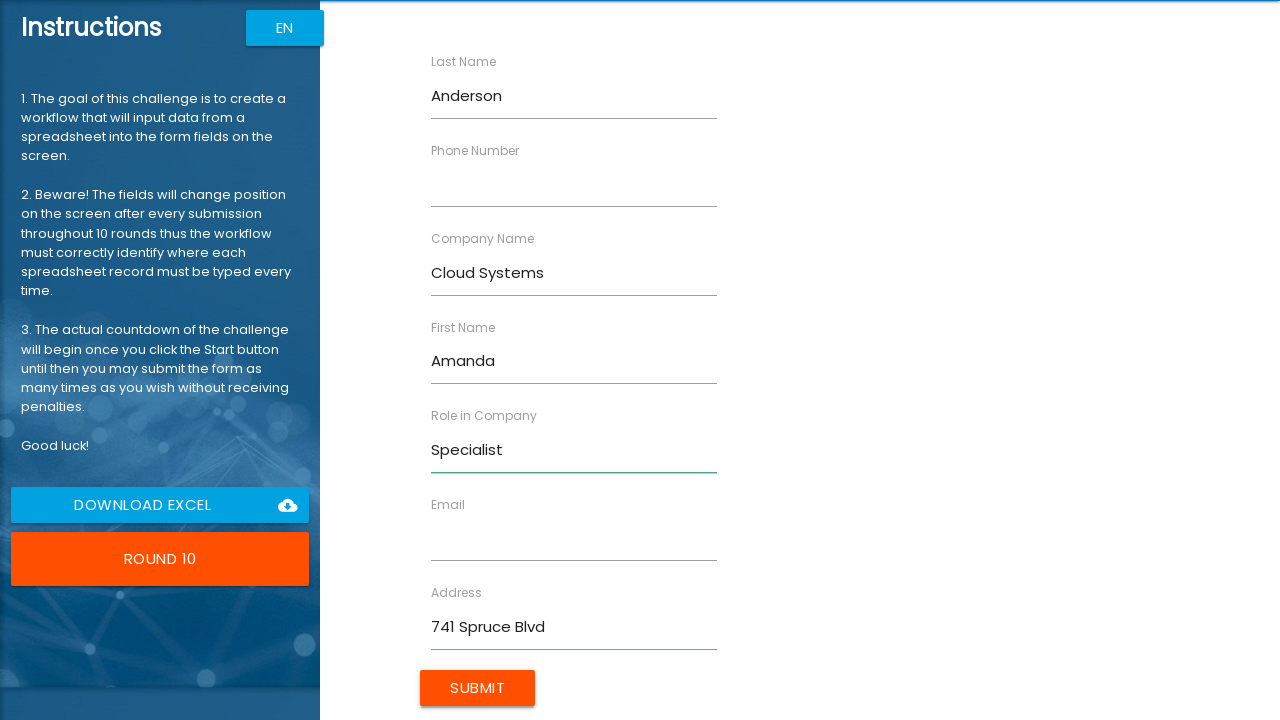

Filled email with 'a.anderson@example.com' on input[ng-reflect-name='labelEmail']
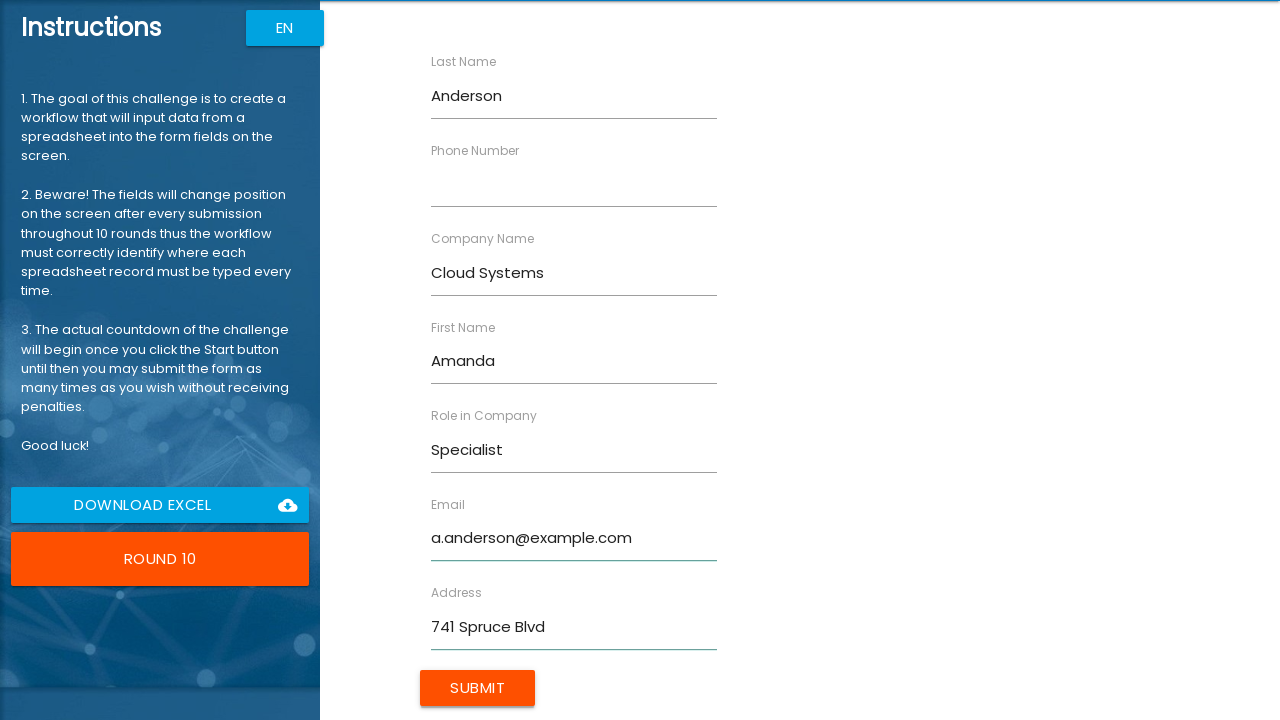

Filled phone with '0123456789' on input[ng-reflect-name='labelPhone']
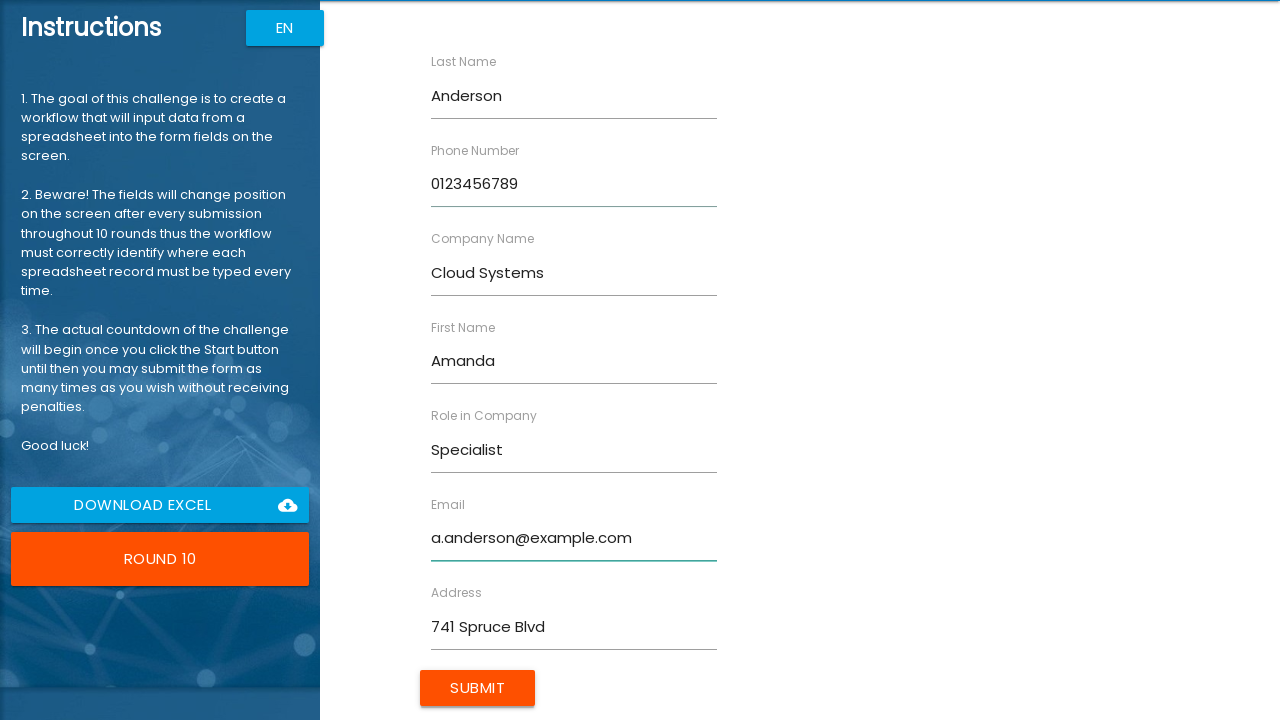

Submitted form for Amanda Anderson at (478, 688) on input[type='submit']
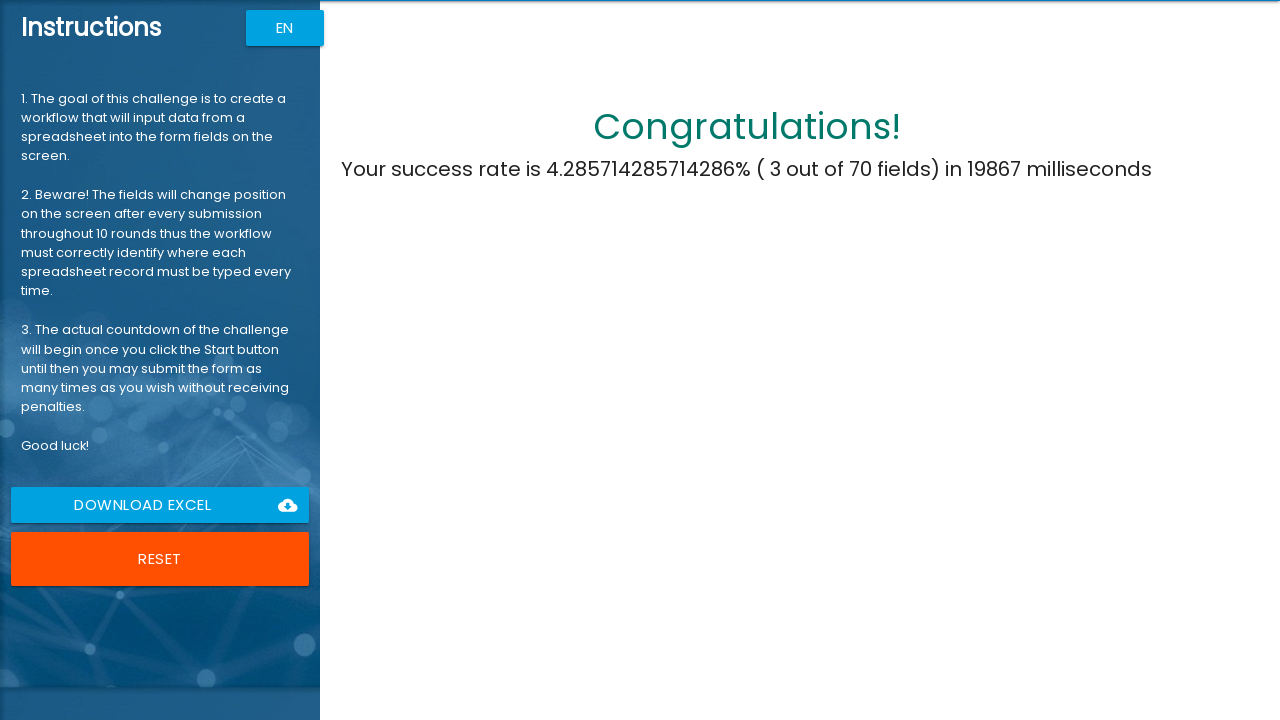

Challenge completed - success message displayed
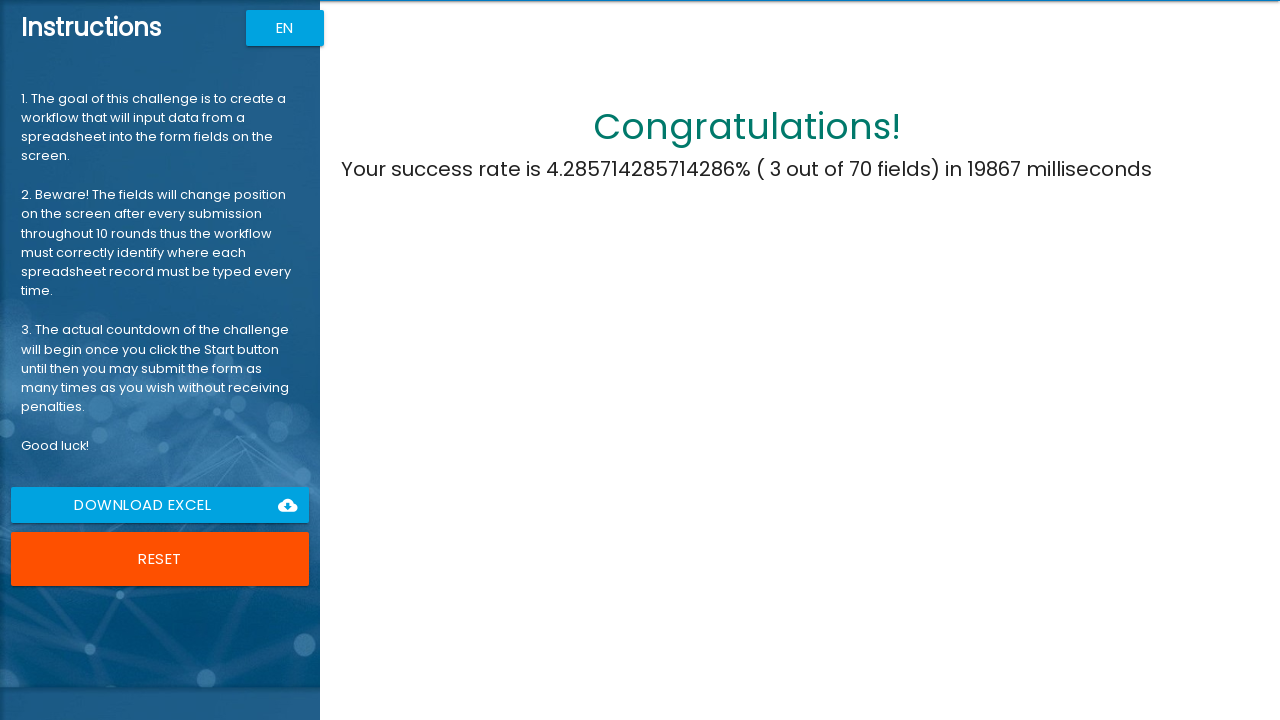

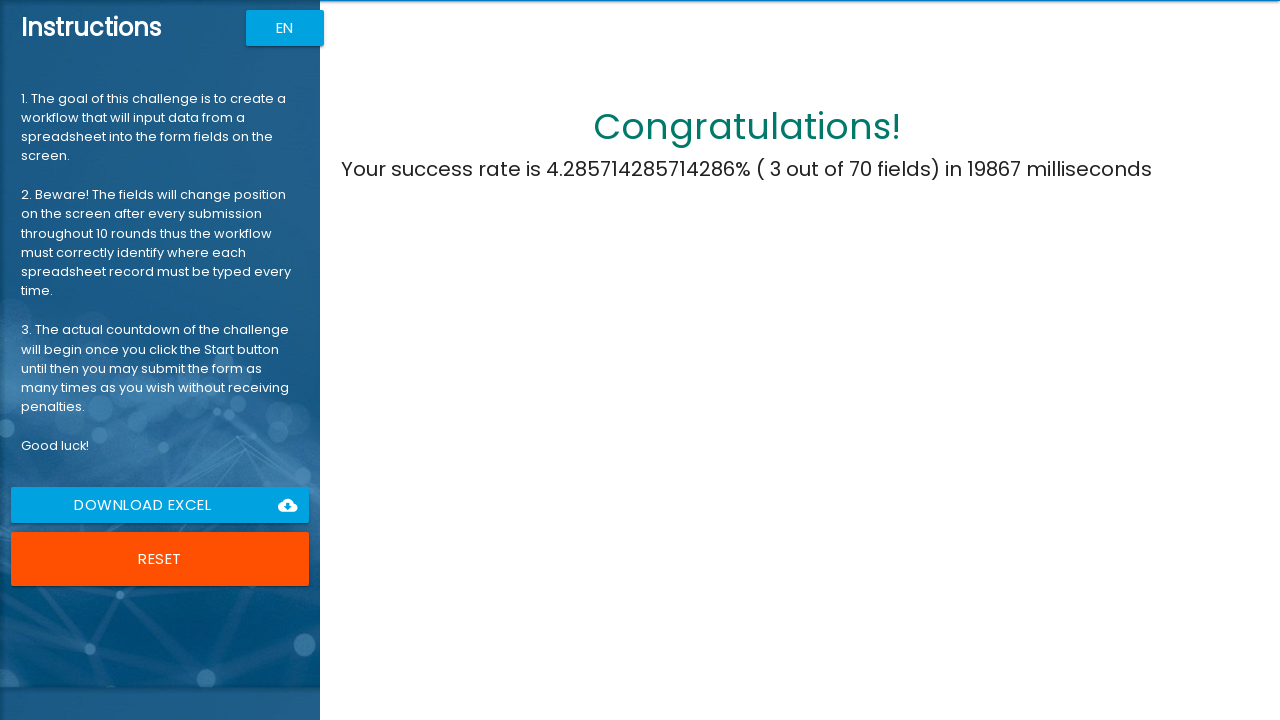